Tests multiple checkboxes by selecting all checkboxes on the page, then refreshing and selecting only a specific checkbox labeled "Heart Attack".

Starting URL: https://automationfc.github.io/multiple-fields/

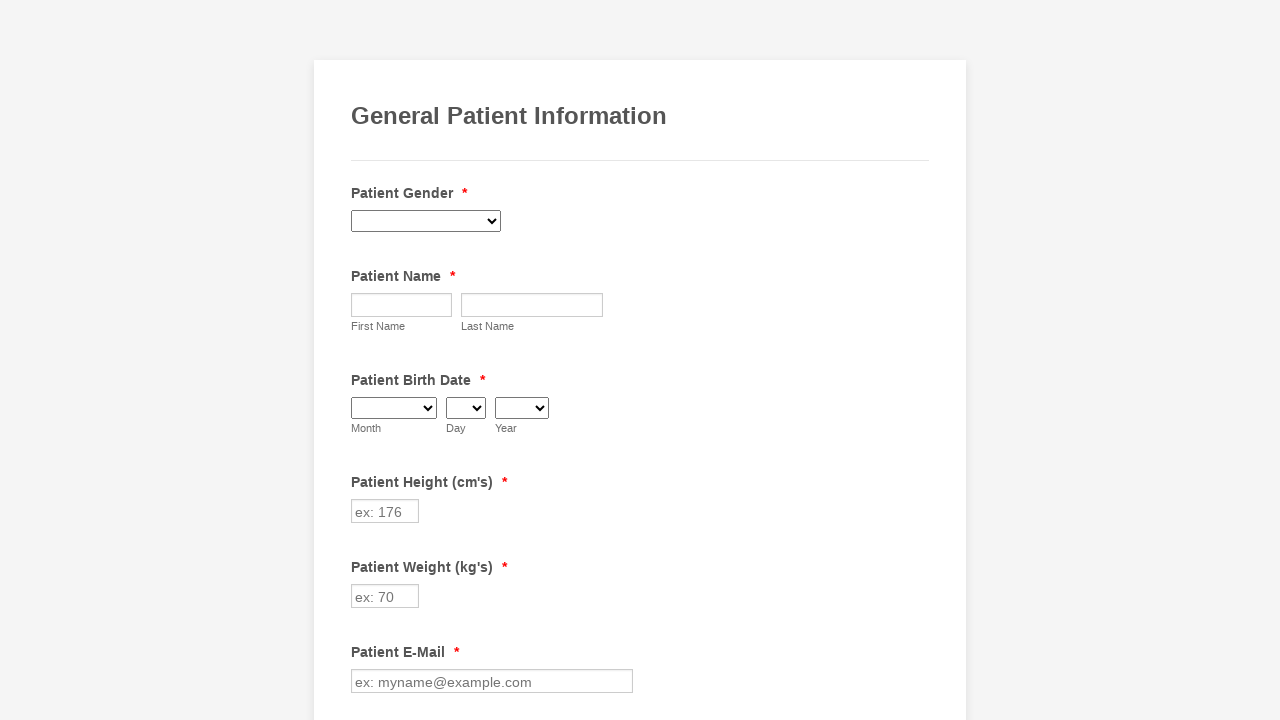

Located all checkboxes on the page
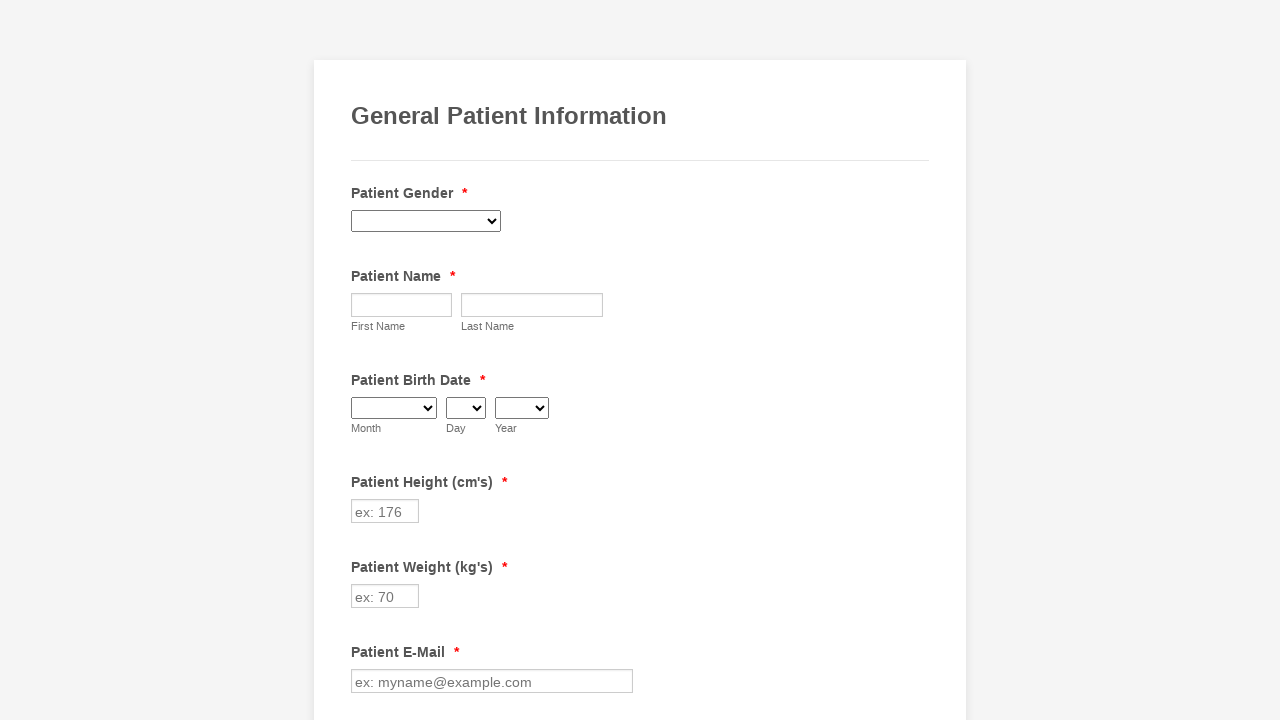

Found 29 checkboxes on the page
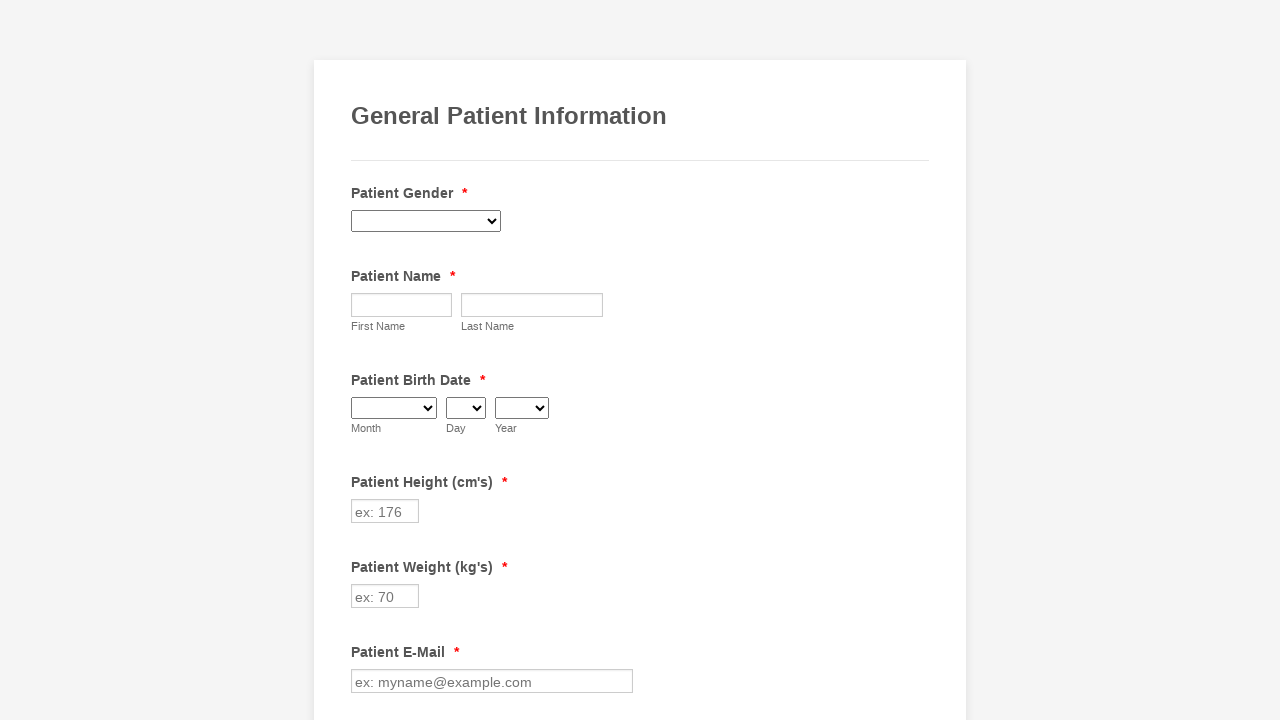

Selected checkbox at index 0
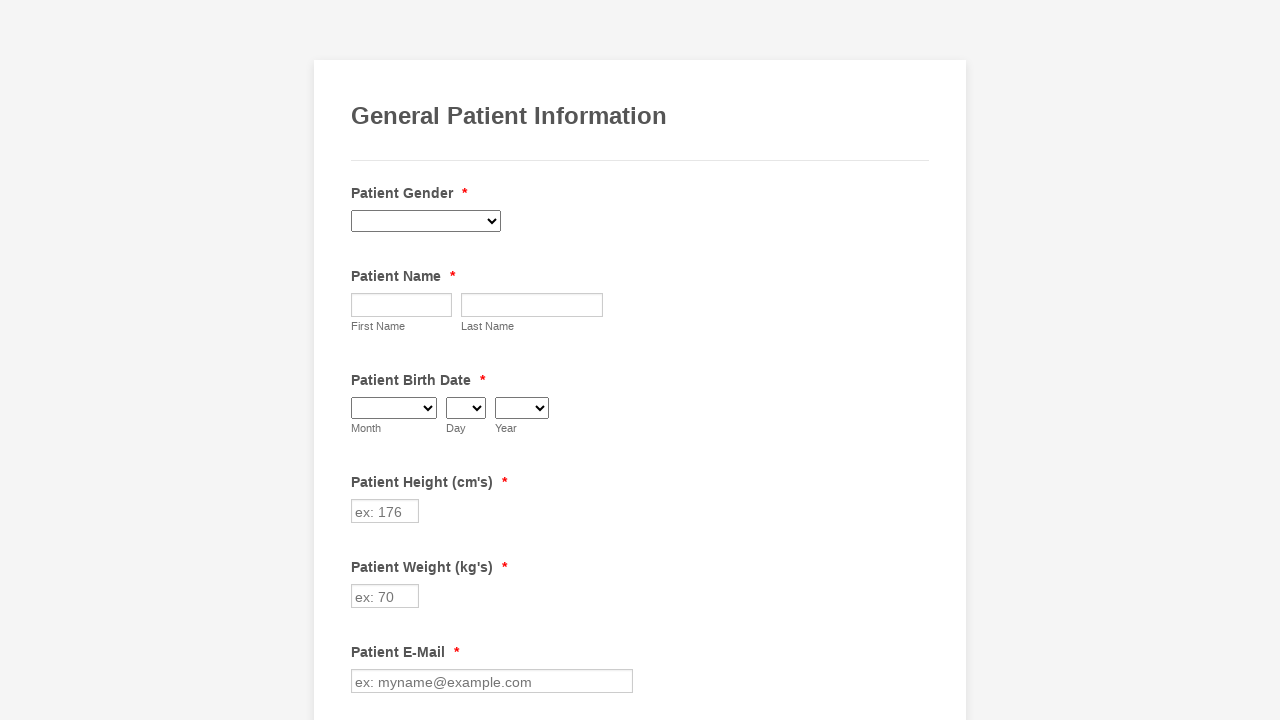

Clicked unchecked checkbox at index 0 at (362, 360) on div.form-single-column input[type='checkbox'] >> nth=0
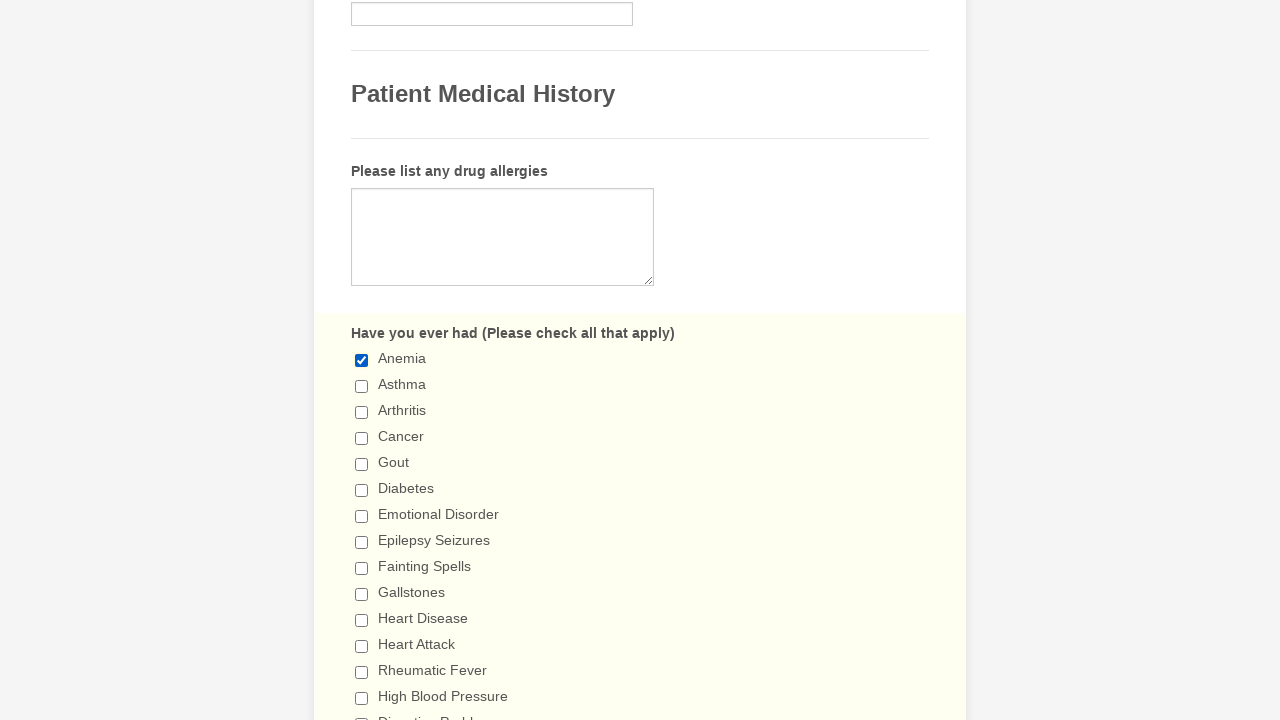

Selected checkbox at index 1
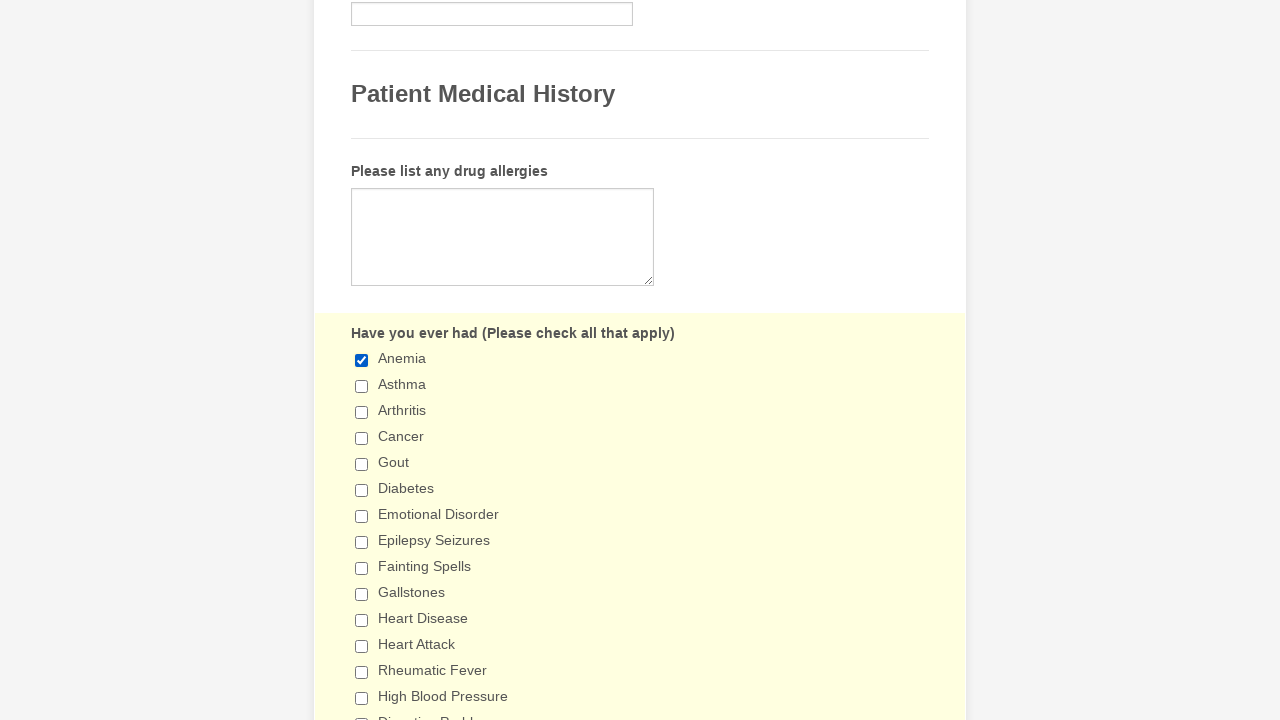

Clicked unchecked checkbox at index 1 at (362, 386) on div.form-single-column input[type='checkbox'] >> nth=1
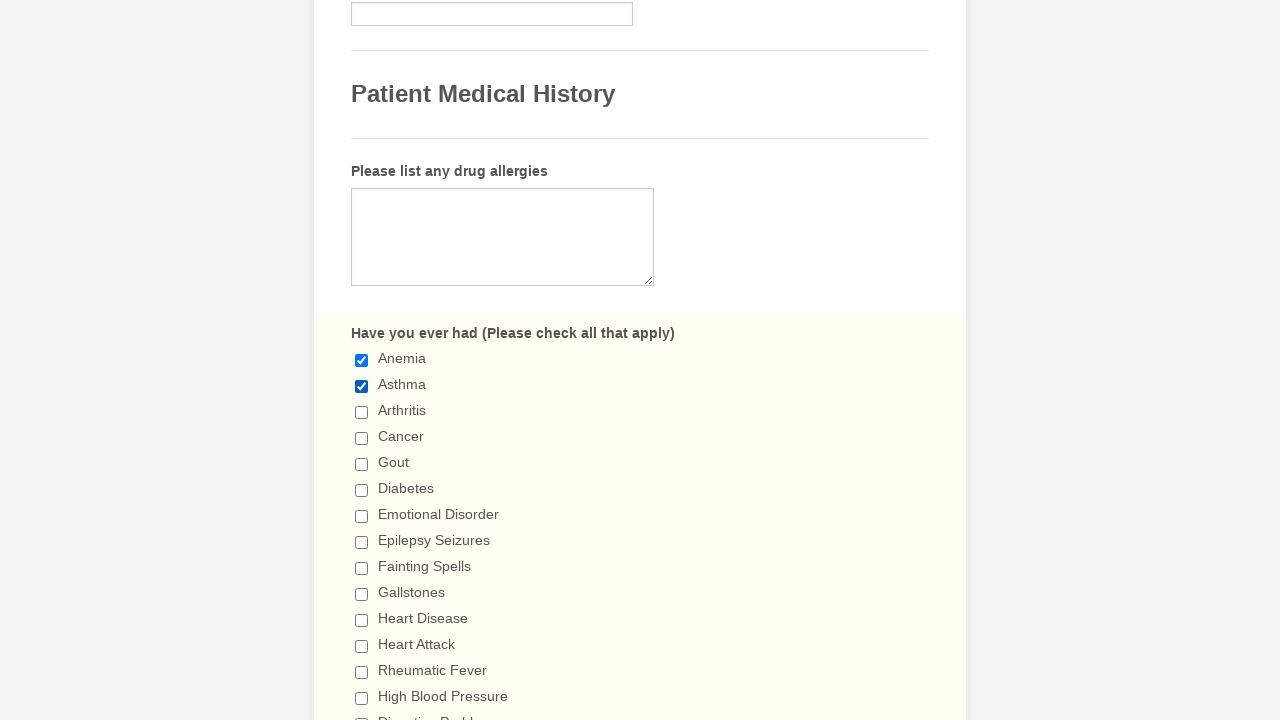

Selected checkbox at index 2
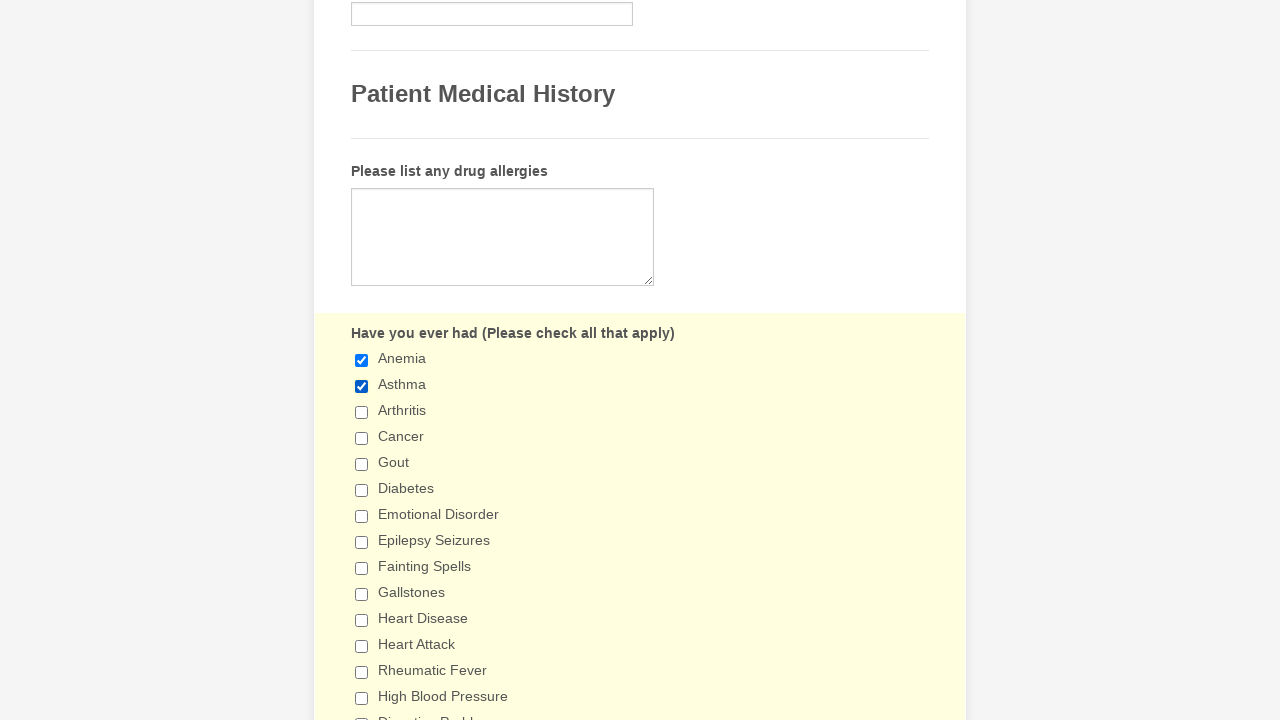

Clicked unchecked checkbox at index 2 at (362, 412) on div.form-single-column input[type='checkbox'] >> nth=2
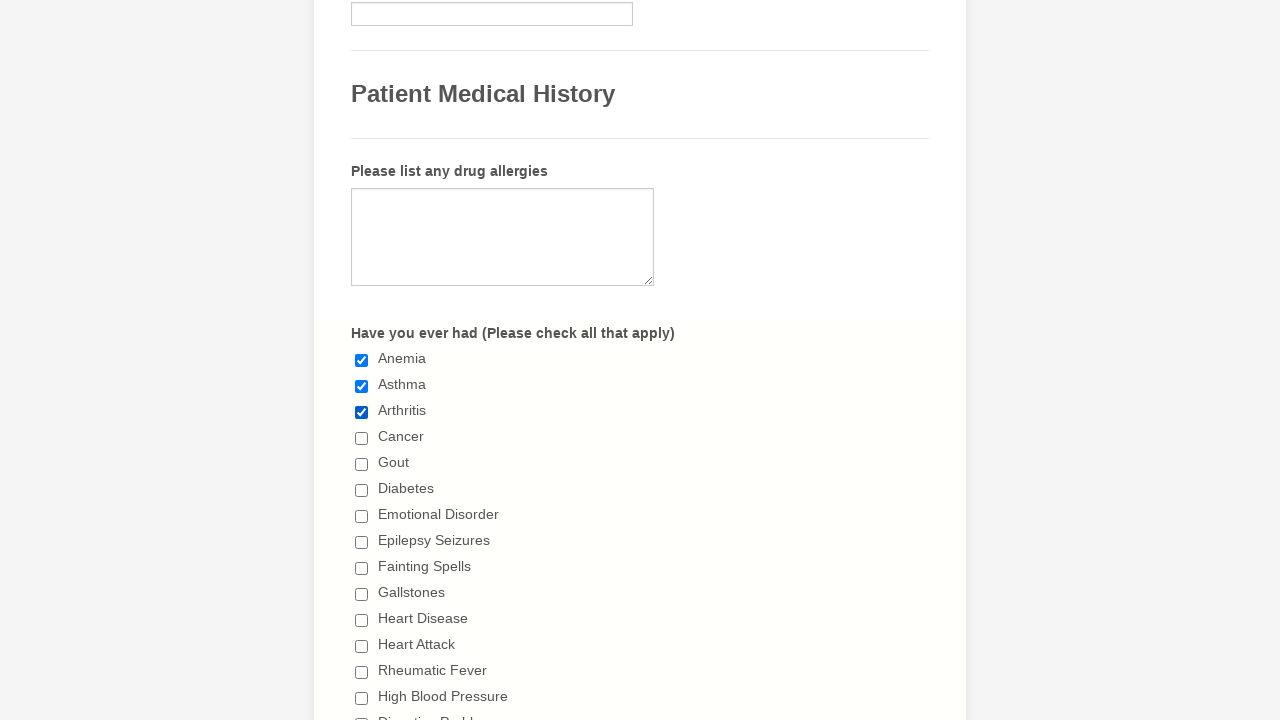

Selected checkbox at index 3
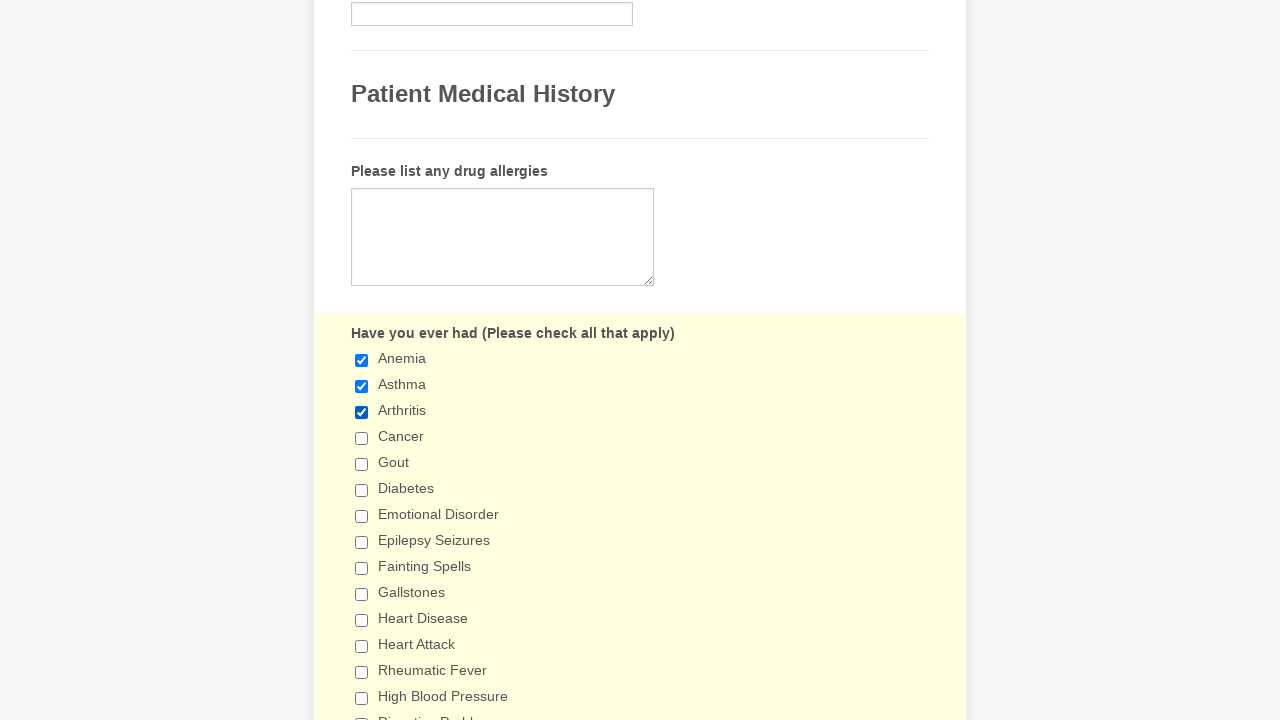

Clicked unchecked checkbox at index 3 at (362, 438) on div.form-single-column input[type='checkbox'] >> nth=3
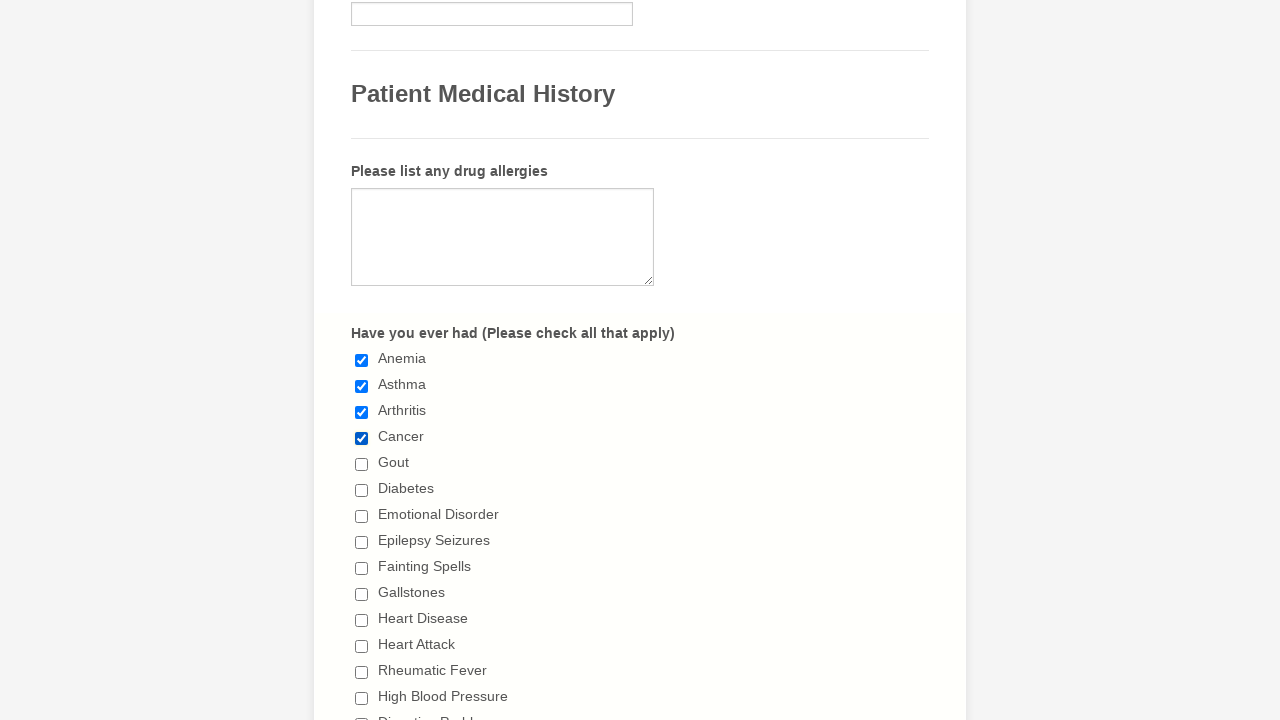

Selected checkbox at index 4
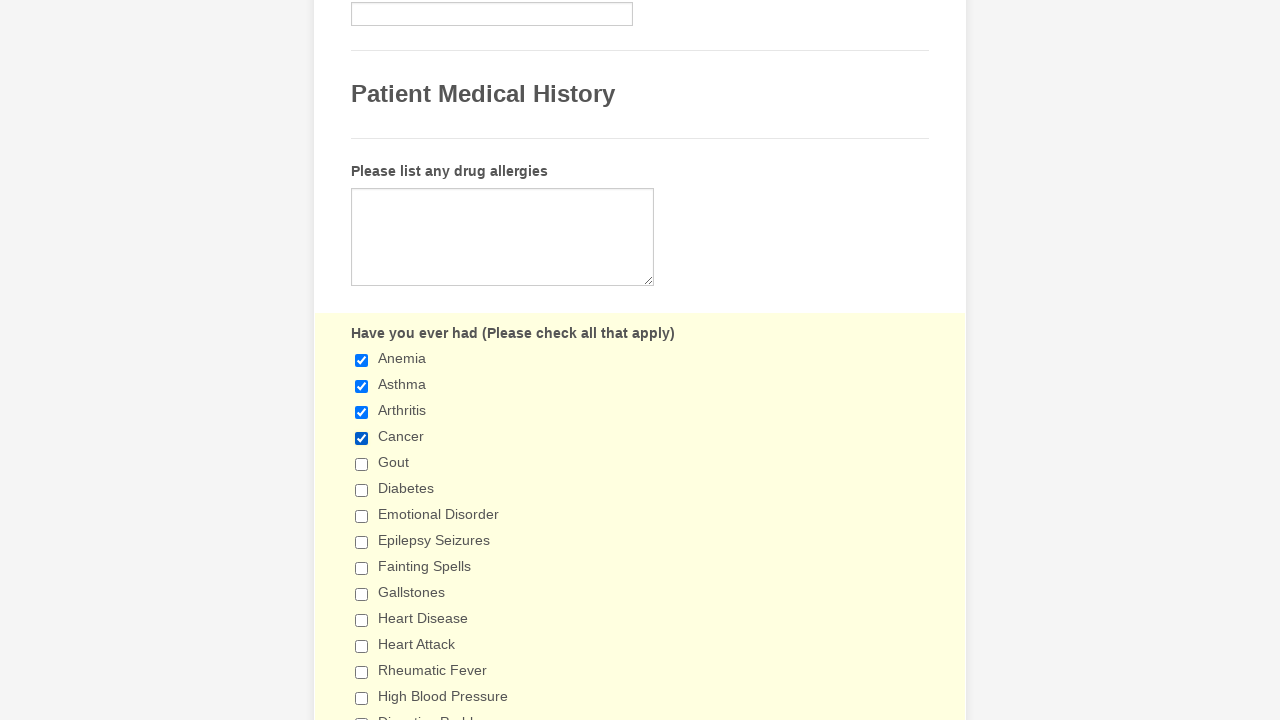

Clicked unchecked checkbox at index 4 at (362, 464) on div.form-single-column input[type='checkbox'] >> nth=4
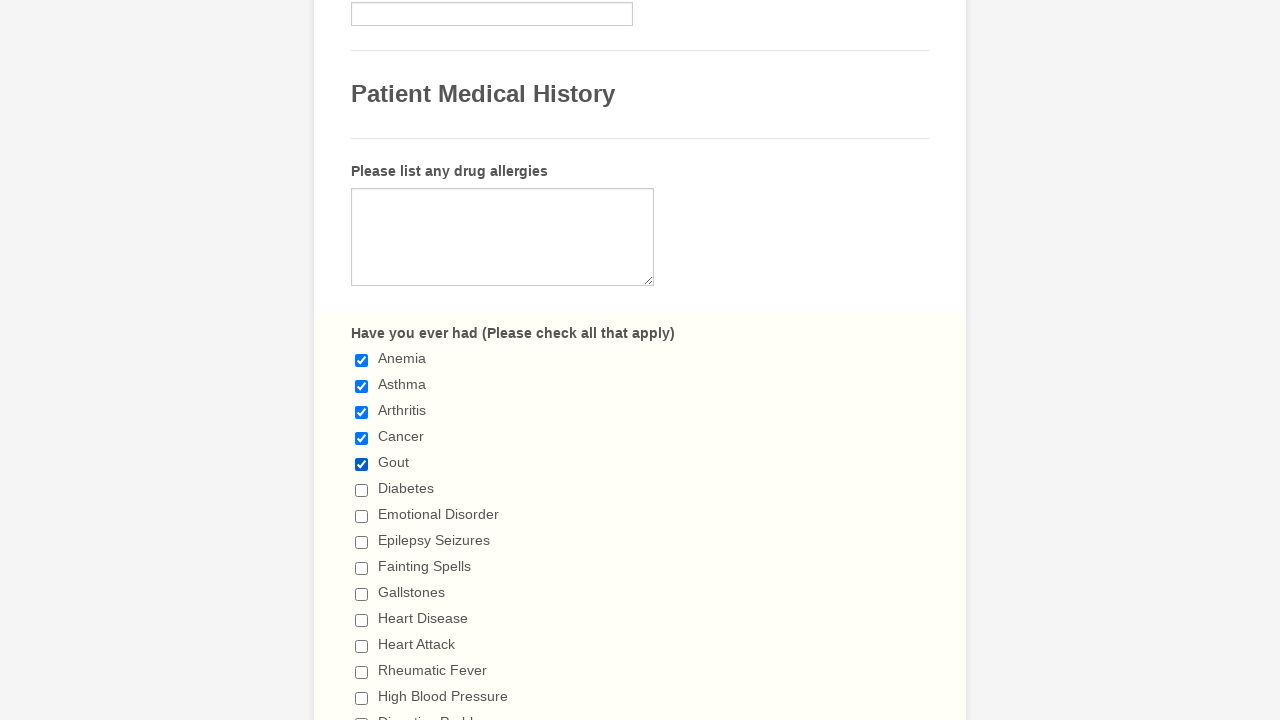

Selected checkbox at index 5
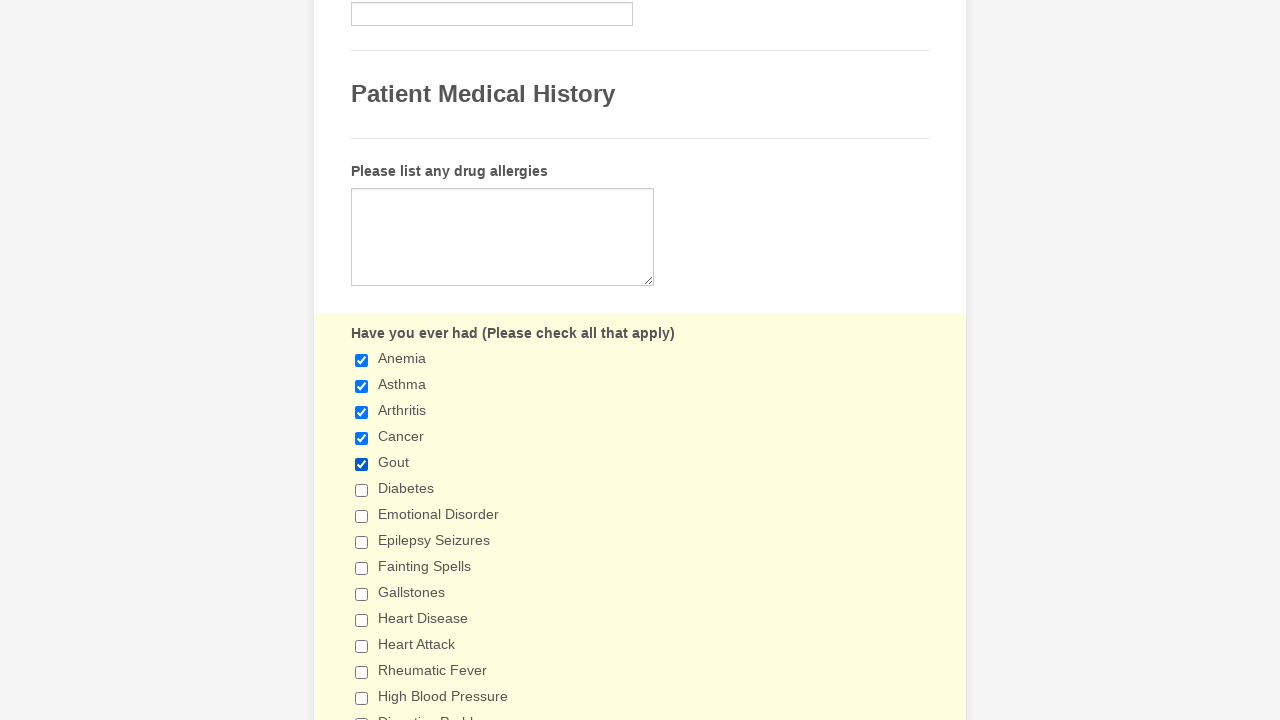

Clicked unchecked checkbox at index 5 at (362, 490) on div.form-single-column input[type='checkbox'] >> nth=5
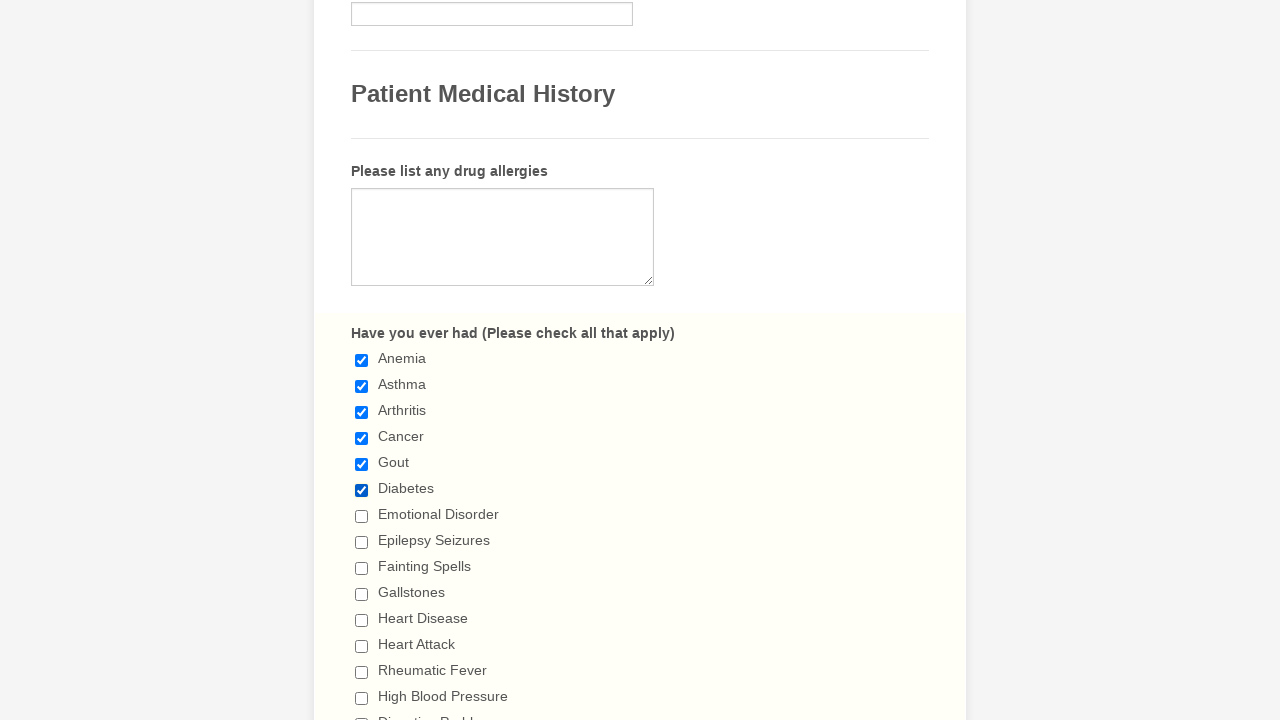

Selected checkbox at index 6
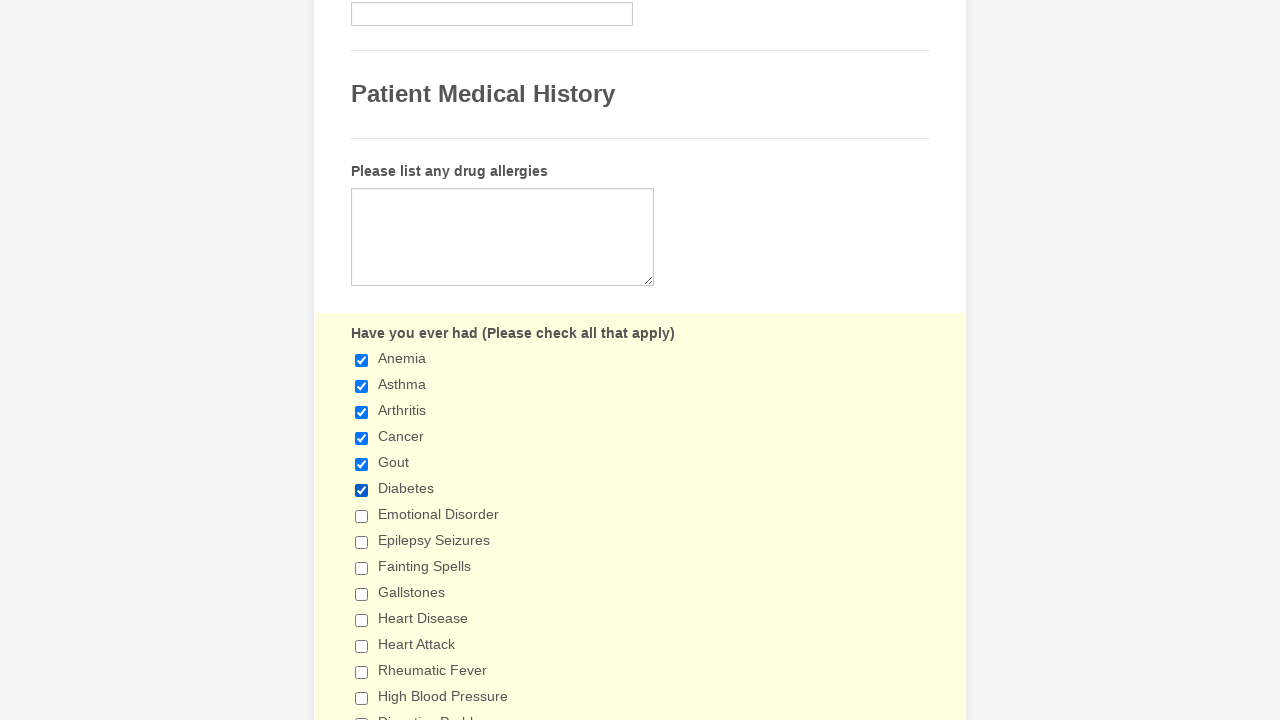

Clicked unchecked checkbox at index 6 at (362, 516) on div.form-single-column input[type='checkbox'] >> nth=6
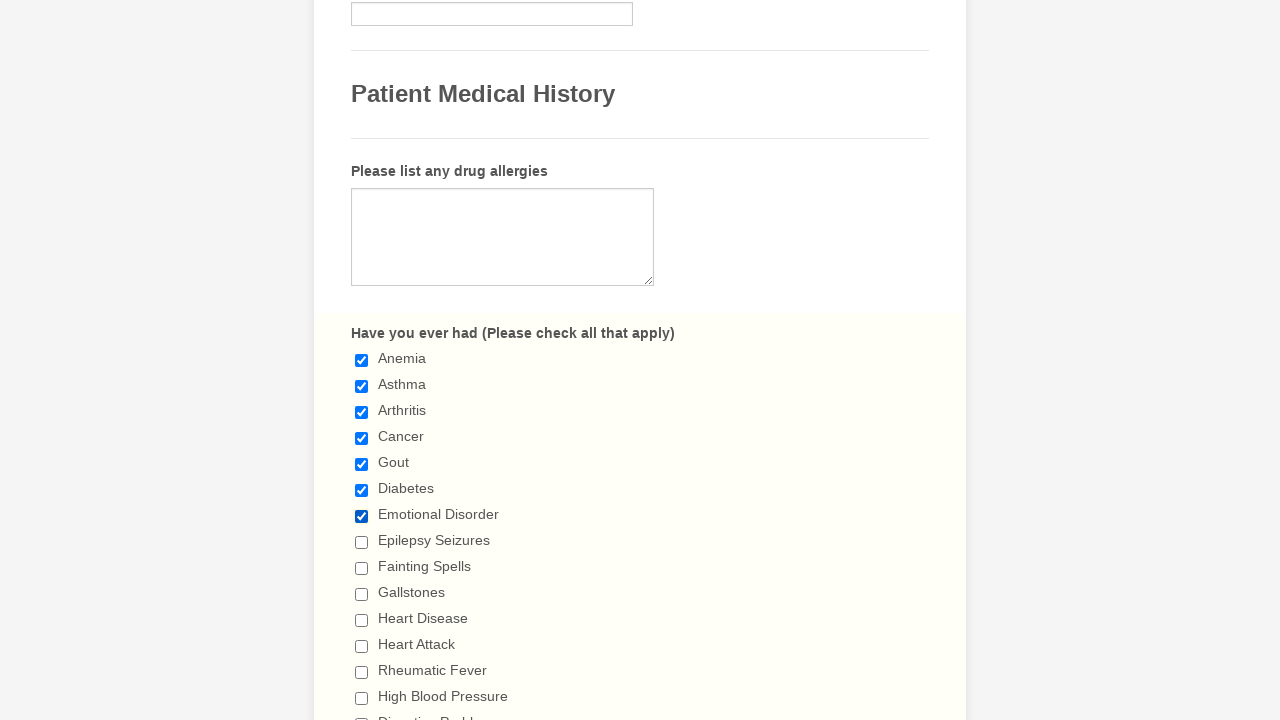

Selected checkbox at index 7
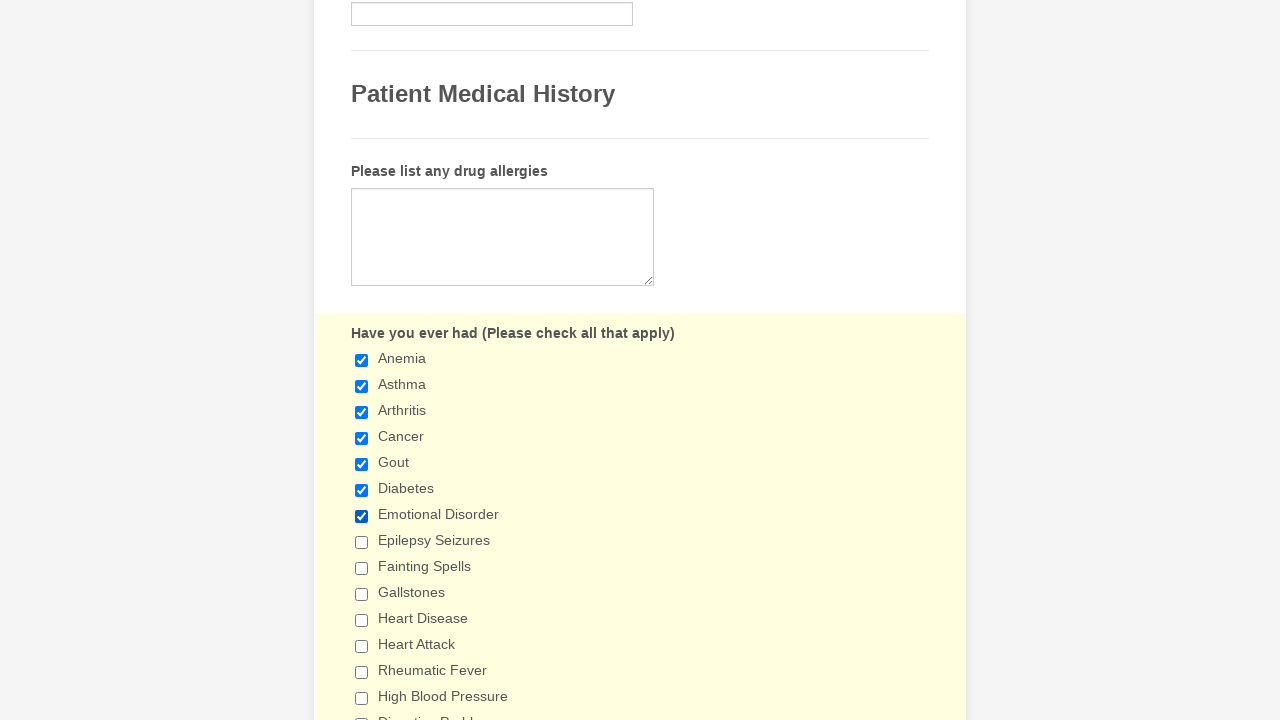

Clicked unchecked checkbox at index 7 at (362, 542) on div.form-single-column input[type='checkbox'] >> nth=7
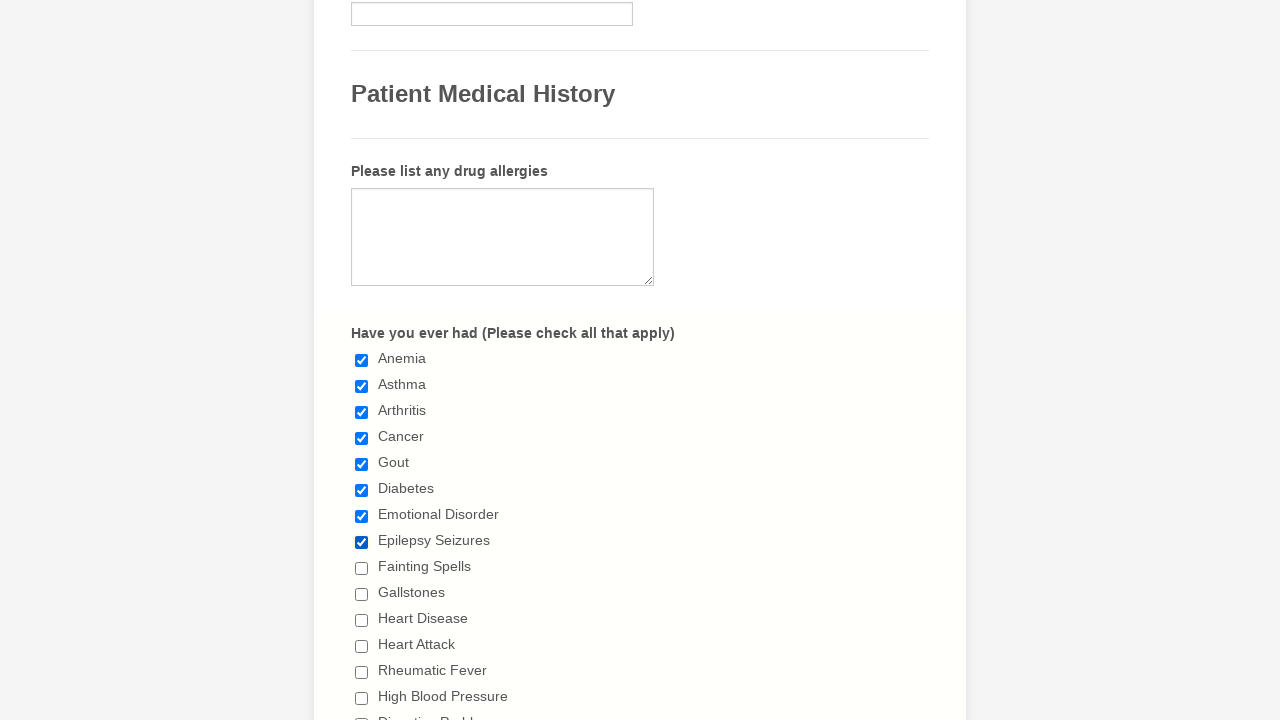

Selected checkbox at index 8
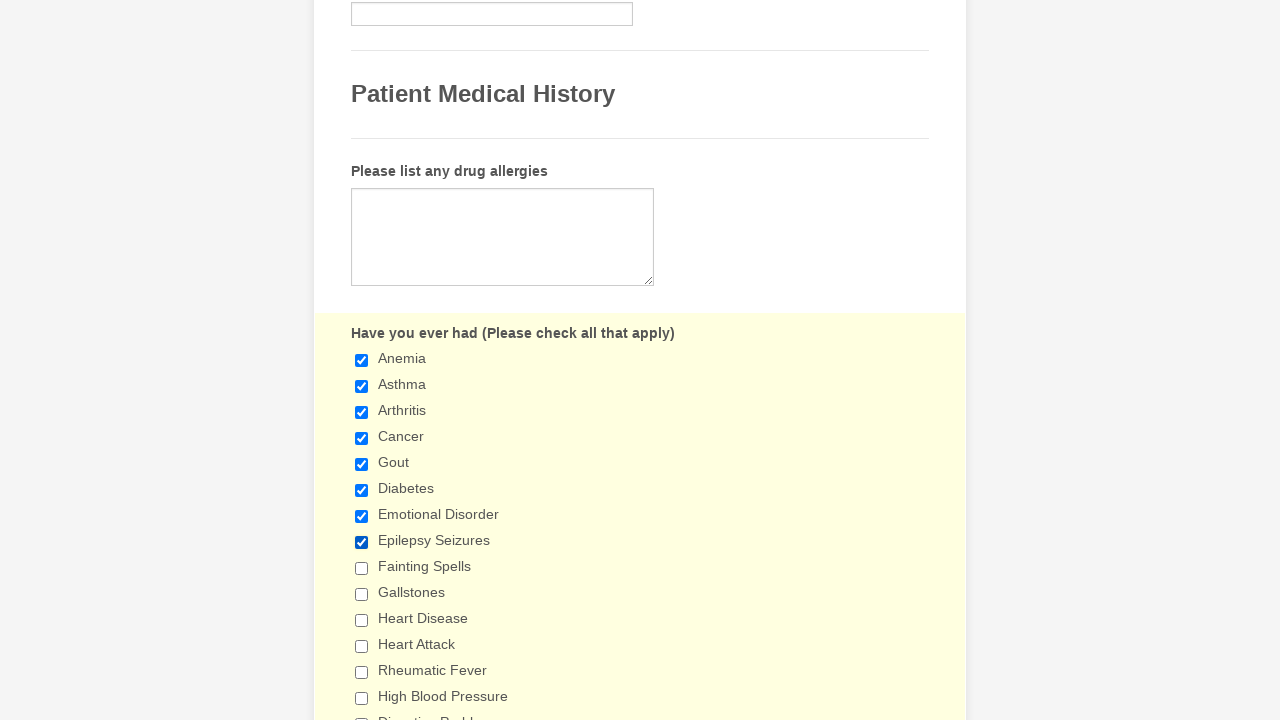

Clicked unchecked checkbox at index 8 at (362, 568) on div.form-single-column input[type='checkbox'] >> nth=8
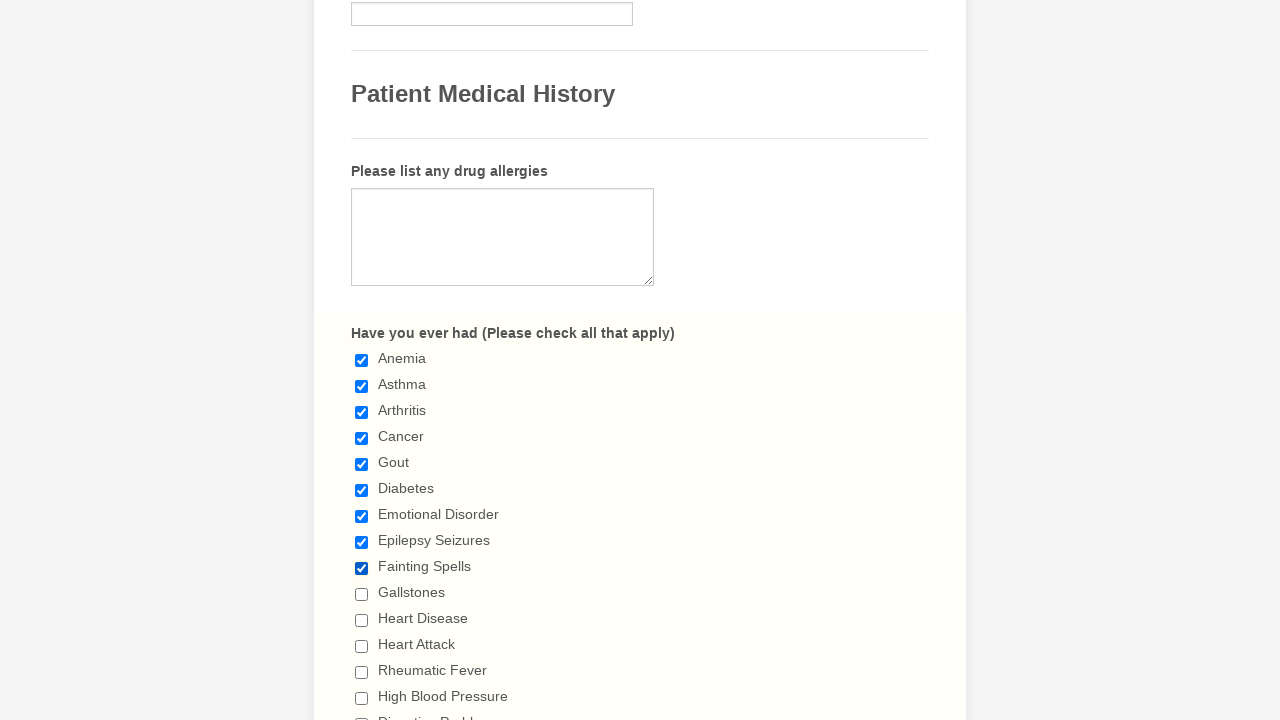

Selected checkbox at index 9
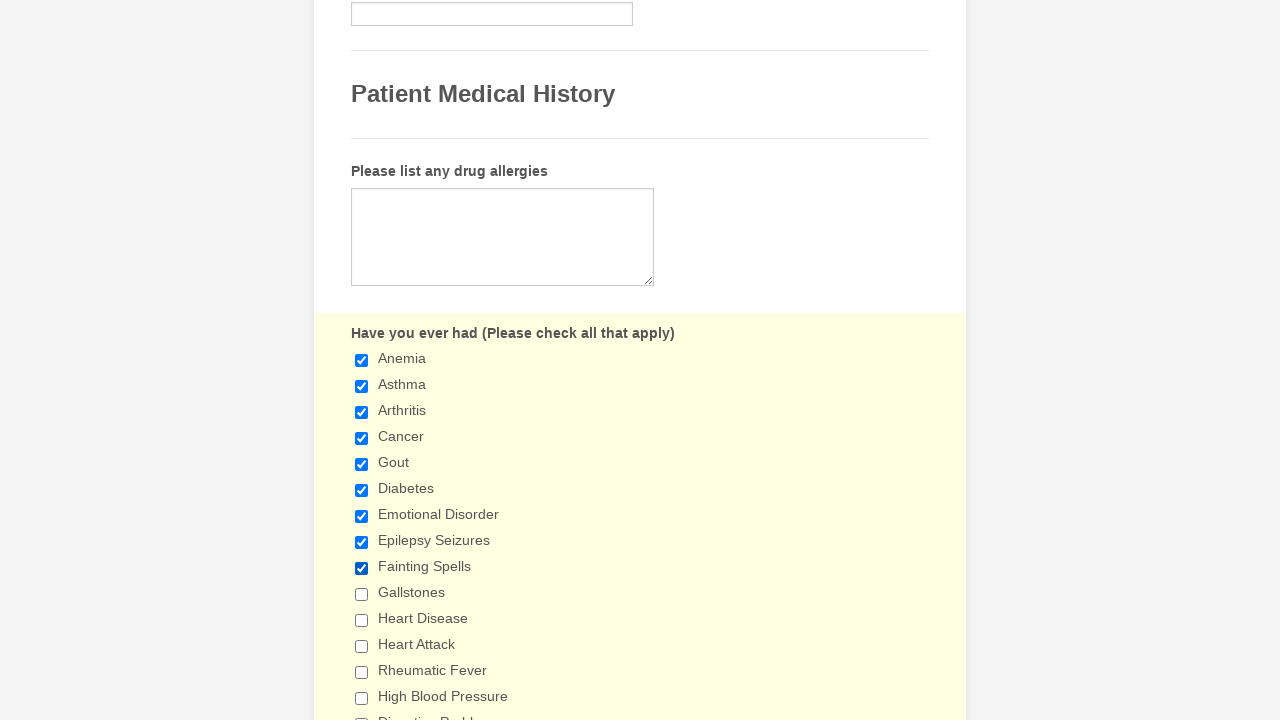

Clicked unchecked checkbox at index 9 at (362, 594) on div.form-single-column input[type='checkbox'] >> nth=9
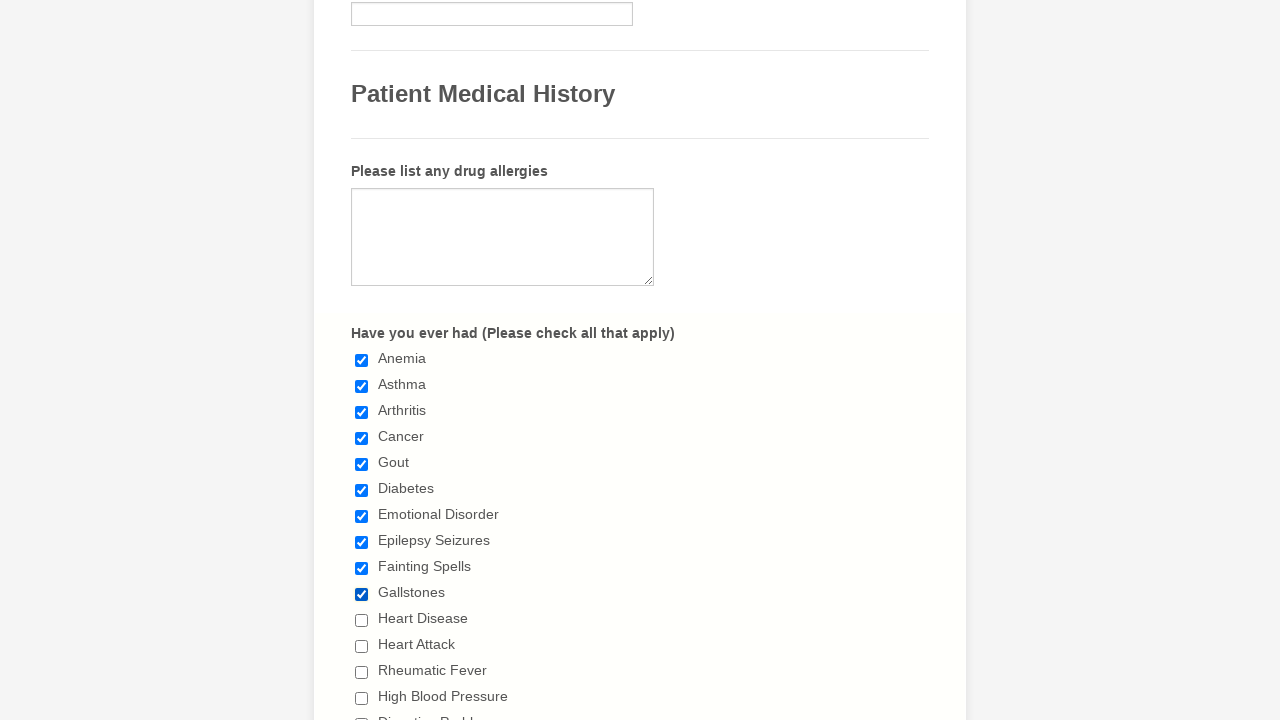

Selected checkbox at index 10
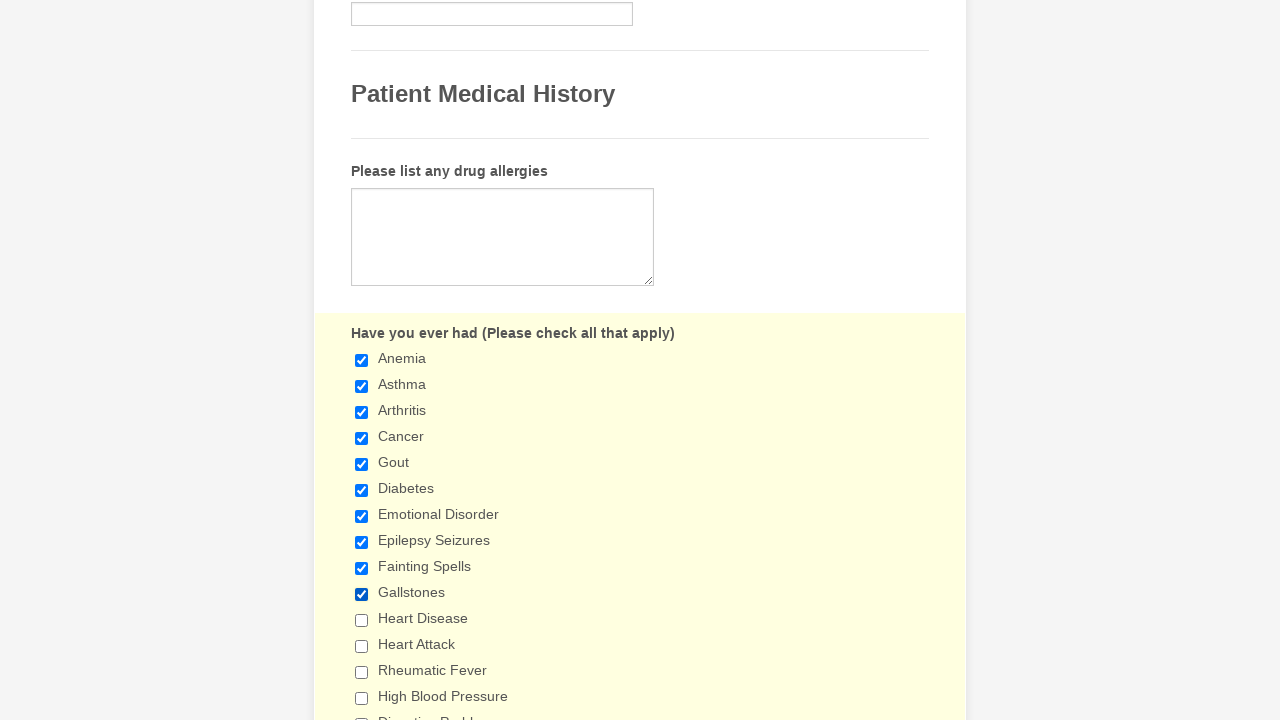

Clicked unchecked checkbox at index 10 at (362, 620) on div.form-single-column input[type='checkbox'] >> nth=10
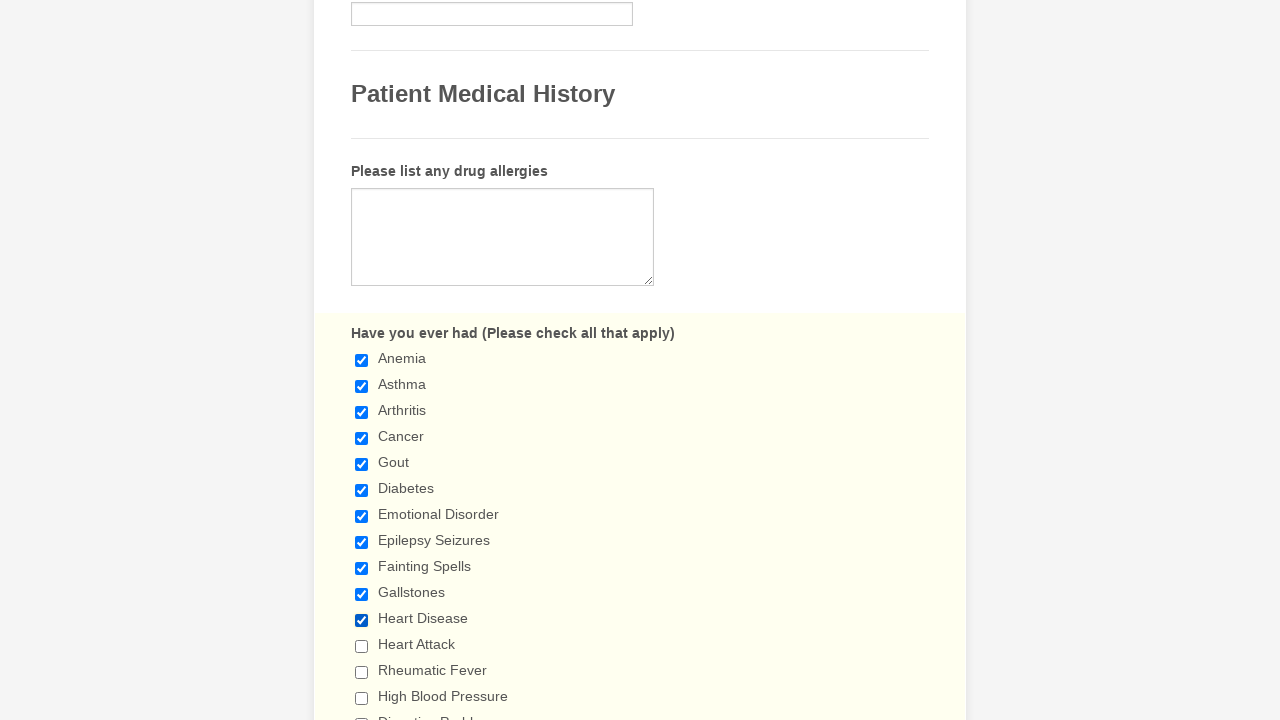

Selected checkbox at index 11
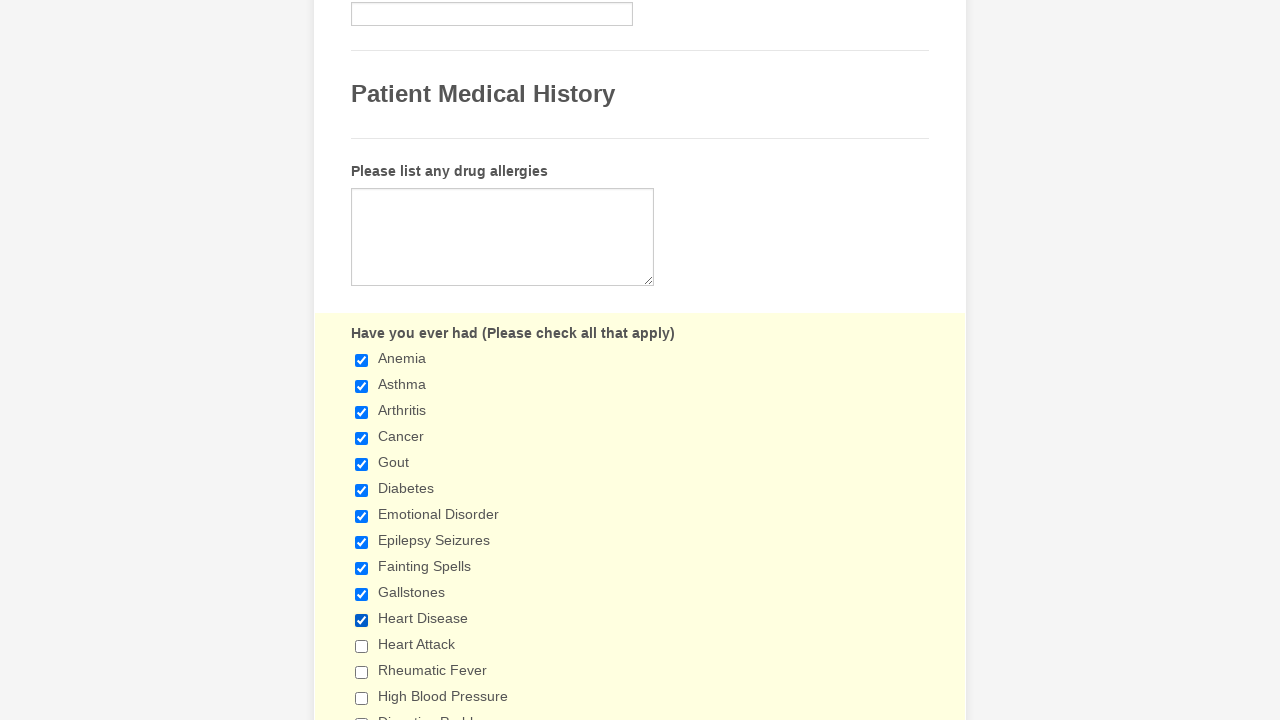

Clicked unchecked checkbox at index 11 at (362, 646) on div.form-single-column input[type='checkbox'] >> nth=11
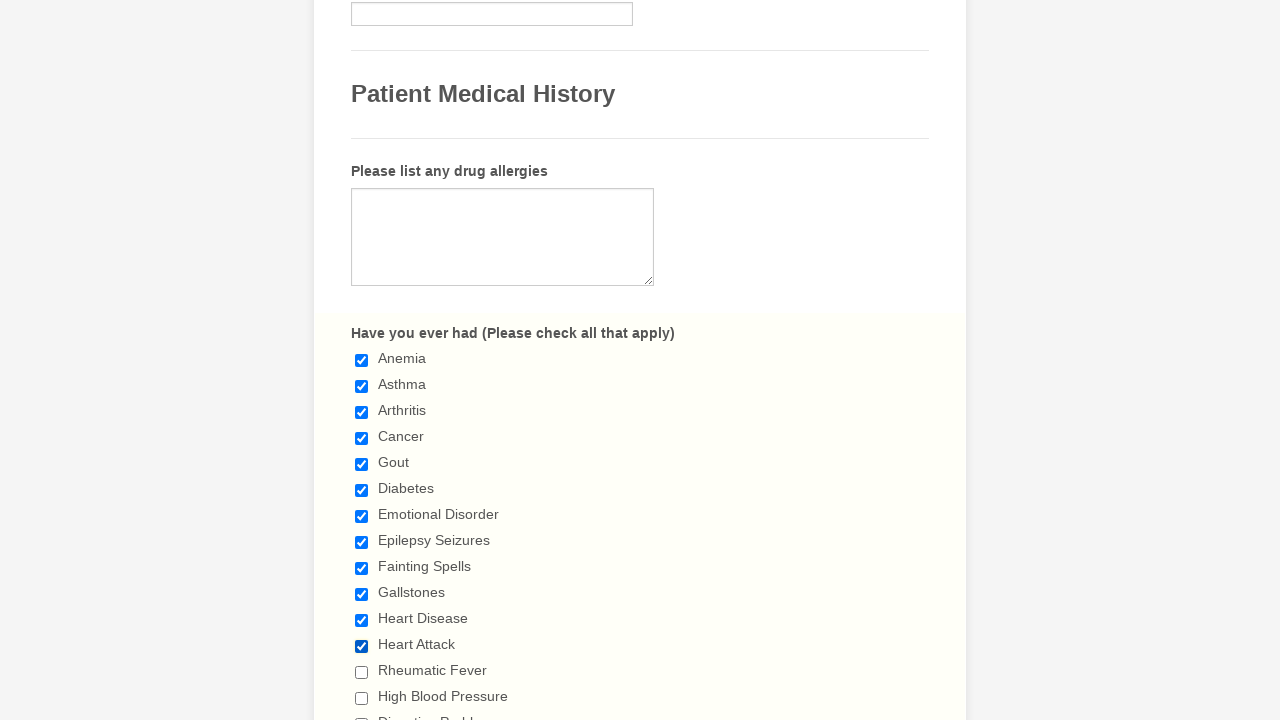

Selected checkbox at index 12
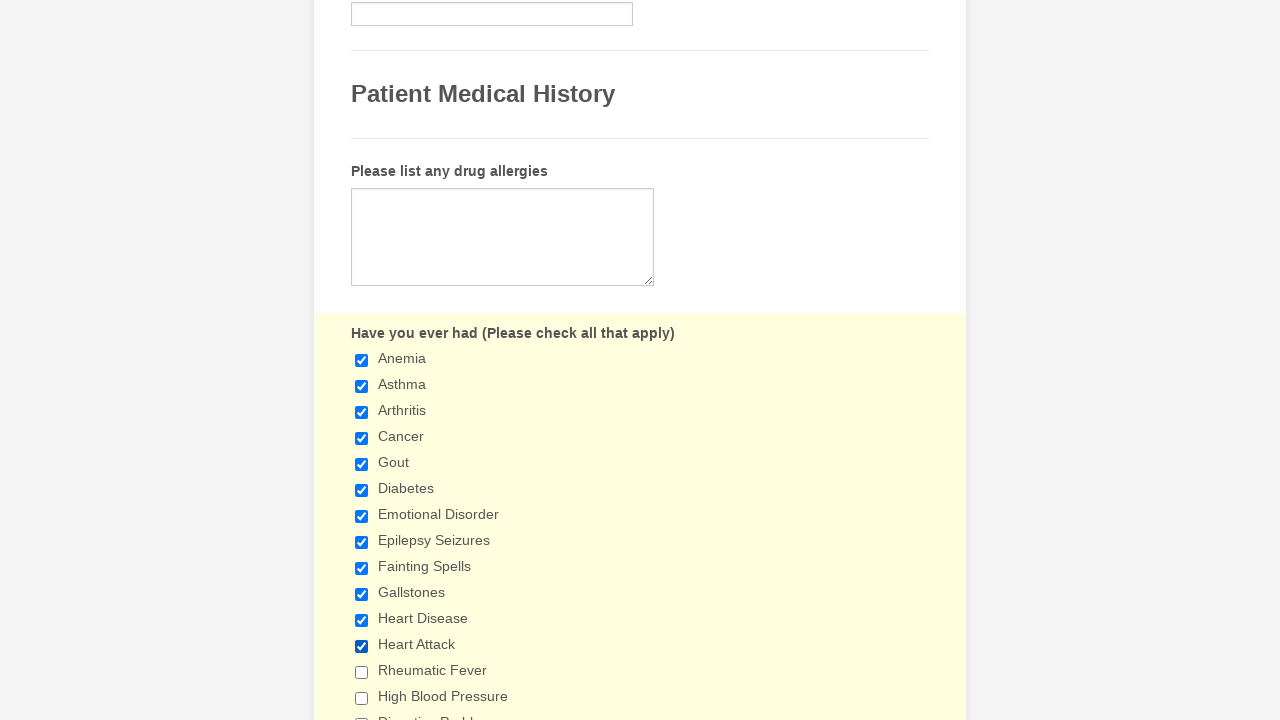

Clicked unchecked checkbox at index 12 at (362, 672) on div.form-single-column input[type='checkbox'] >> nth=12
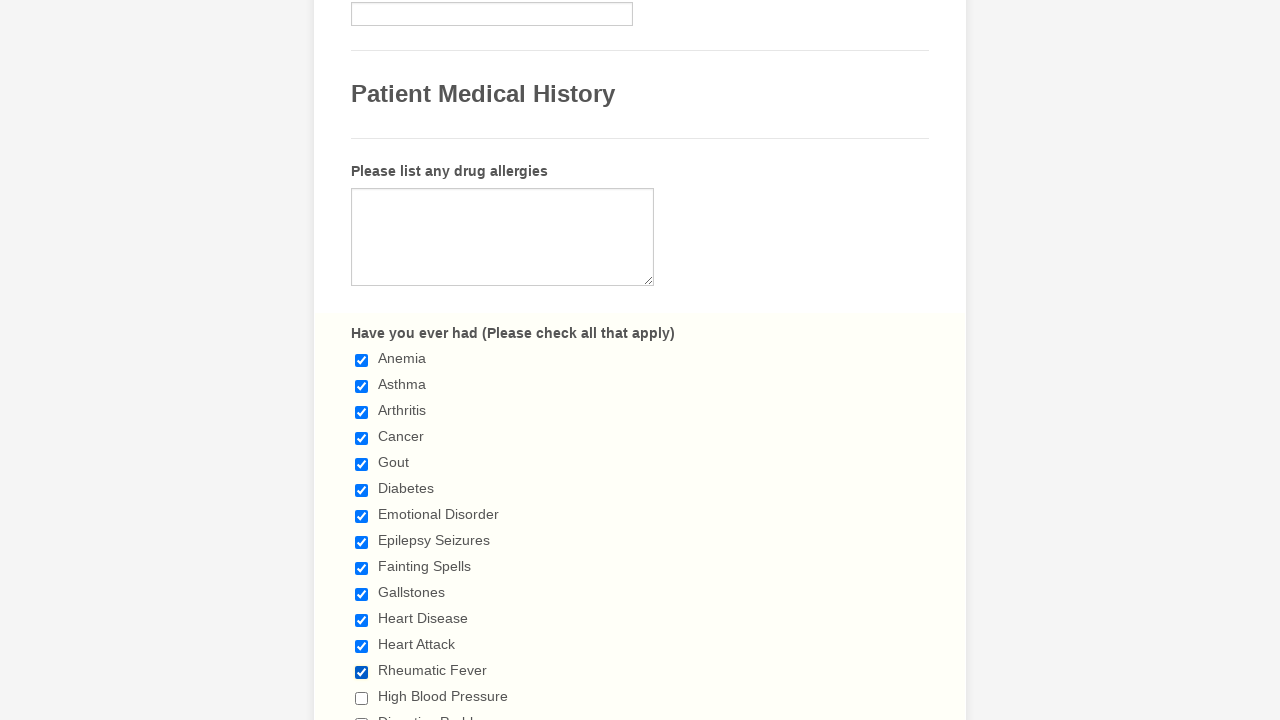

Selected checkbox at index 13
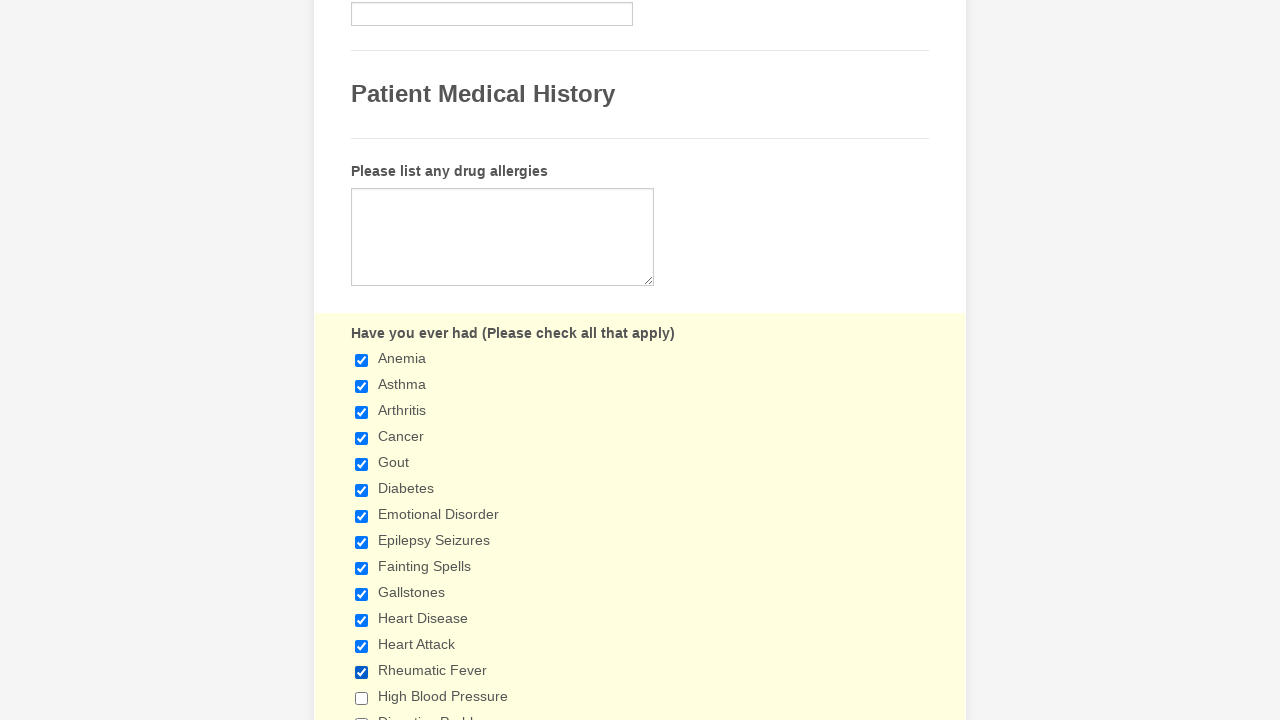

Clicked unchecked checkbox at index 13 at (362, 698) on div.form-single-column input[type='checkbox'] >> nth=13
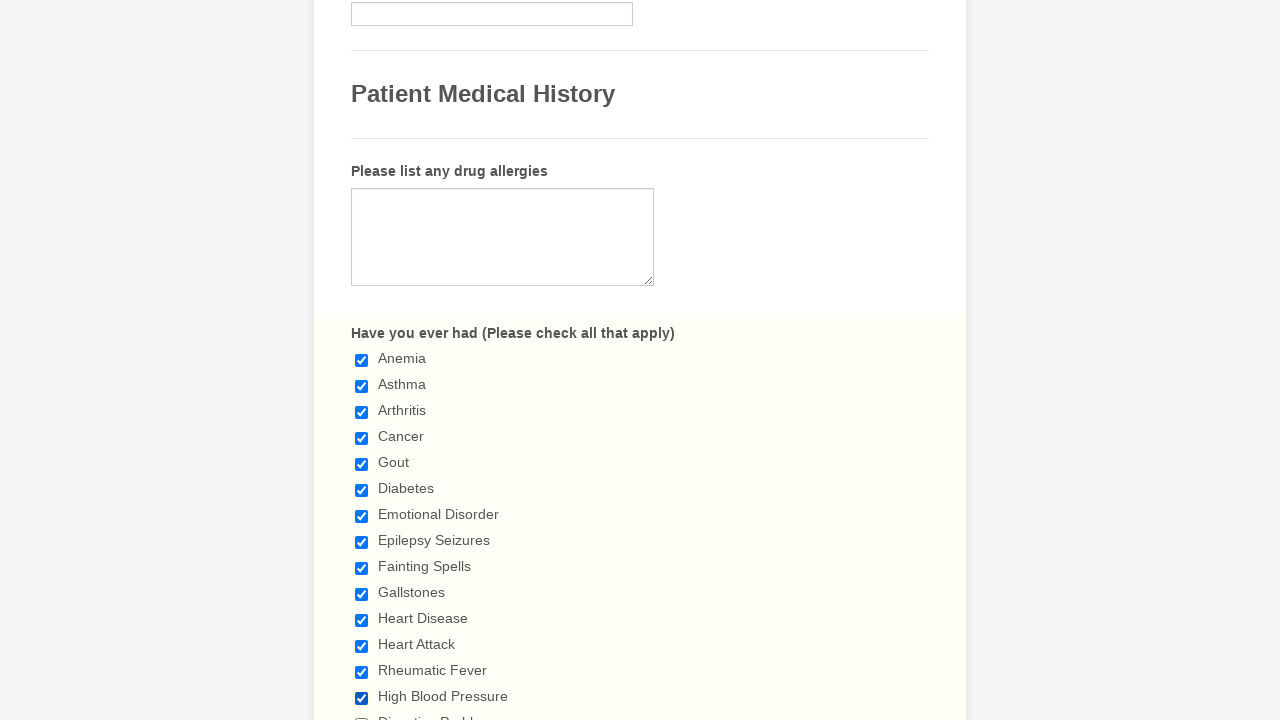

Selected checkbox at index 14
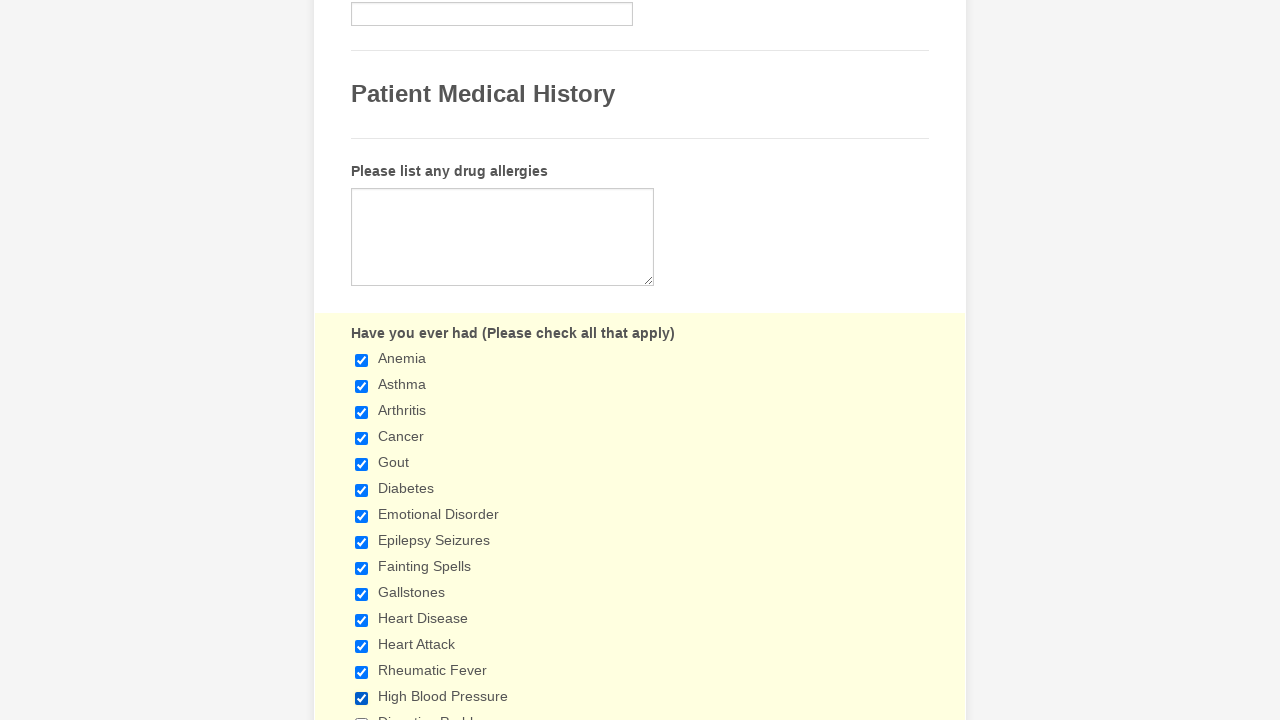

Clicked unchecked checkbox at index 14 at (362, 714) on div.form-single-column input[type='checkbox'] >> nth=14
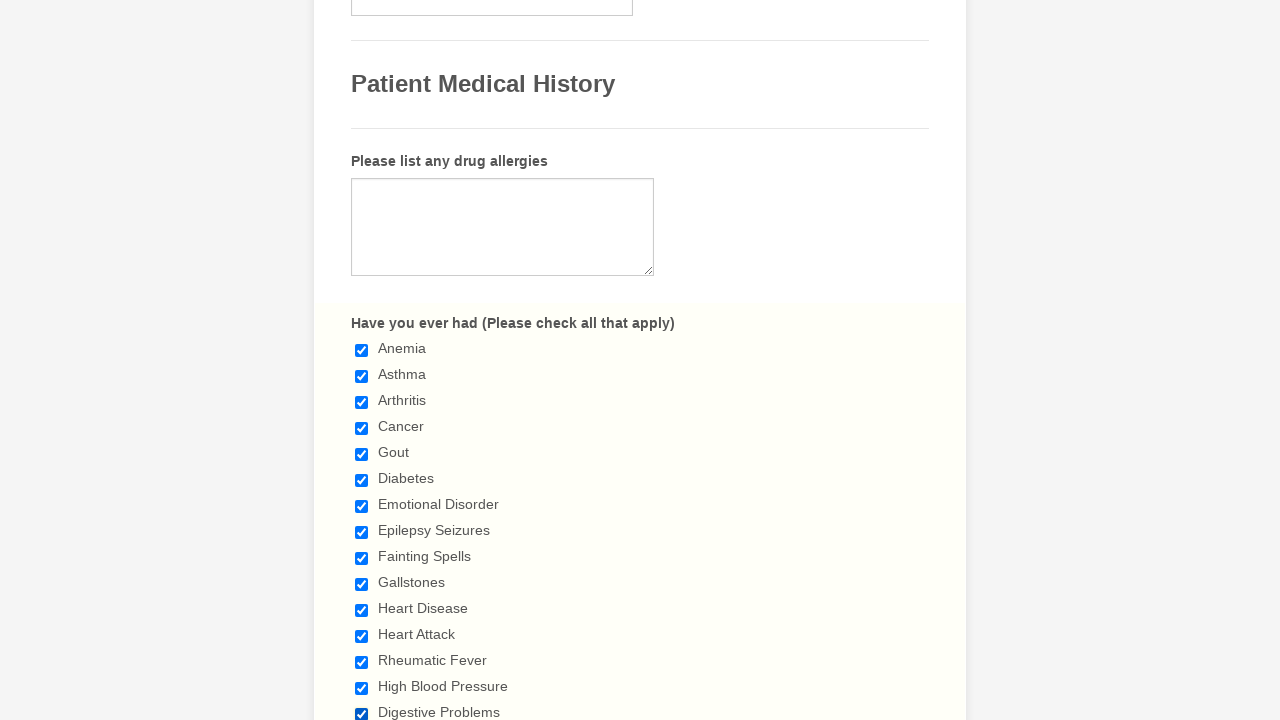

Selected checkbox at index 15
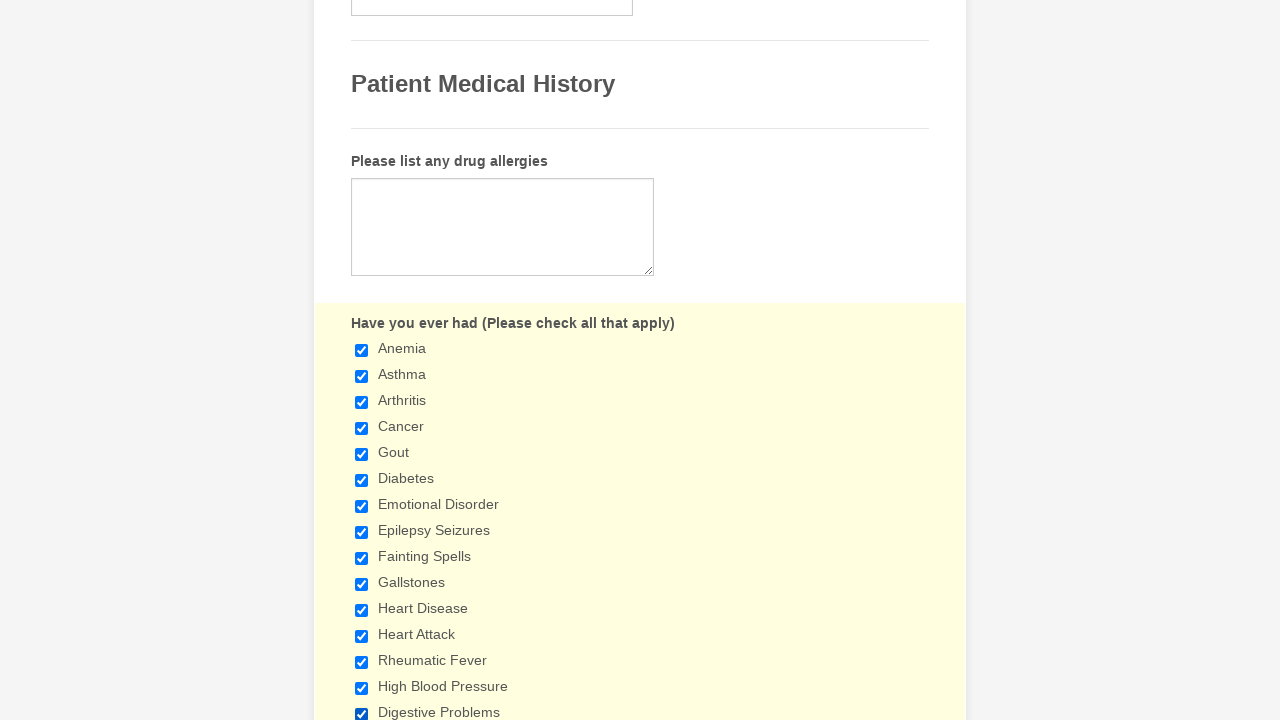

Clicked unchecked checkbox at index 15 at (362, 360) on div.form-single-column input[type='checkbox'] >> nth=15
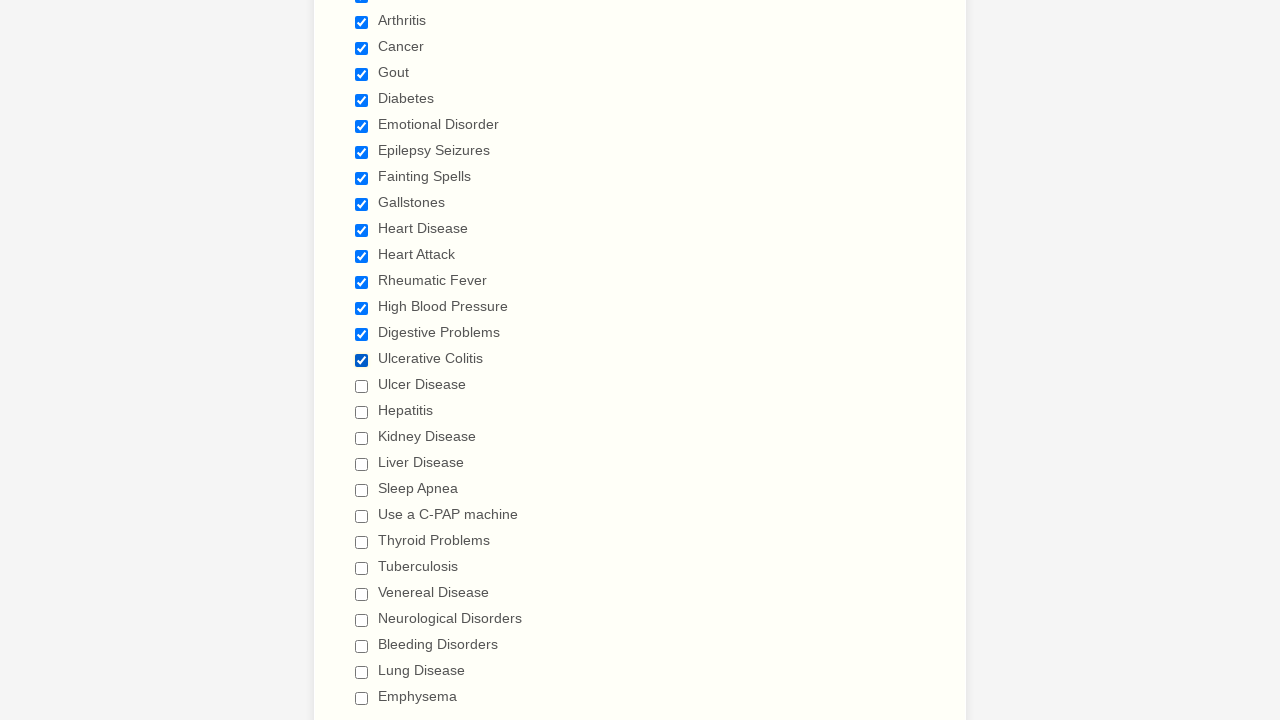

Selected checkbox at index 16
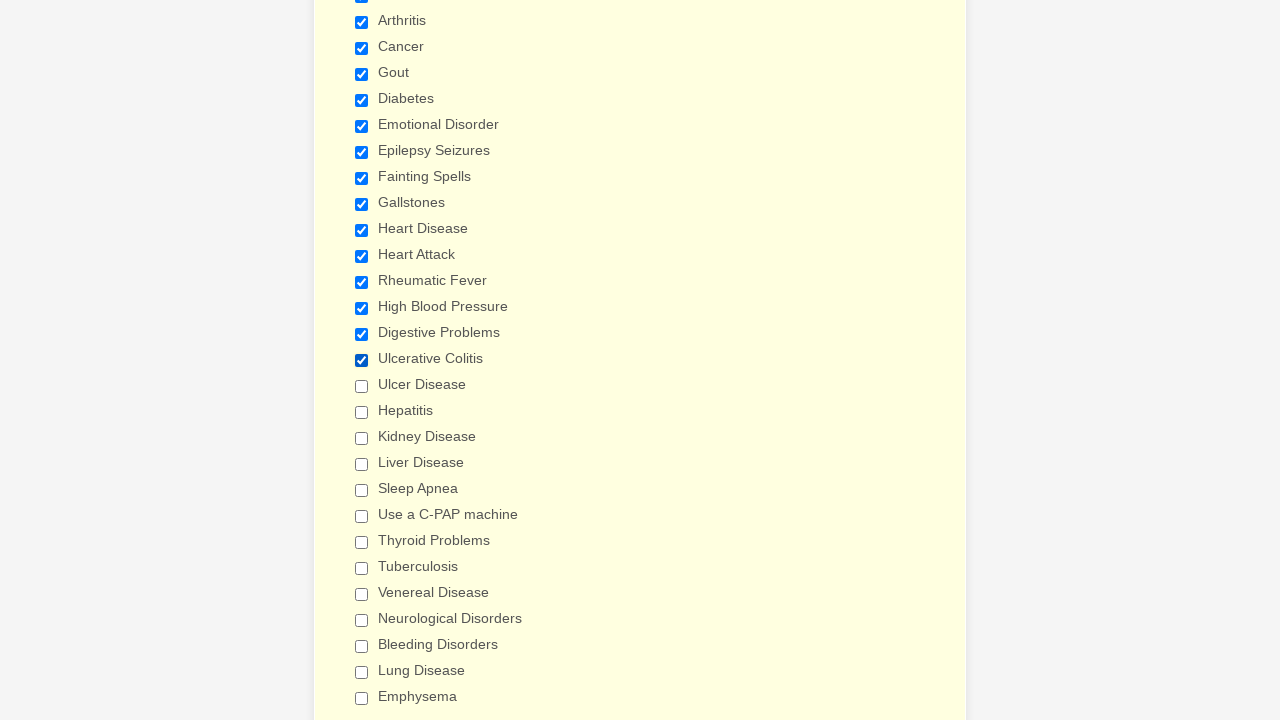

Clicked unchecked checkbox at index 16 at (362, 386) on div.form-single-column input[type='checkbox'] >> nth=16
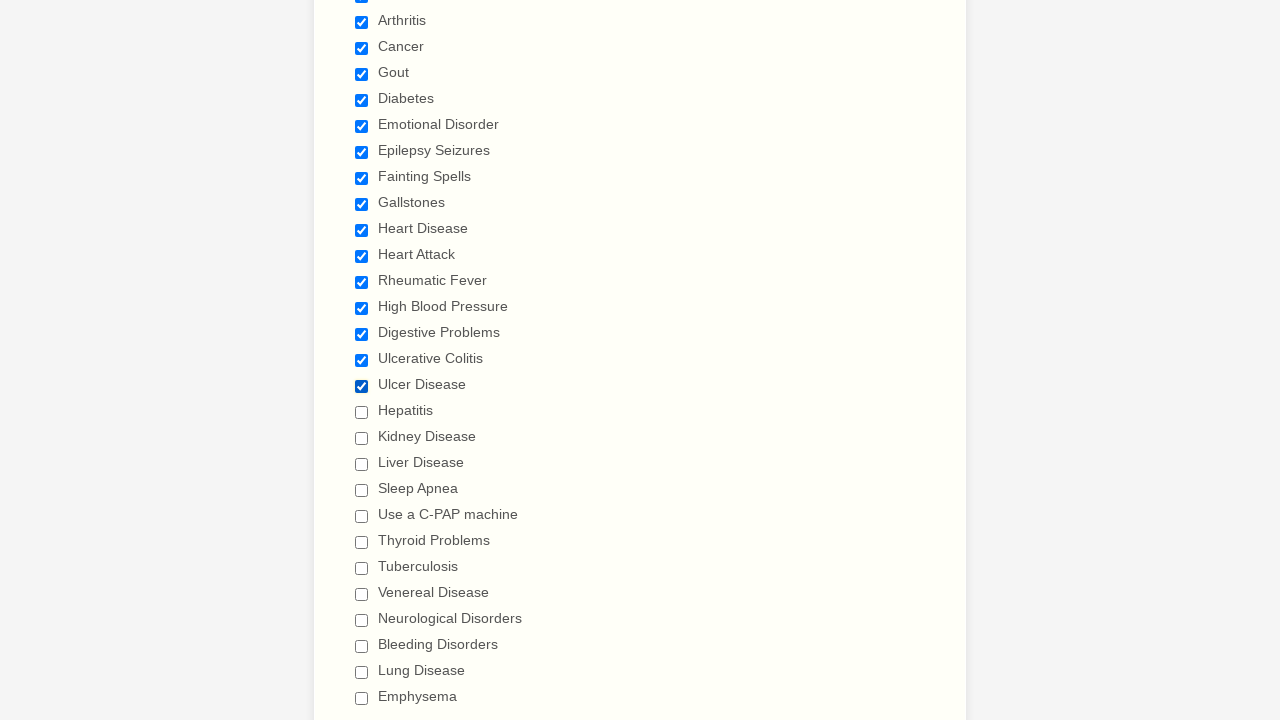

Selected checkbox at index 17
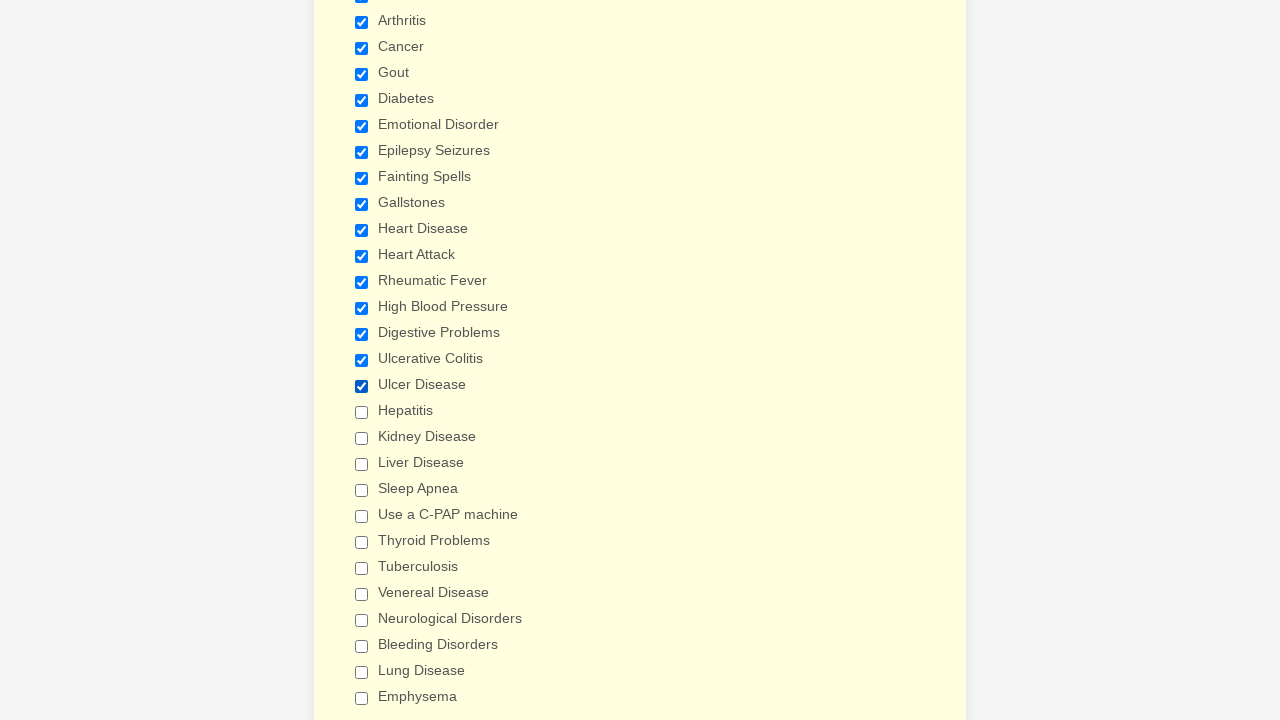

Clicked unchecked checkbox at index 17 at (362, 412) on div.form-single-column input[type='checkbox'] >> nth=17
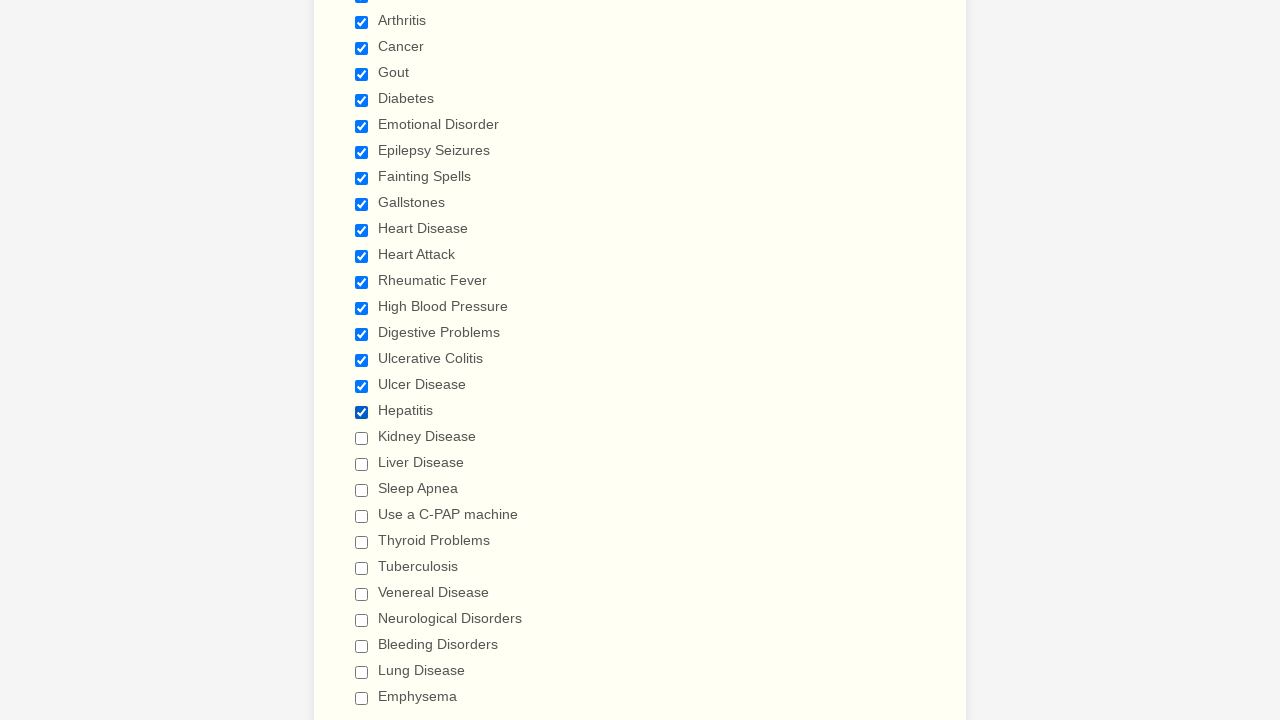

Selected checkbox at index 18
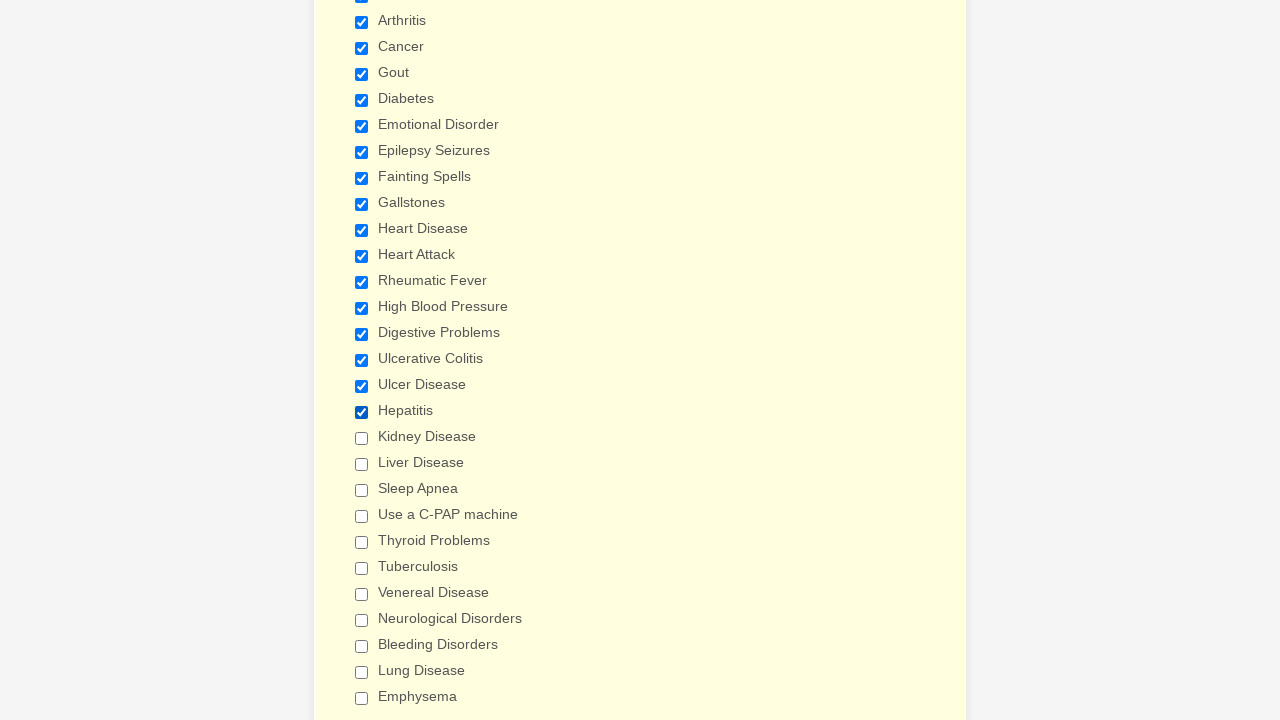

Clicked unchecked checkbox at index 18 at (362, 438) on div.form-single-column input[type='checkbox'] >> nth=18
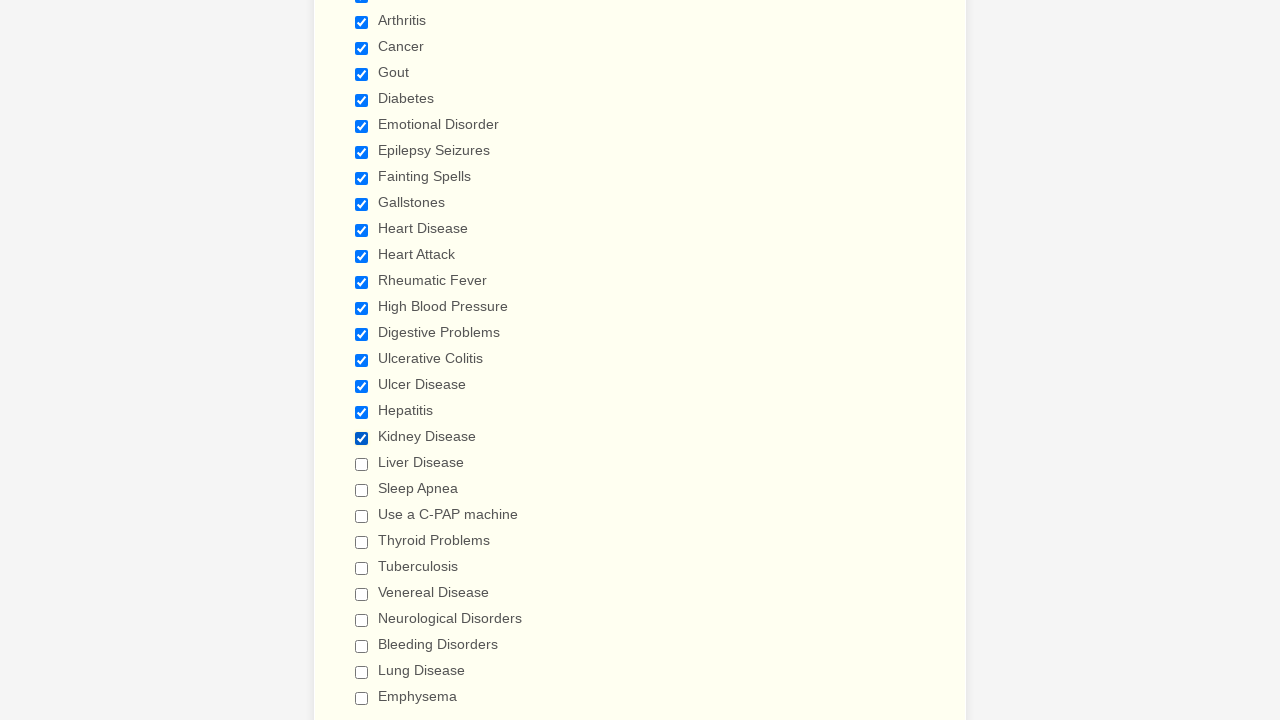

Selected checkbox at index 19
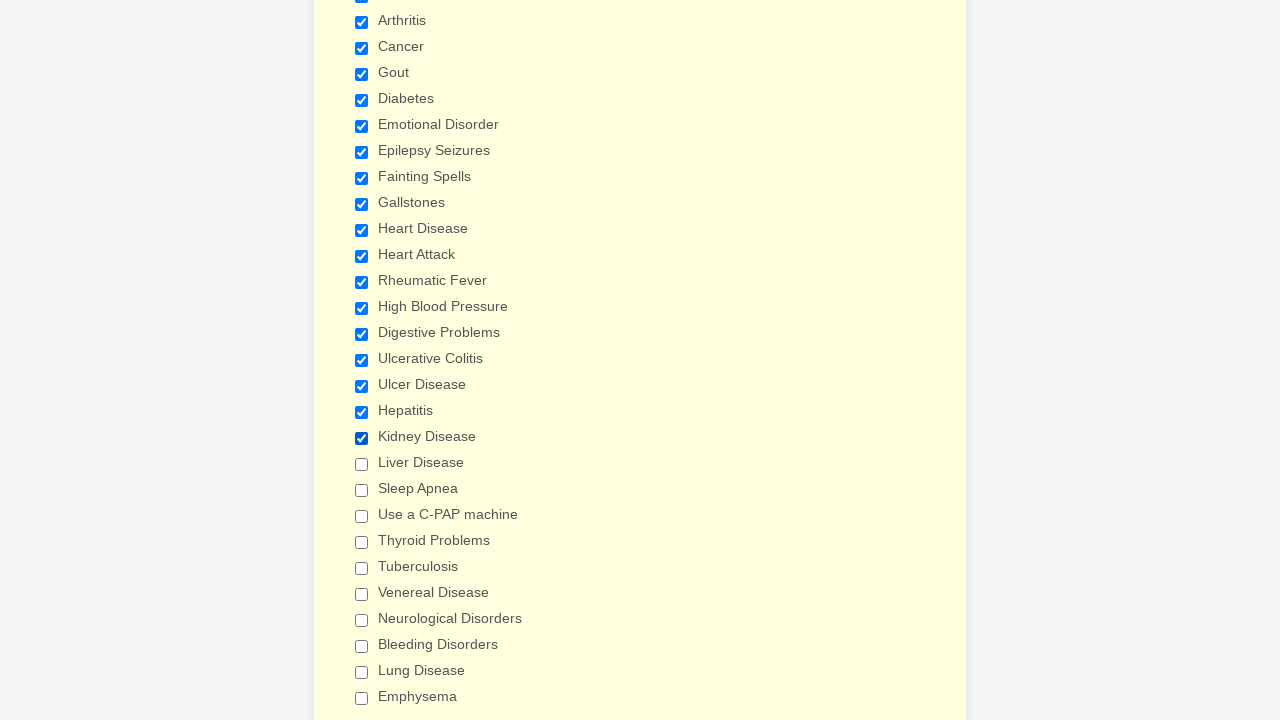

Clicked unchecked checkbox at index 19 at (362, 464) on div.form-single-column input[type='checkbox'] >> nth=19
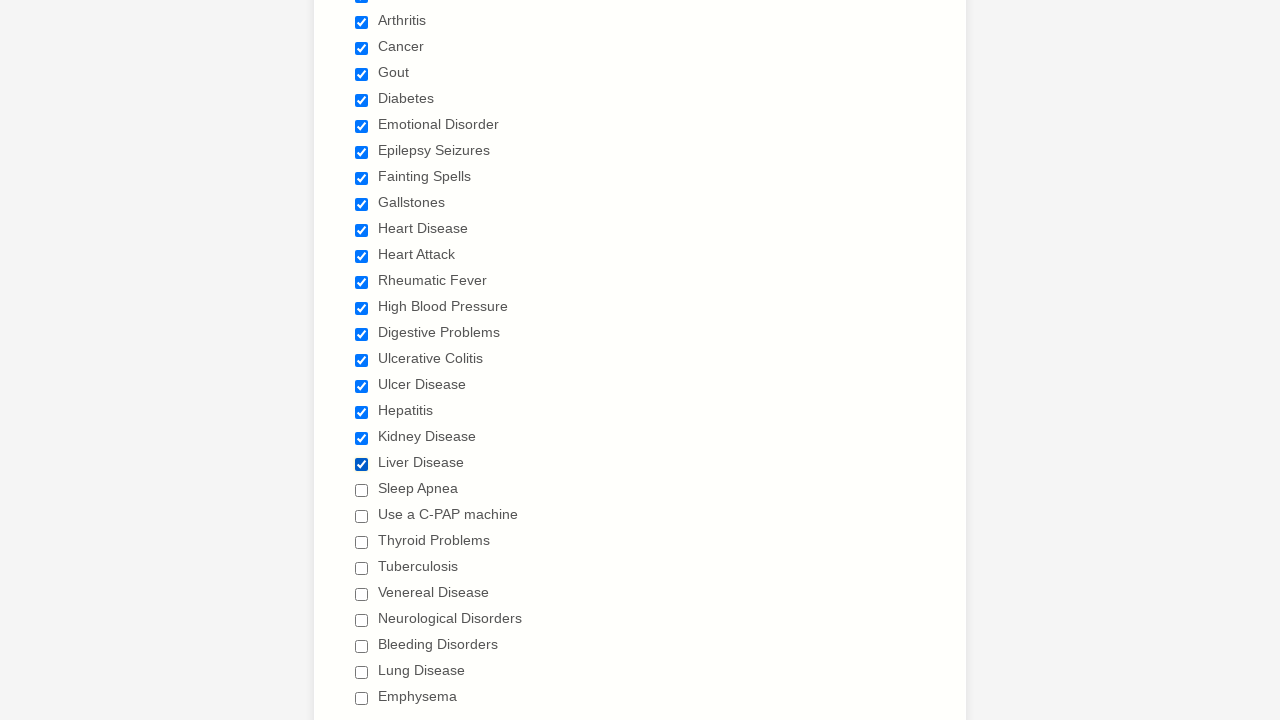

Selected checkbox at index 20
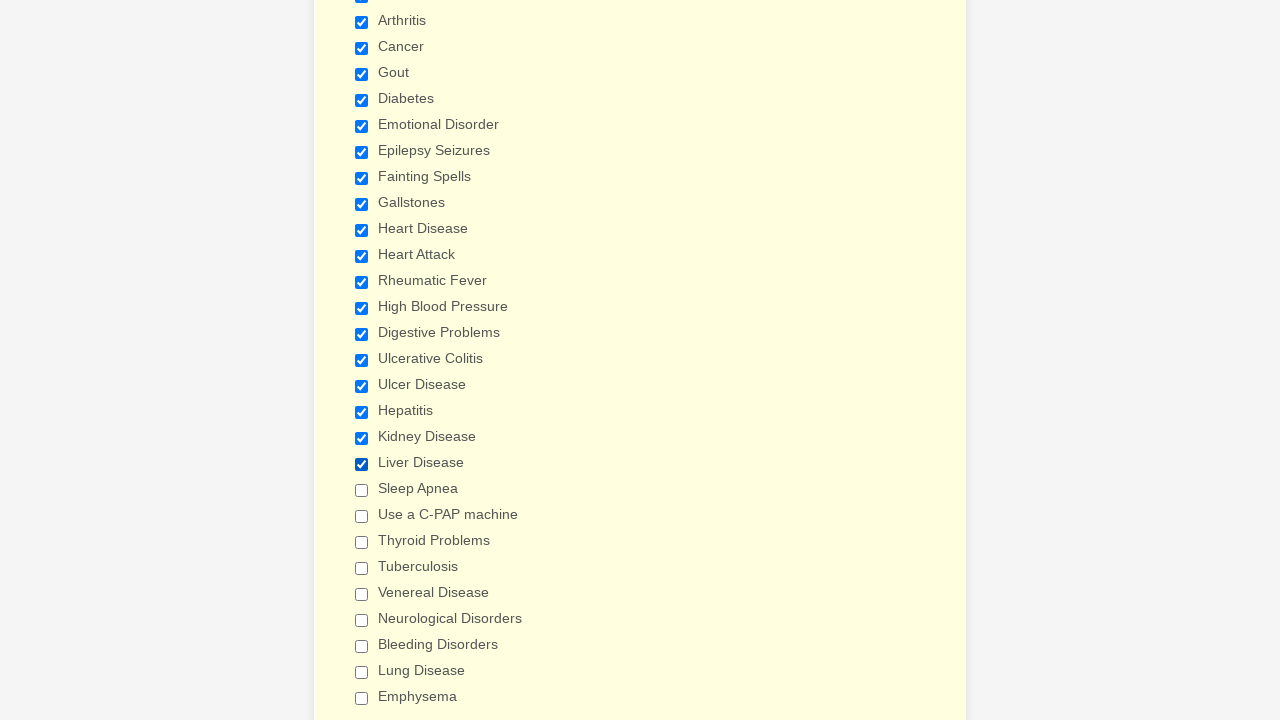

Clicked unchecked checkbox at index 20 at (362, 490) on div.form-single-column input[type='checkbox'] >> nth=20
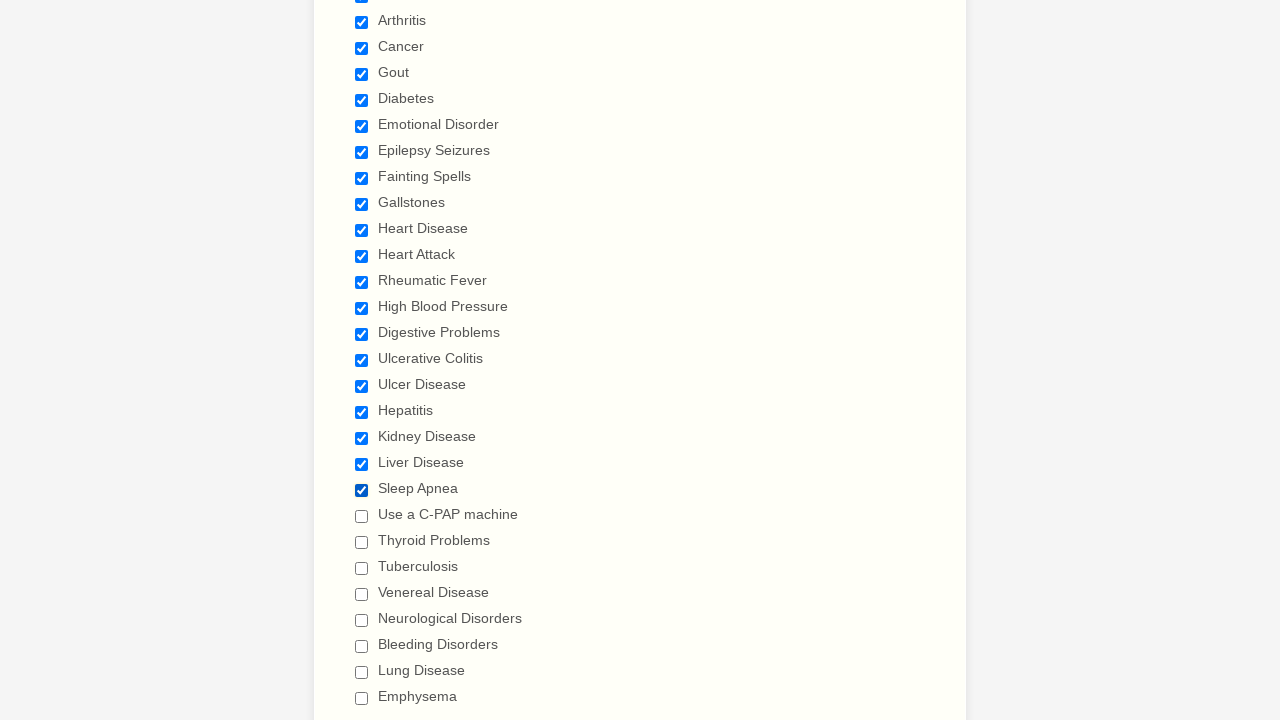

Selected checkbox at index 21
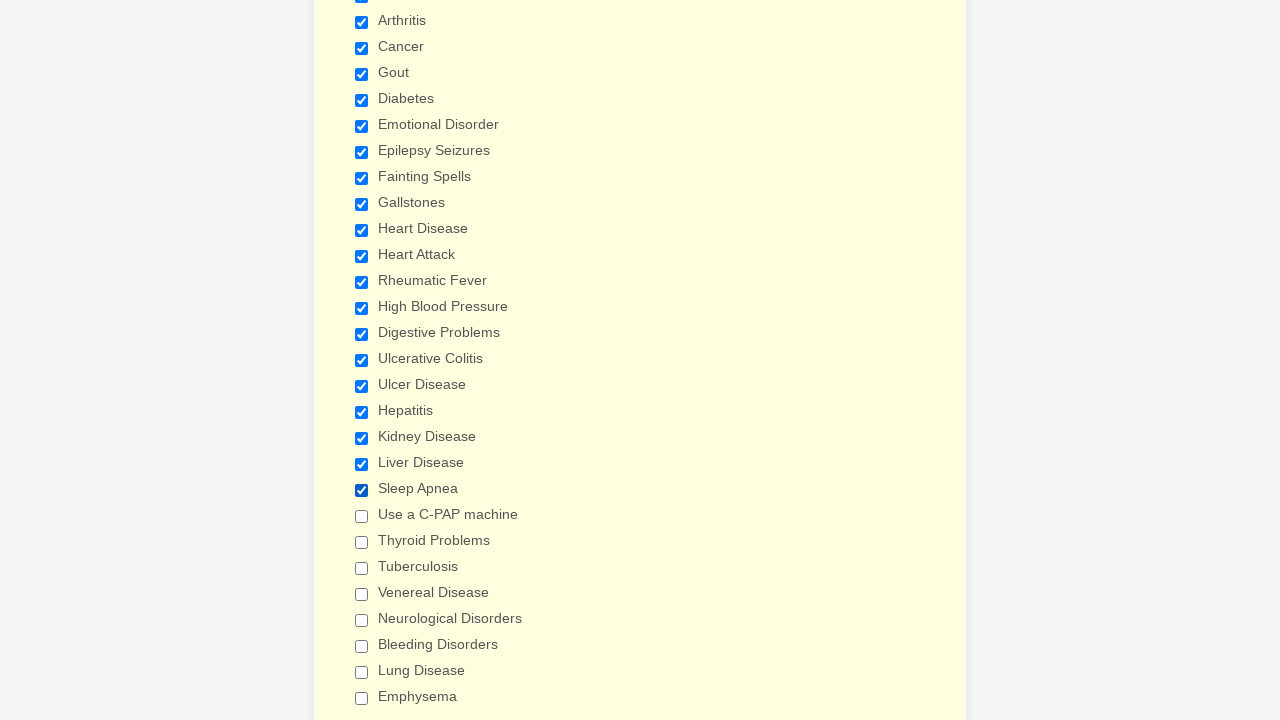

Clicked unchecked checkbox at index 21 at (362, 516) on div.form-single-column input[type='checkbox'] >> nth=21
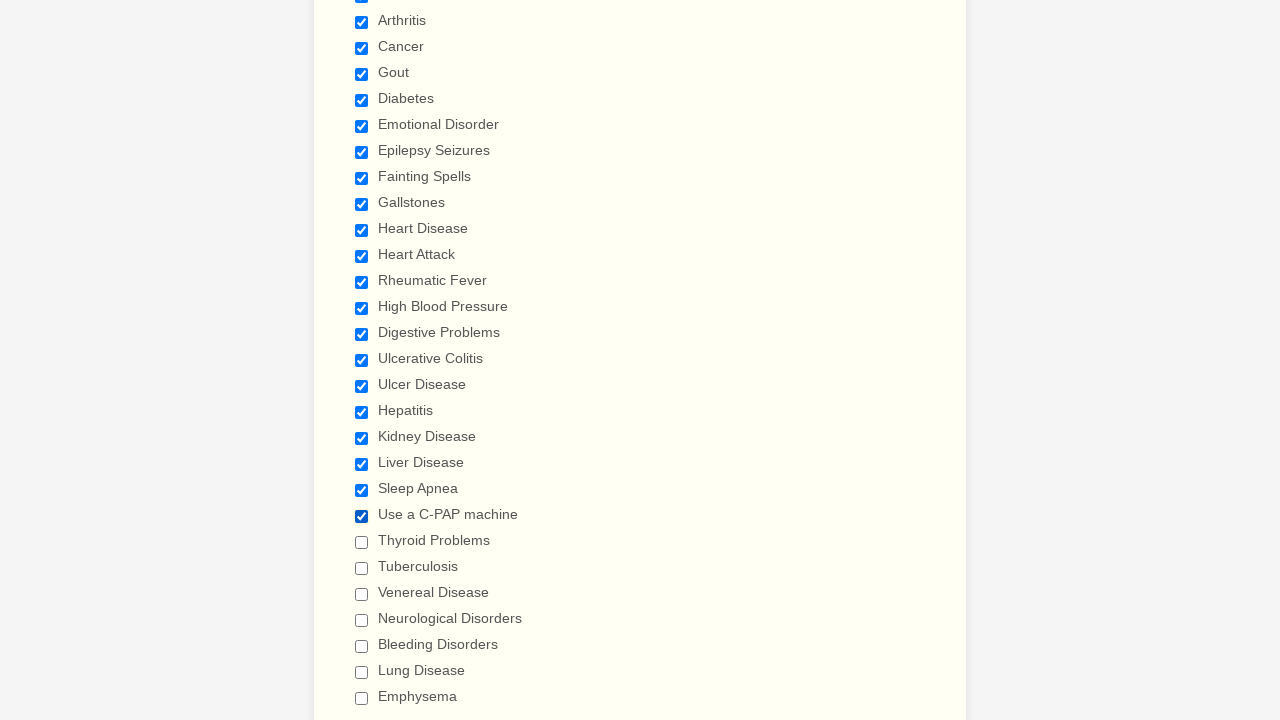

Selected checkbox at index 22
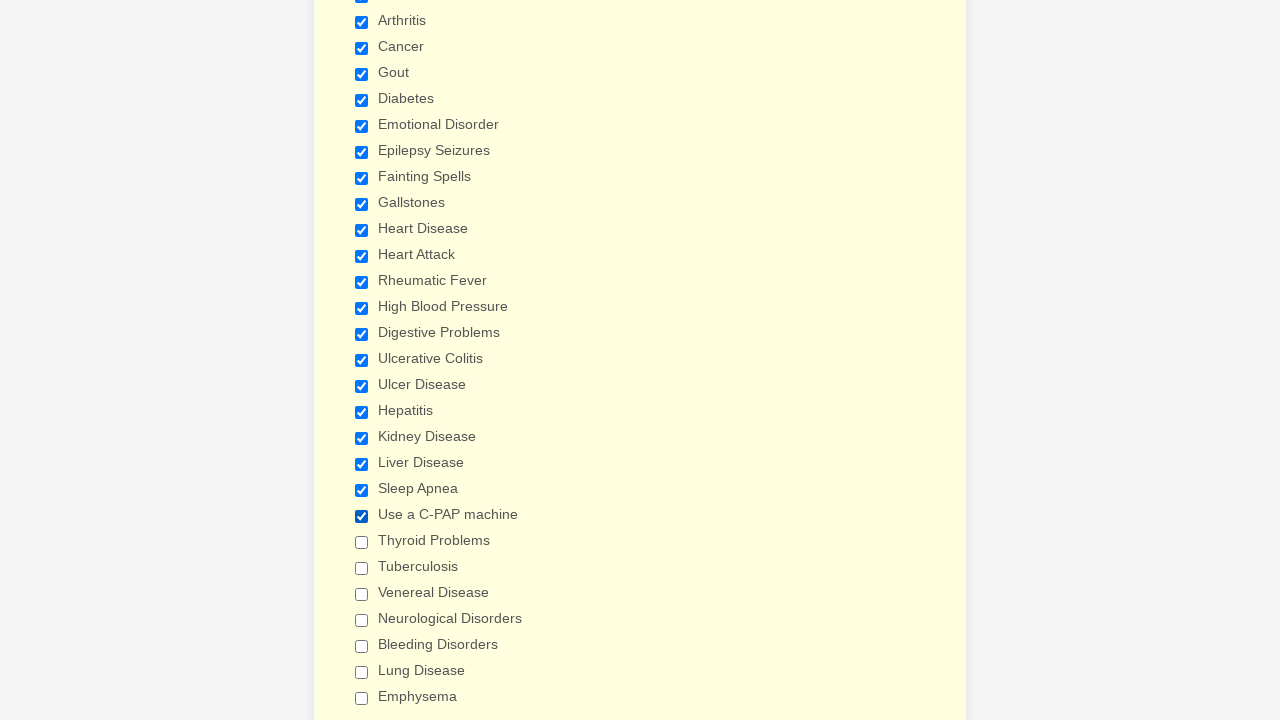

Clicked unchecked checkbox at index 22 at (362, 542) on div.form-single-column input[type='checkbox'] >> nth=22
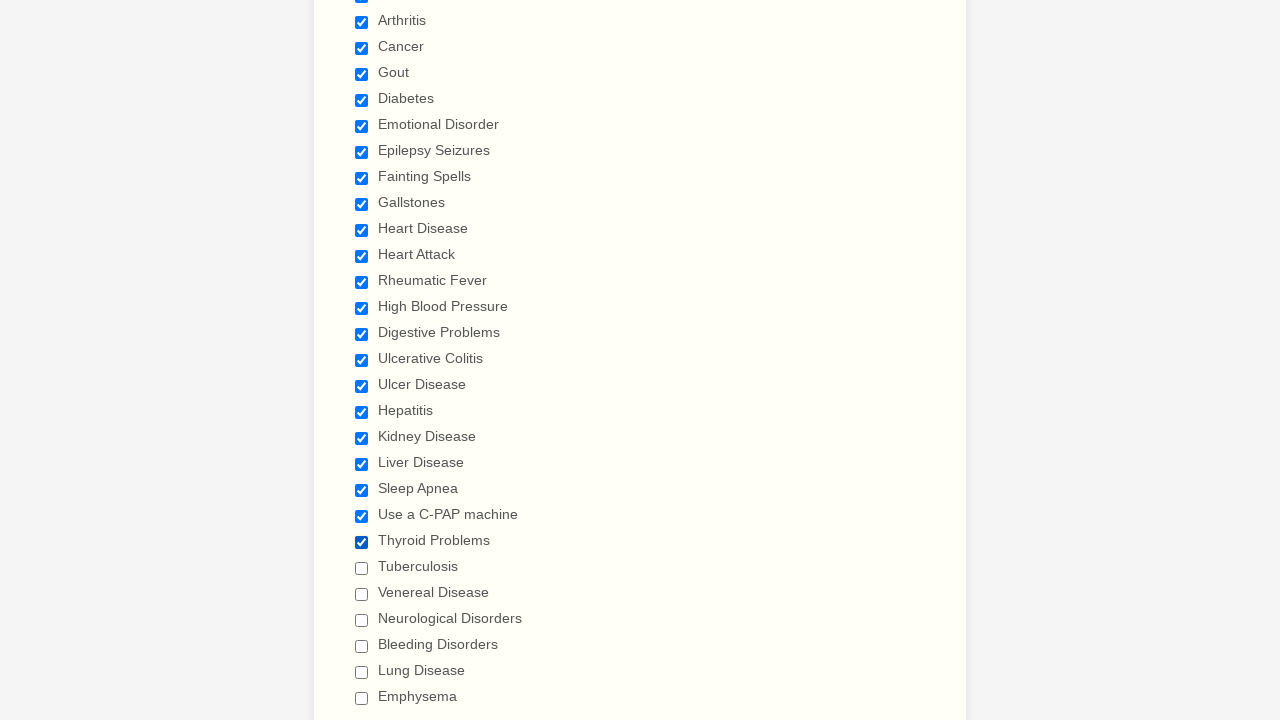

Selected checkbox at index 23
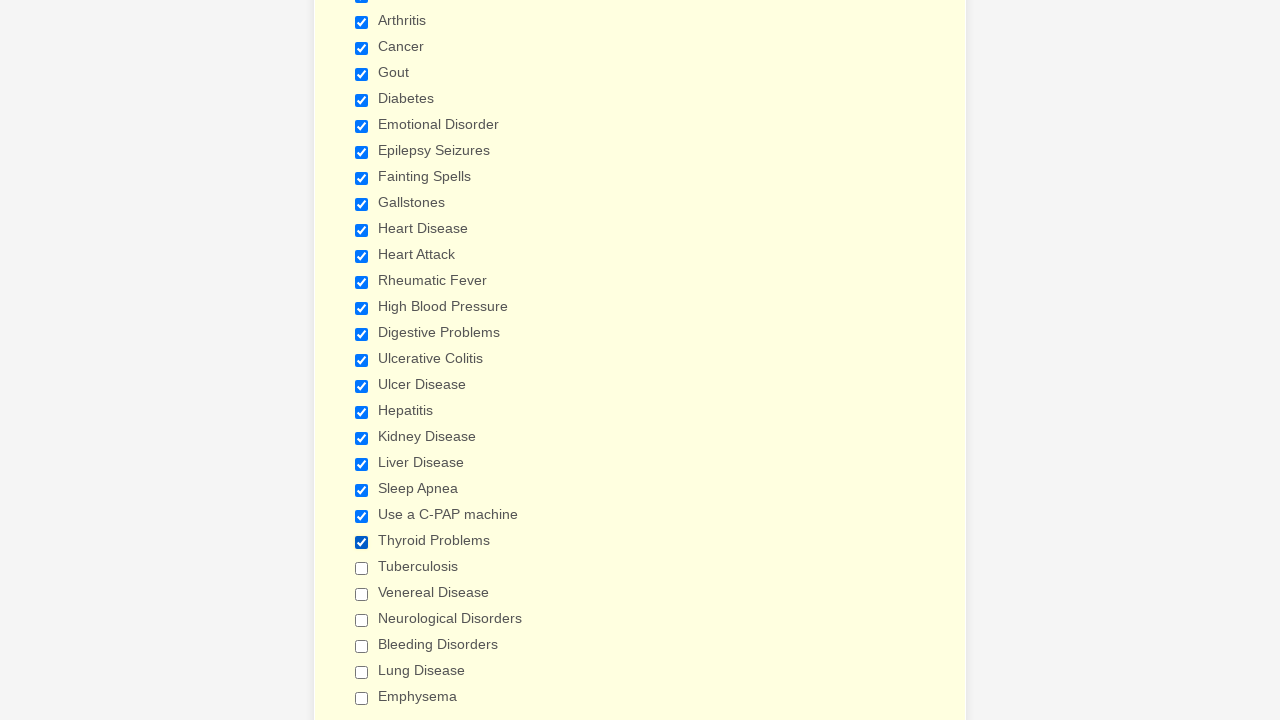

Clicked unchecked checkbox at index 23 at (362, 568) on div.form-single-column input[type='checkbox'] >> nth=23
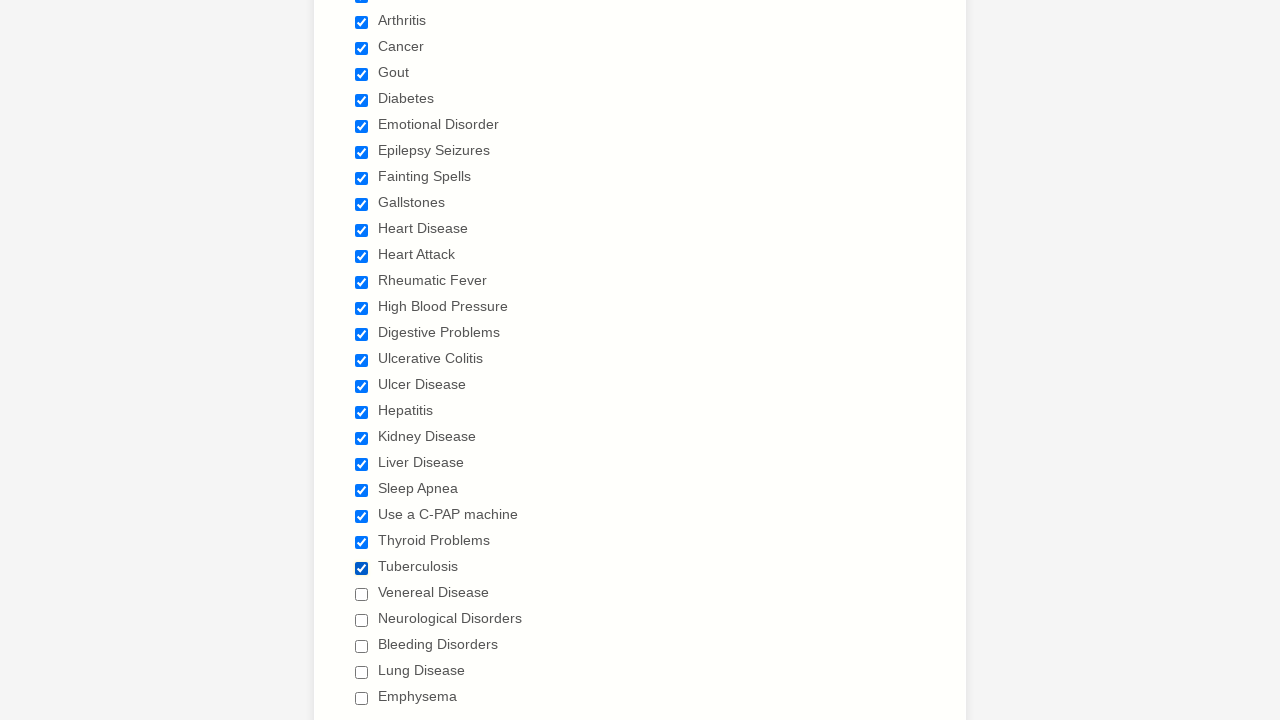

Selected checkbox at index 24
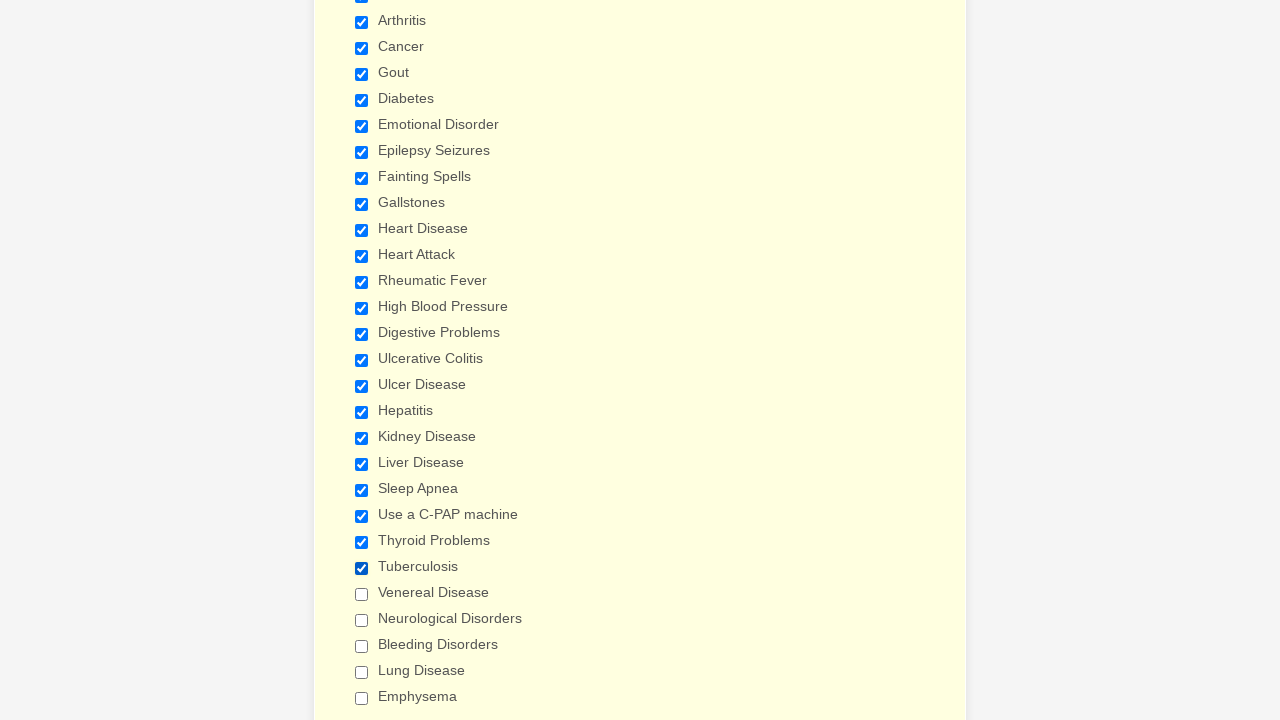

Clicked unchecked checkbox at index 24 at (362, 594) on div.form-single-column input[type='checkbox'] >> nth=24
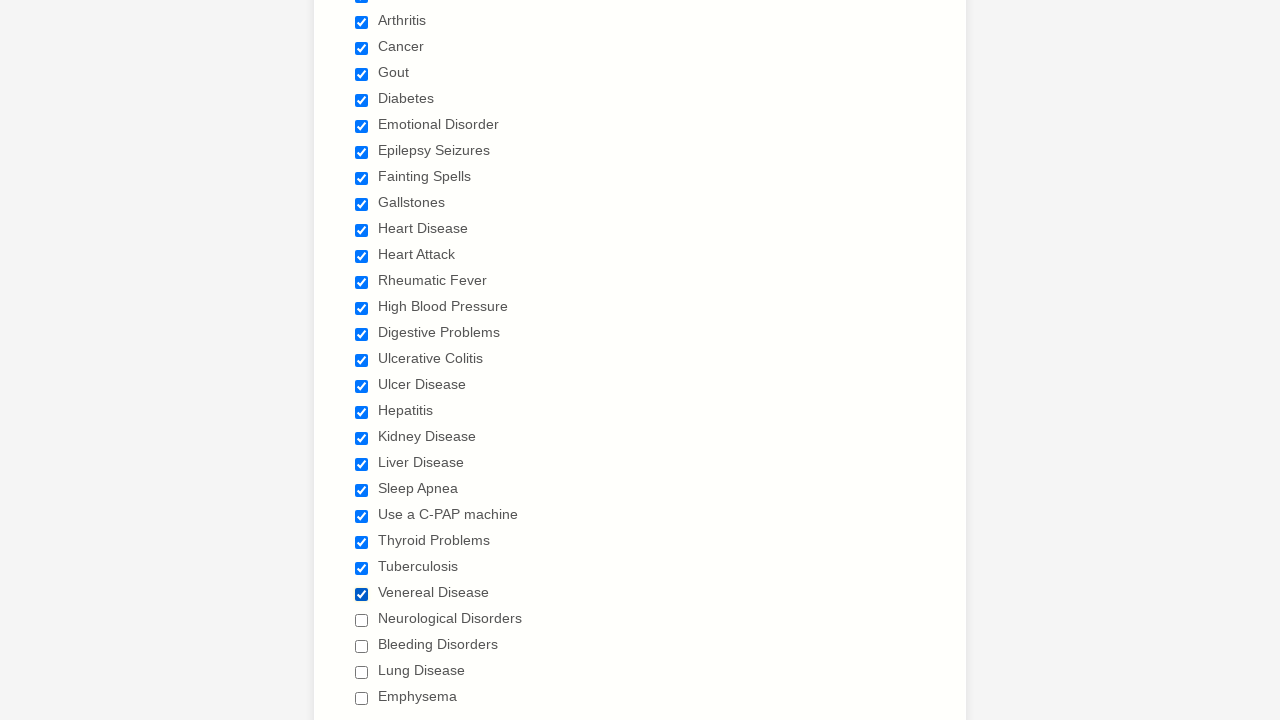

Selected checkbox at index 25
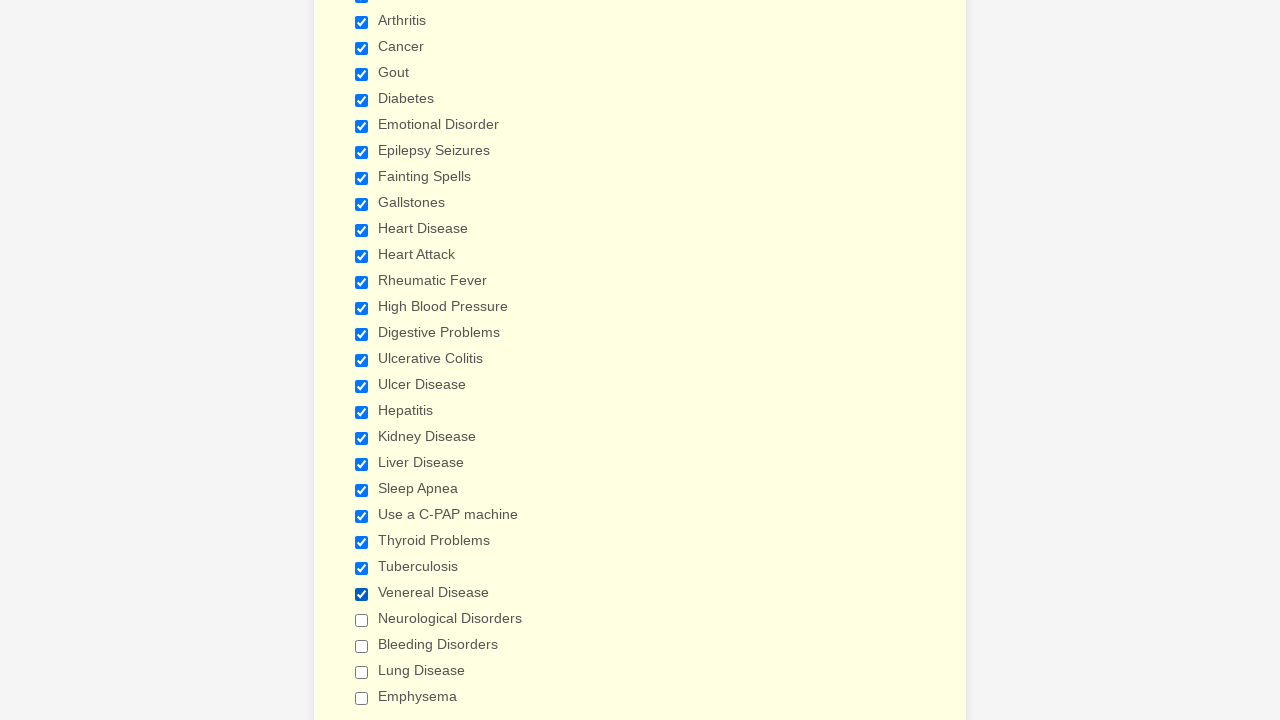

Clicked unchecked checkbox at index 25 at (362, 620) on div.form-single-column input[type='checkbox'] >> nth=25
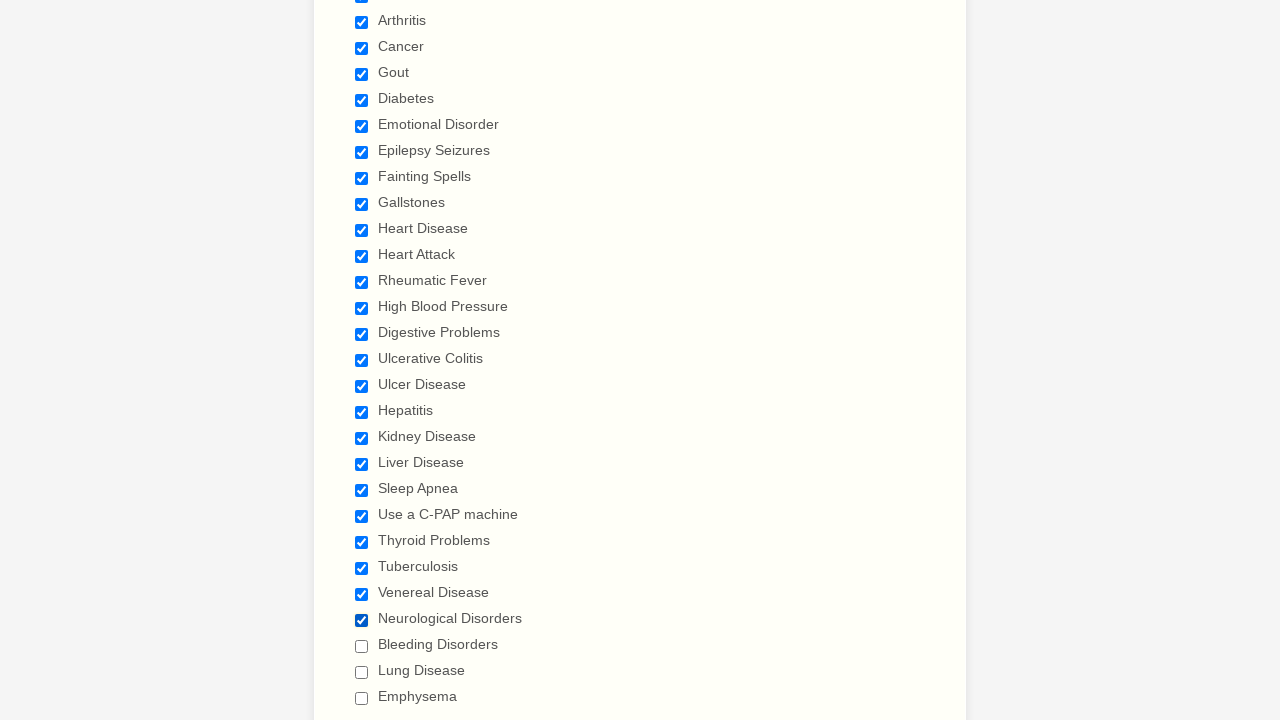

Selected checkbox at index 26
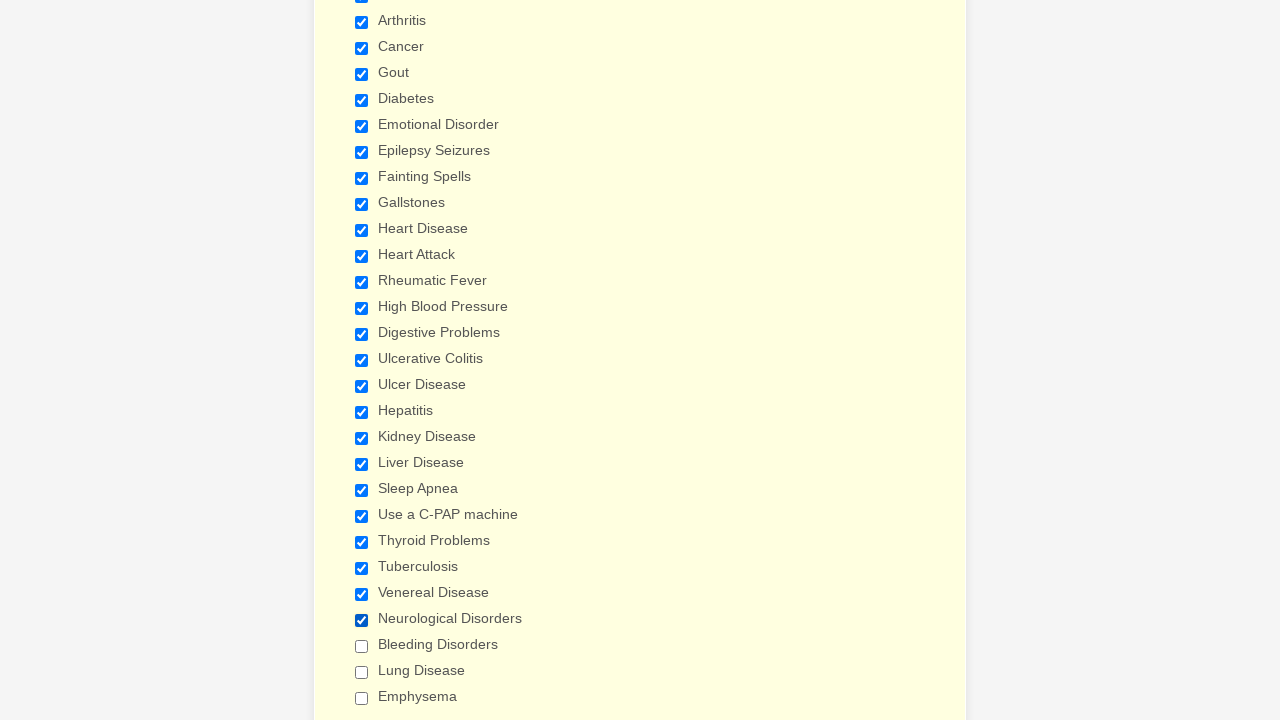

Clicked unchecked checkbox at index 26 at (362, 646) on div.form-single-column input[type='checkbox'] >> nth=26
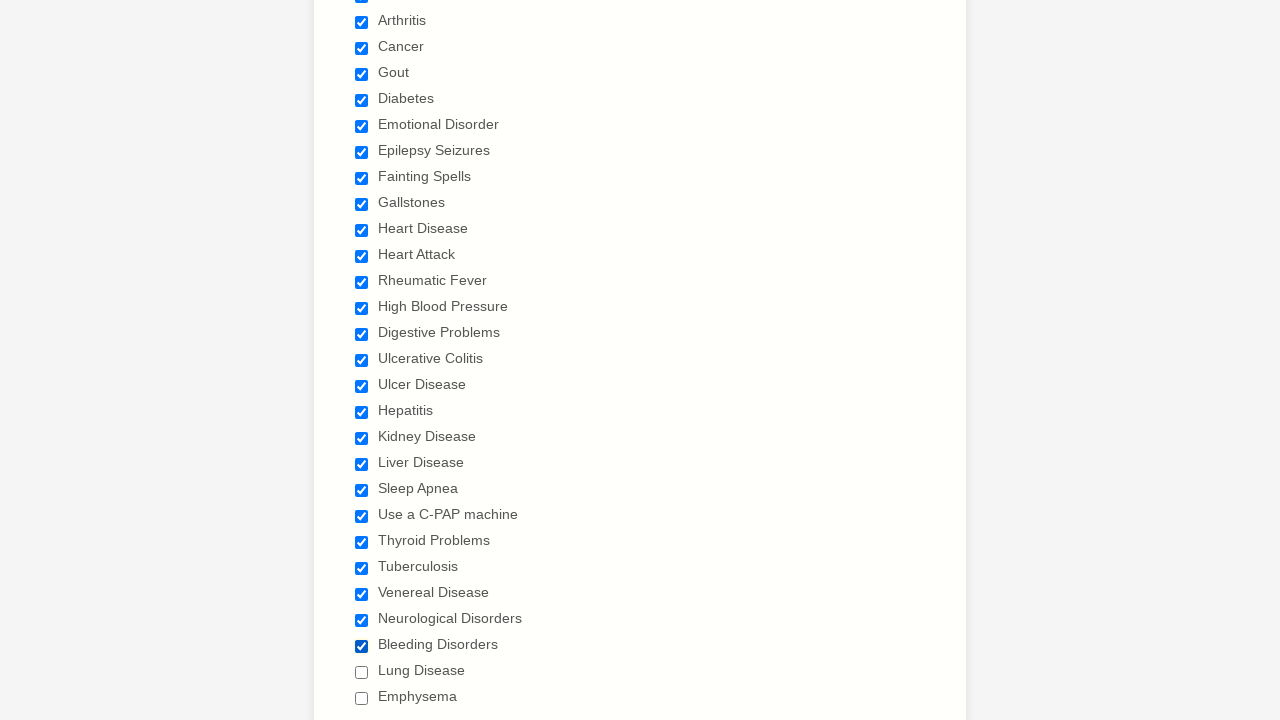

Selected checkbox at index 27
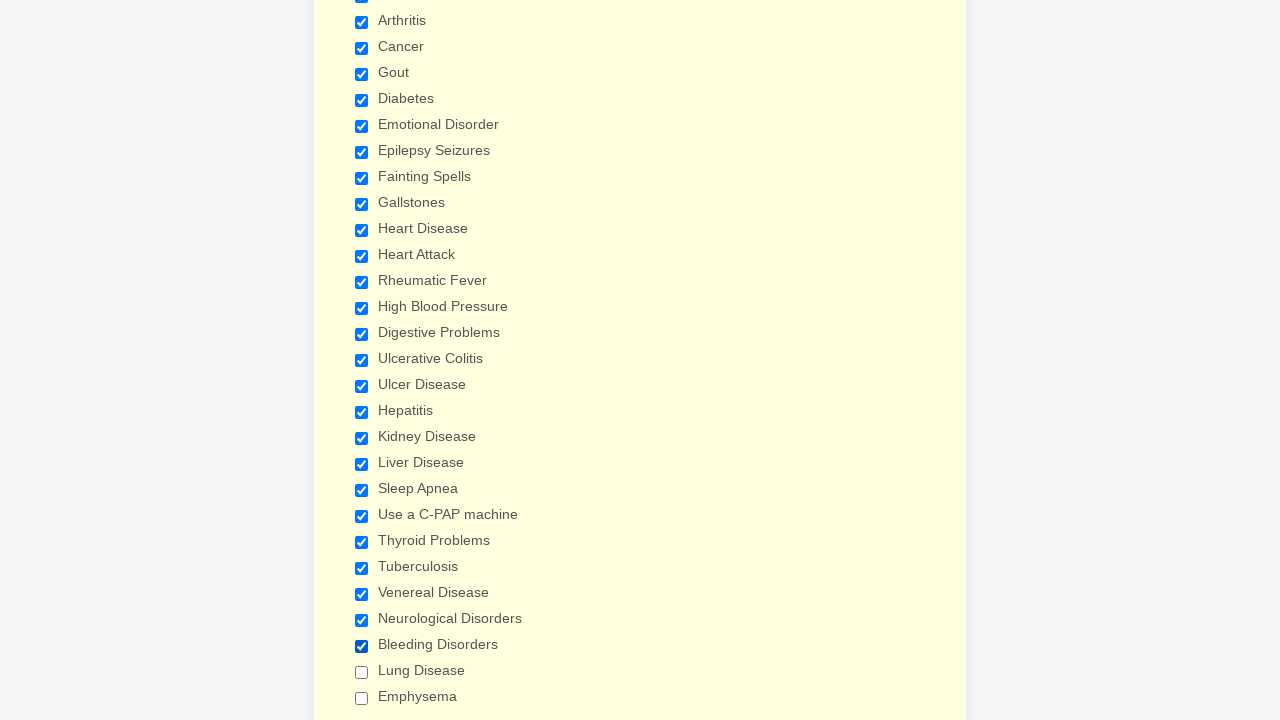

Clicked unchecked checkbox at index 27 at (362, 672) on div.form-single-column input[type='checkbox'] >> nth=27
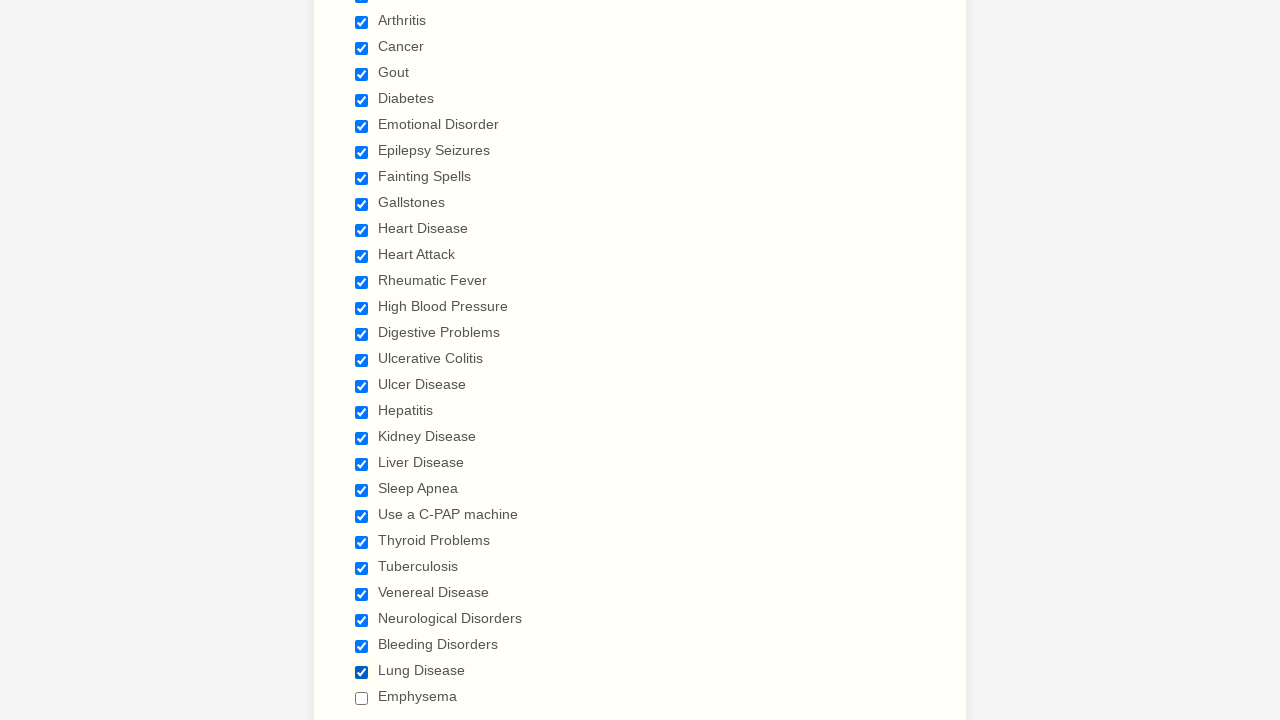

Selected checkbox at index 28
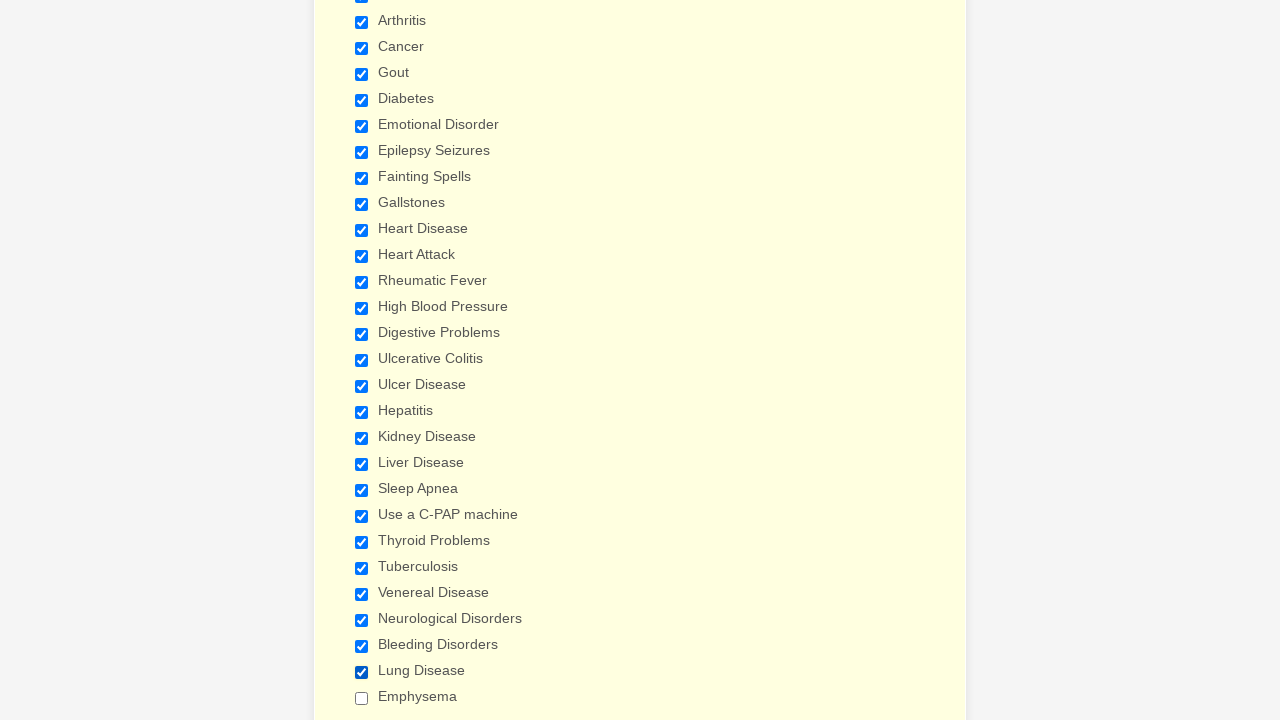

Clicked unchecked checkbox at index 28 at (362, 698) on div.form-single-column input[type='checkbox'] >> nth=28
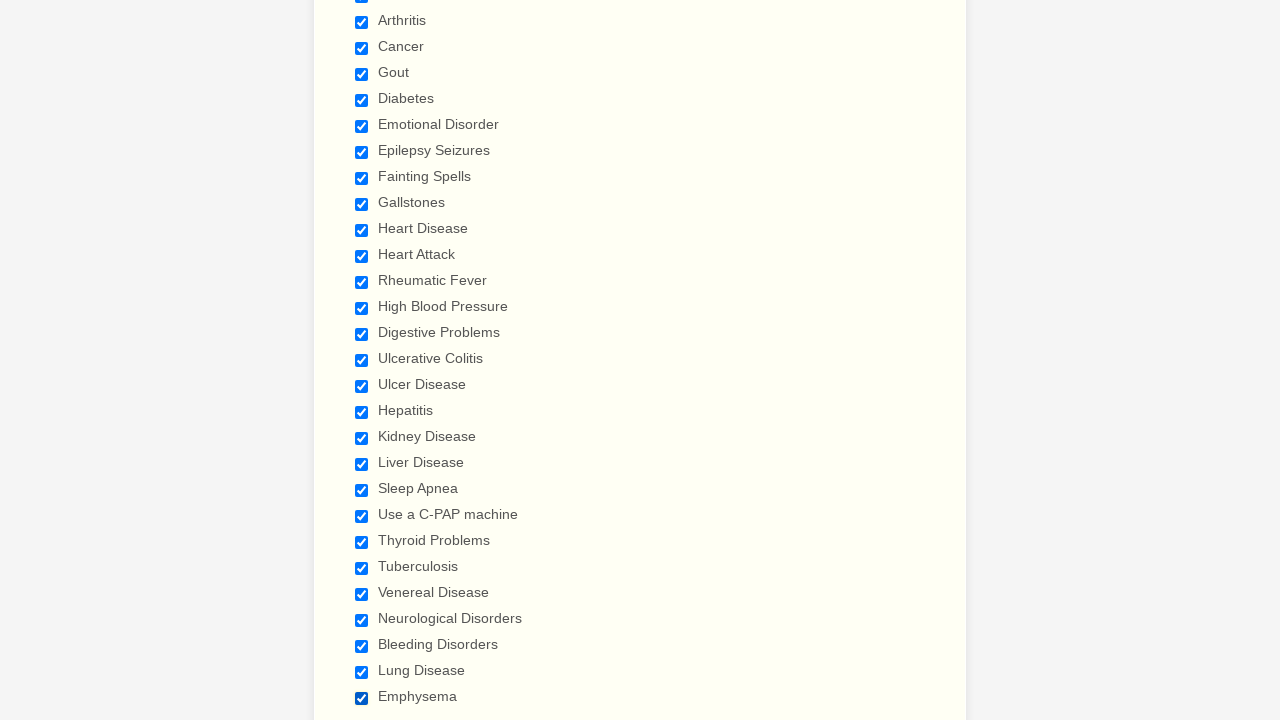

Cleared all cookies from the context
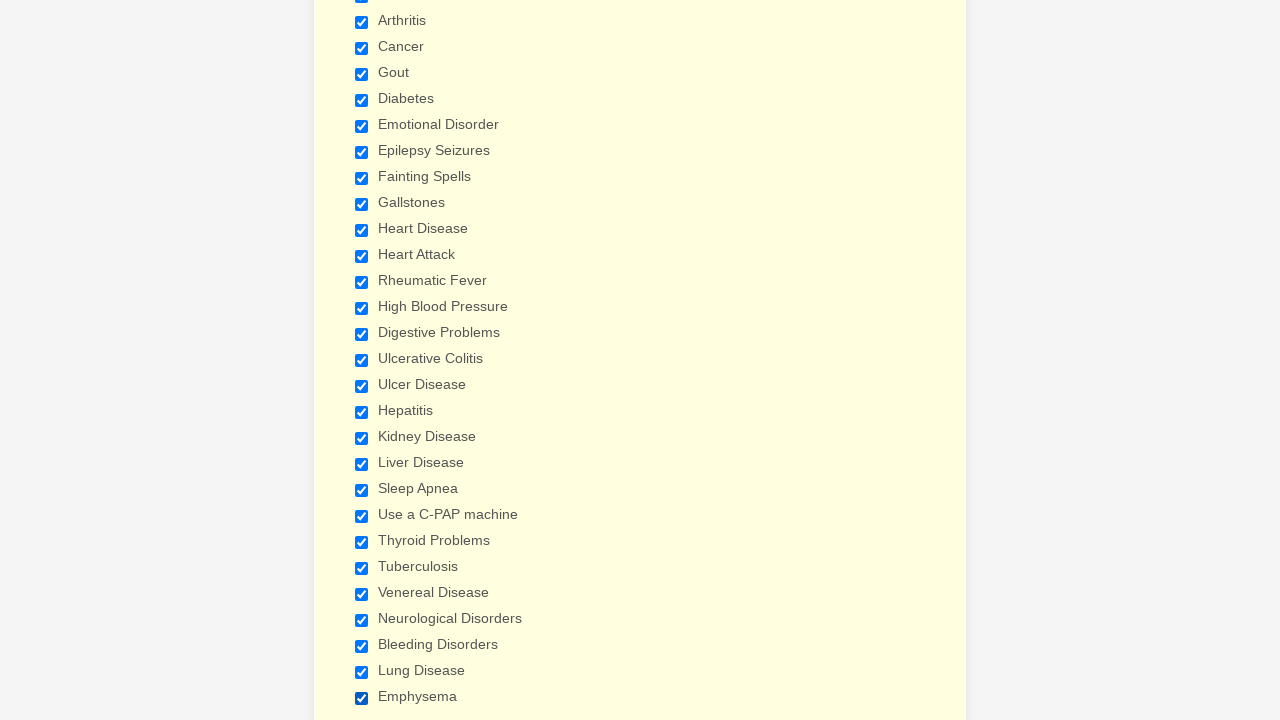

Refreshed the page
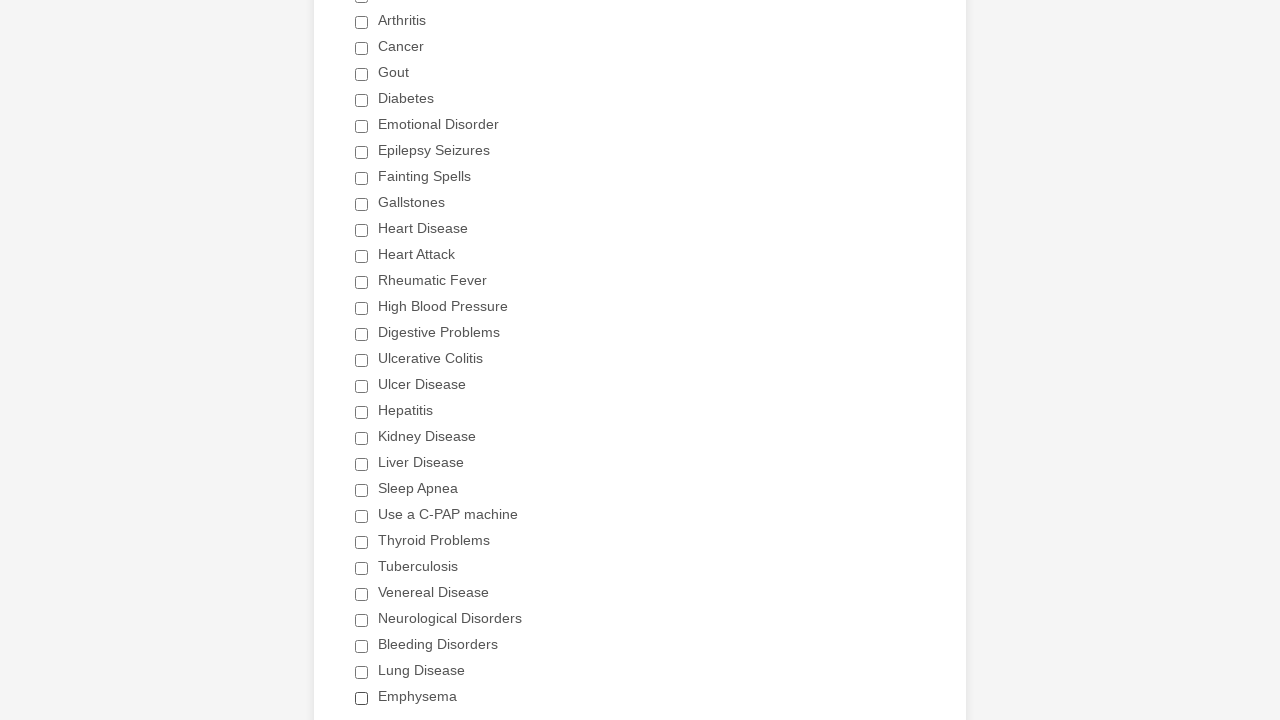

Waited for checkboxes to load after page refresh
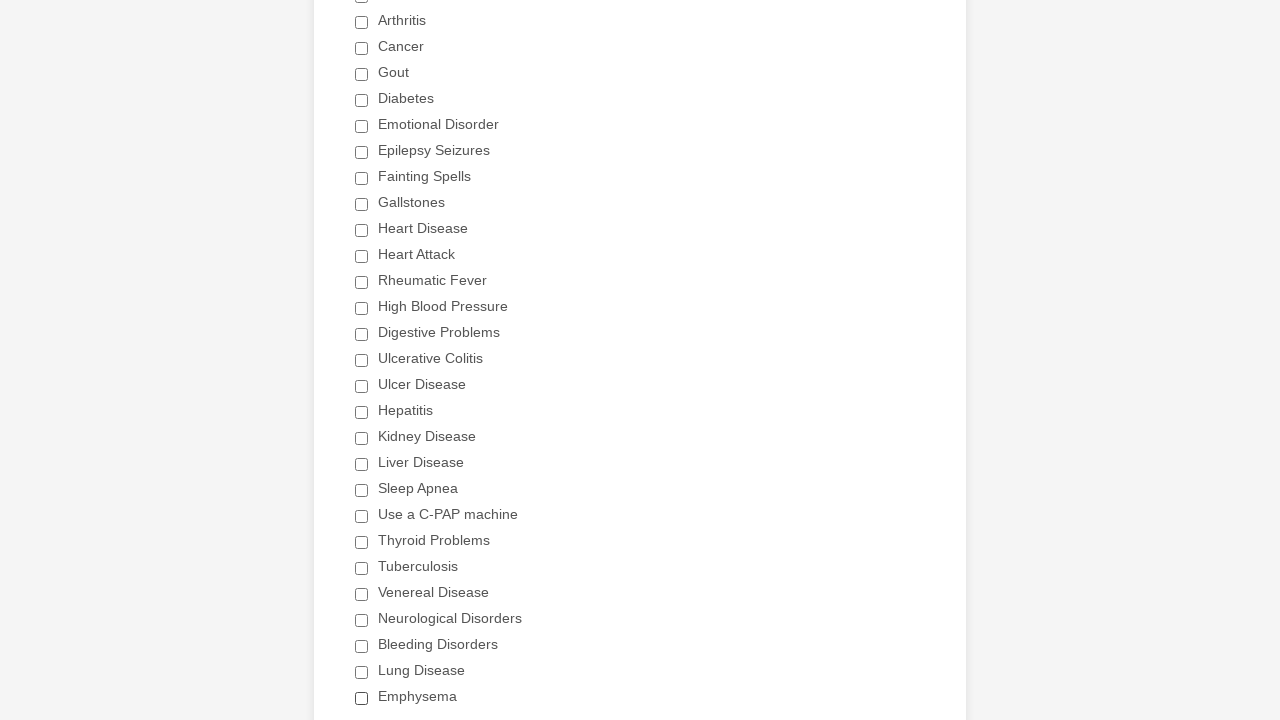

Located all checkboxes again after page refresh
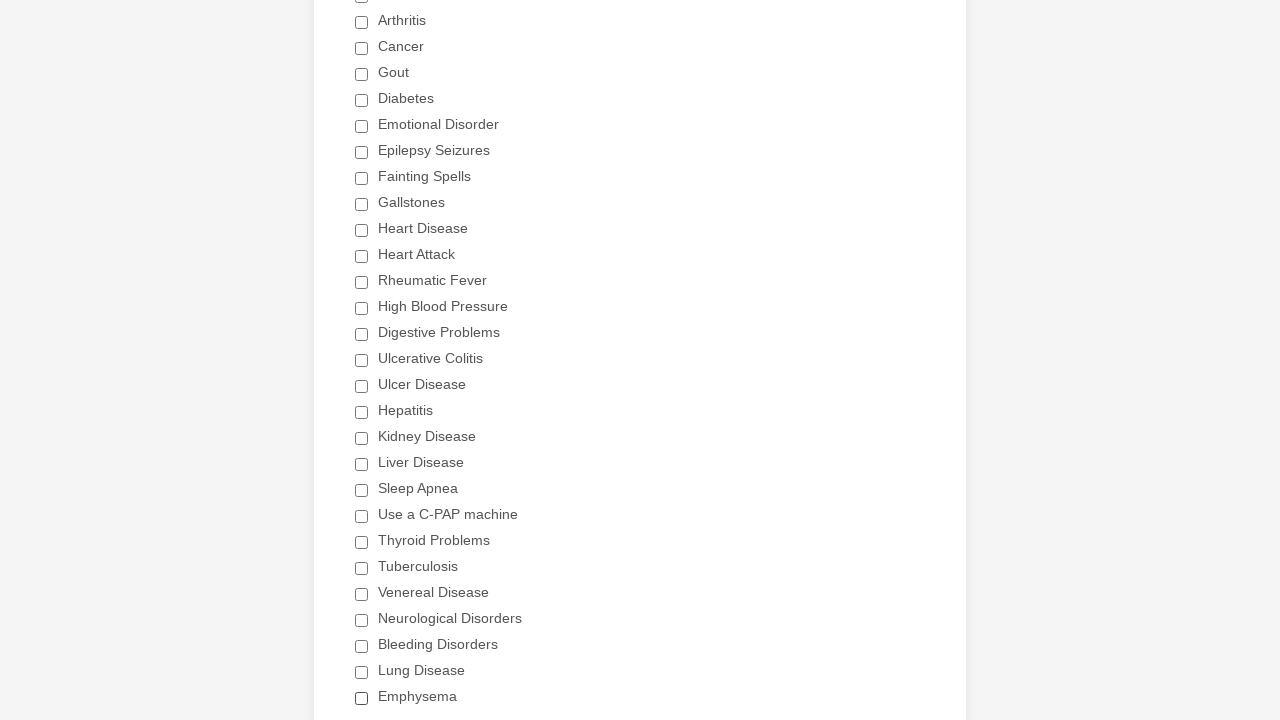

Found 29 checkboxes after refresh
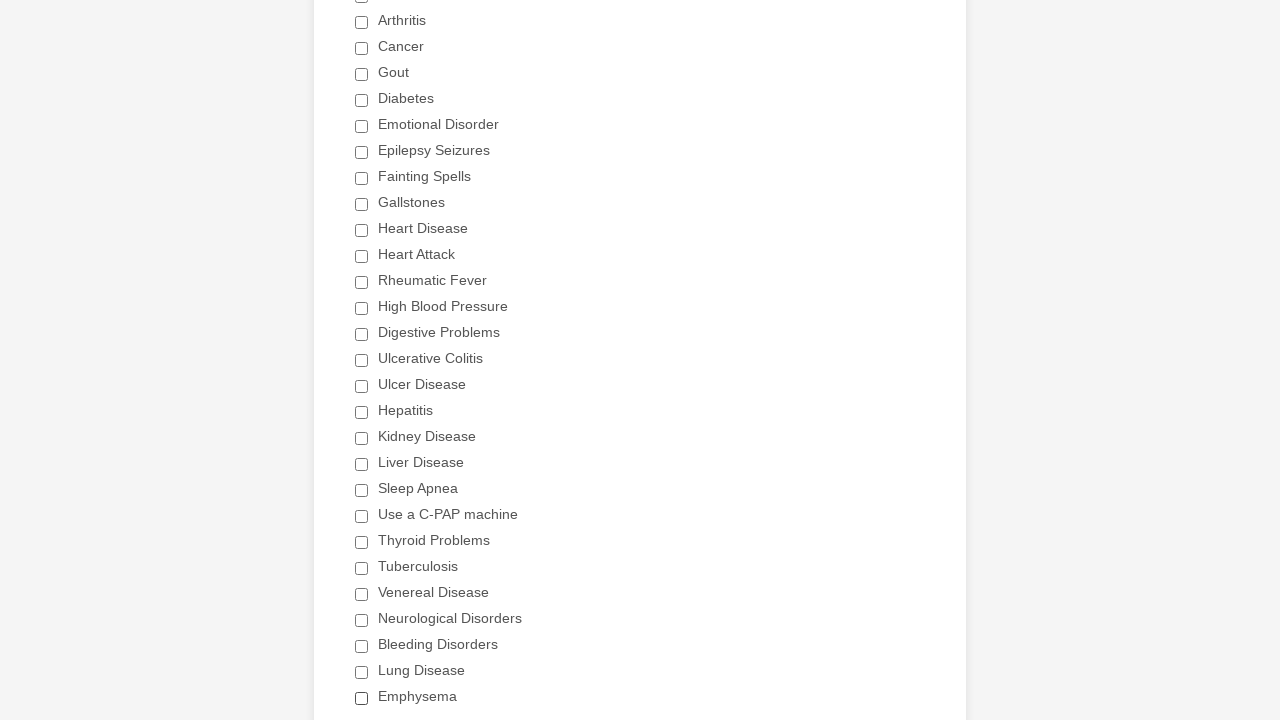

Inspected checkbox at index 0
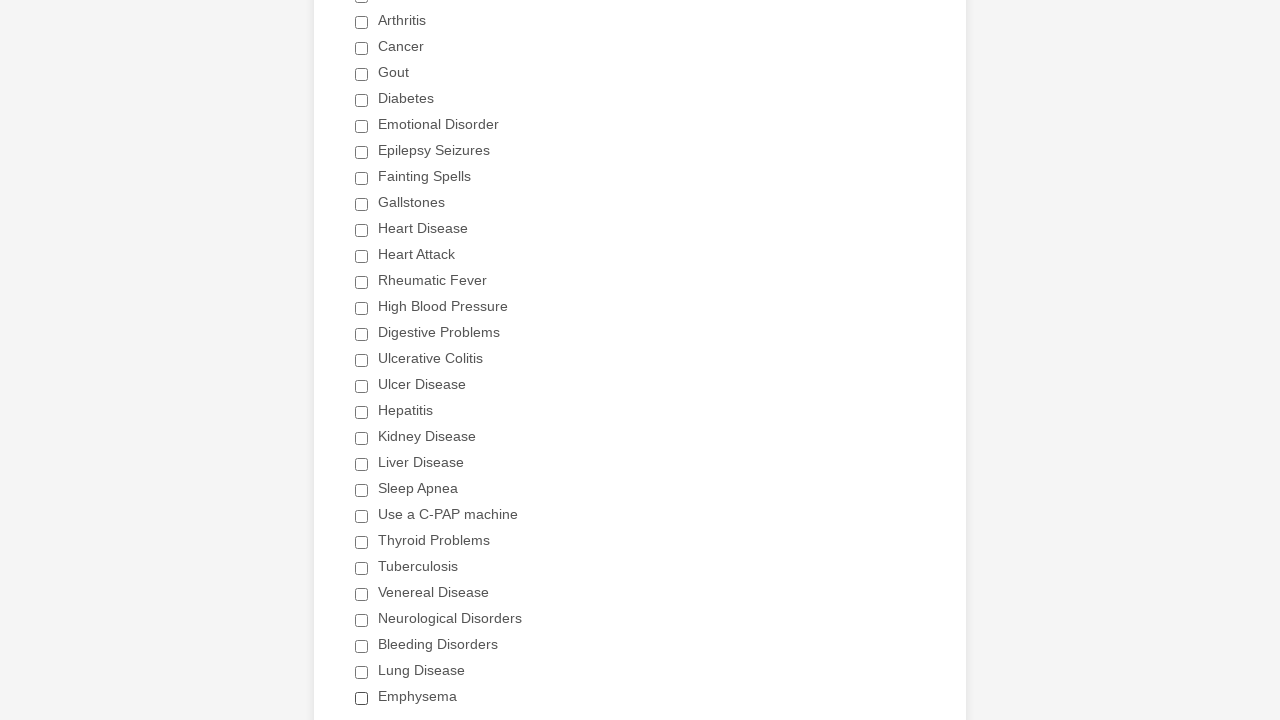

Retrieved value attribute from checkbox at index 0: Anemia
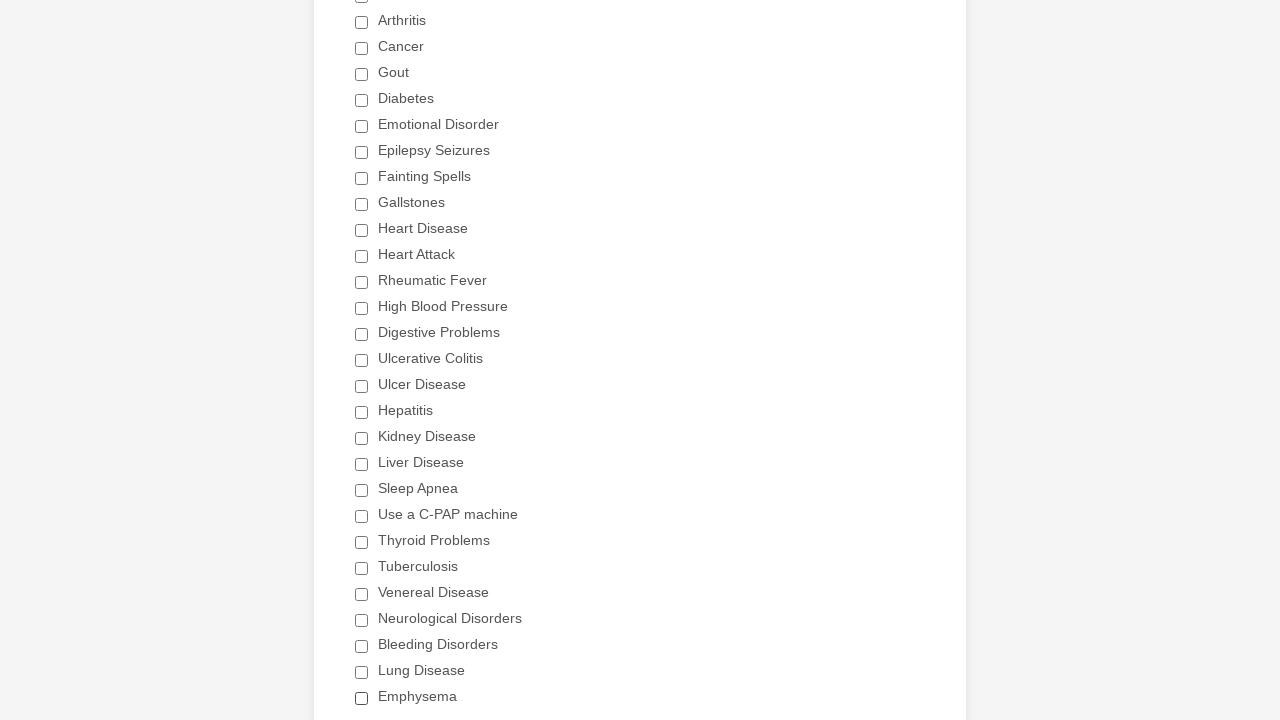

Inspected checkbox at index 1
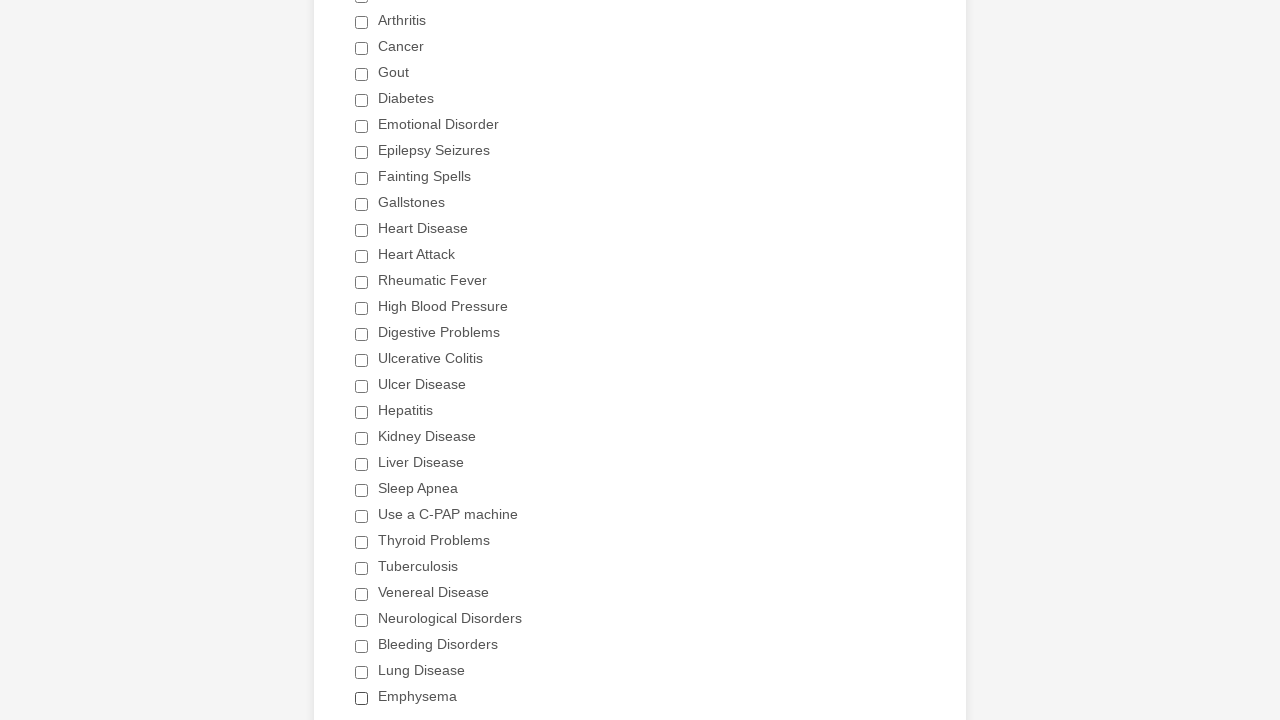

Retrieved value attribute from checkbox at index 1: Asthma
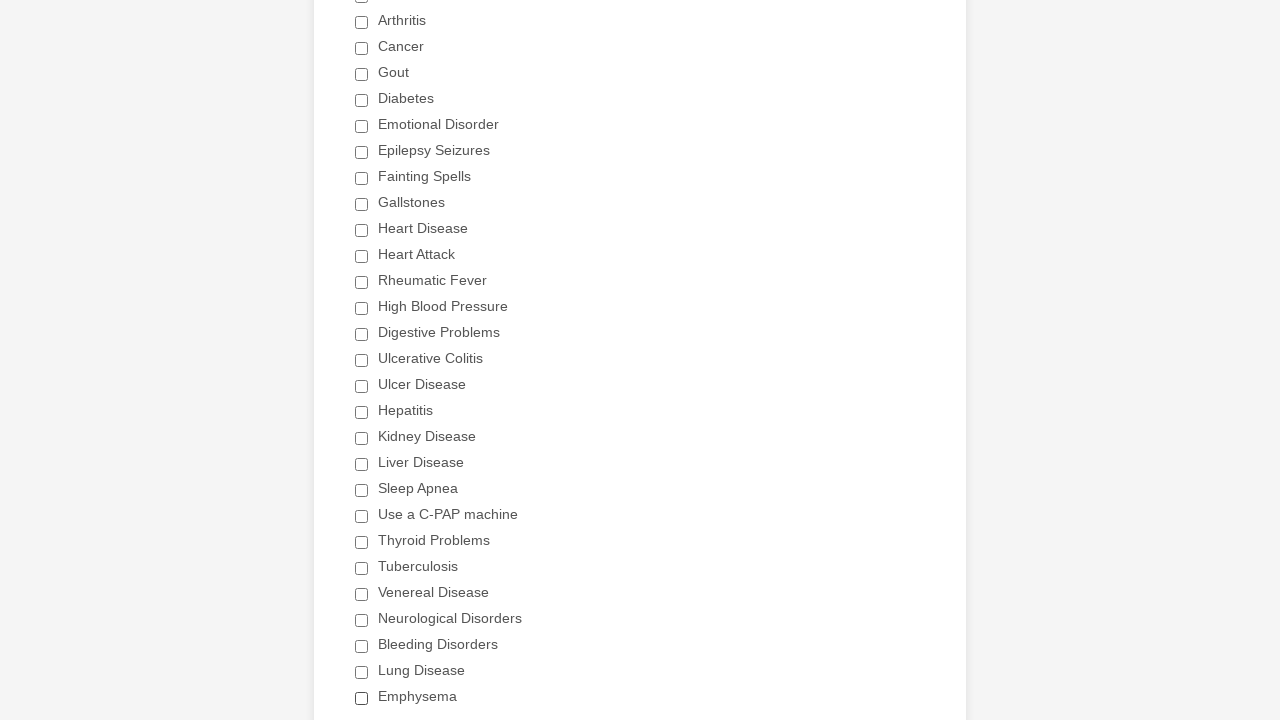

Inspected checkbox at index 2
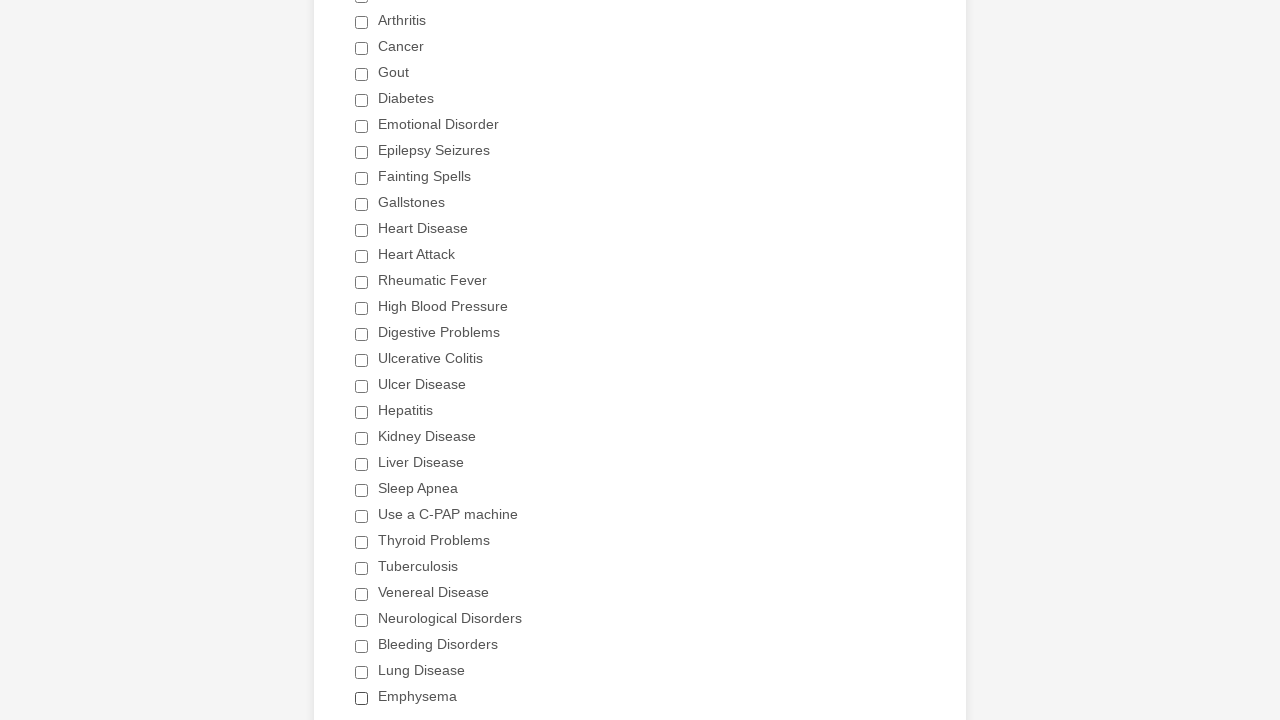

Retrieved value attribute from checkbox at index 2: Arthritis
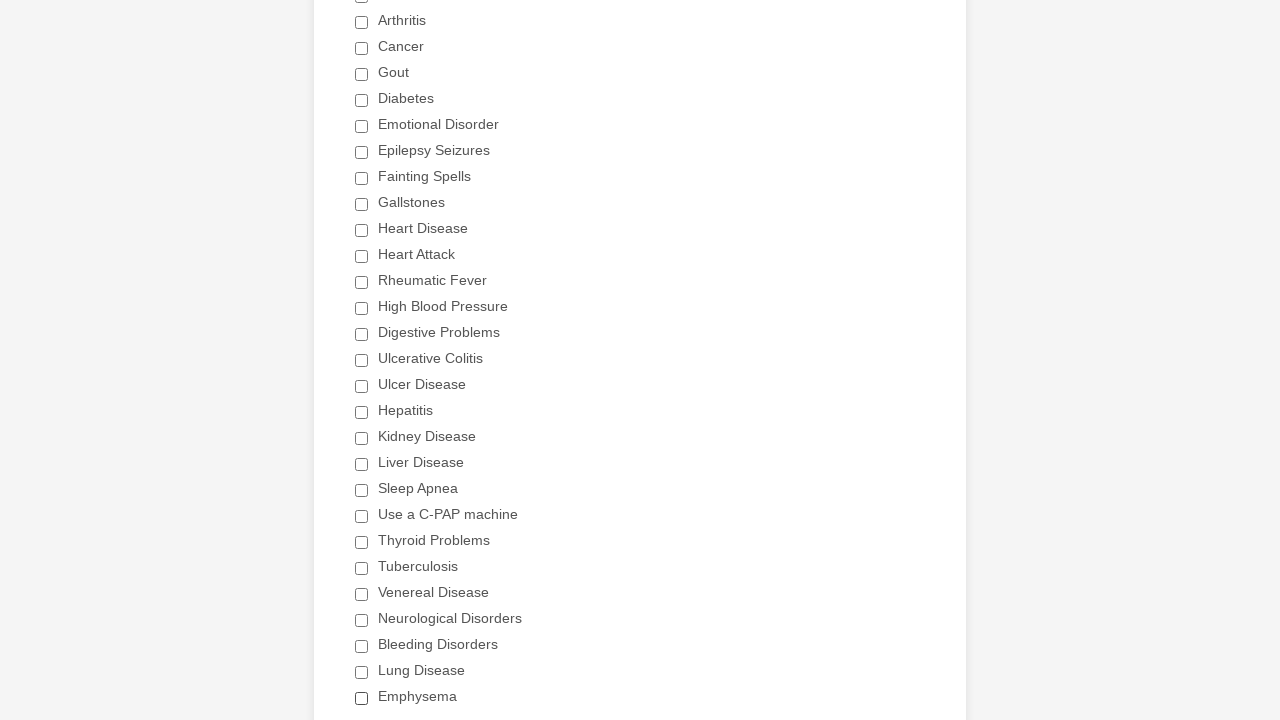

Inspected checkbox at index 3
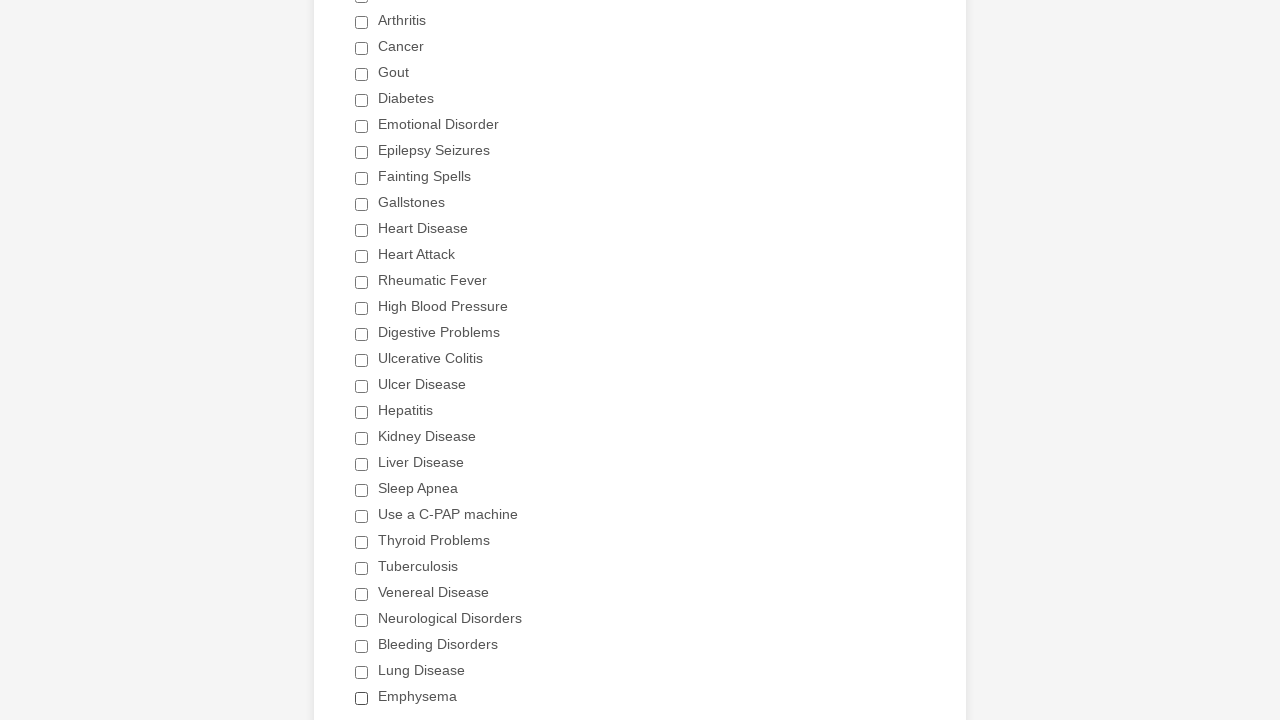

Retrieved value attribute from checkbox at index 3: Cancer
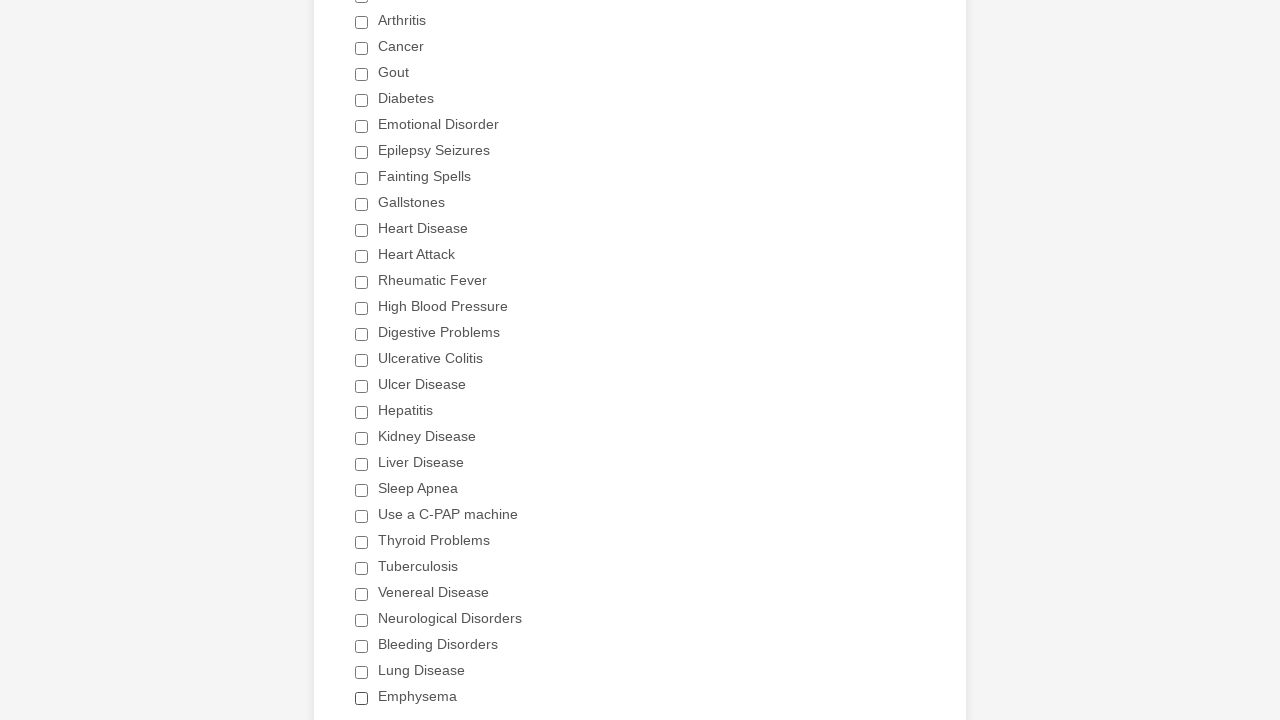

Inspected checkbox at index 4
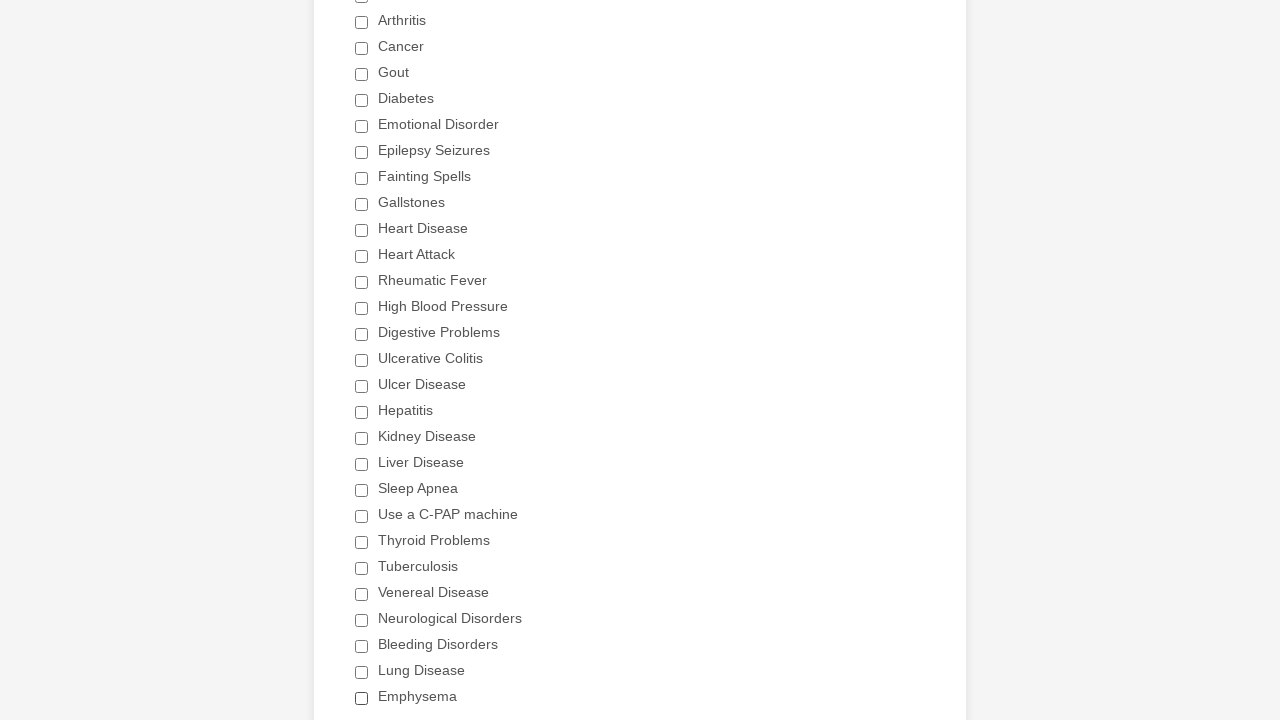

Retrieved value attribute from checkbox at index 4: Gout
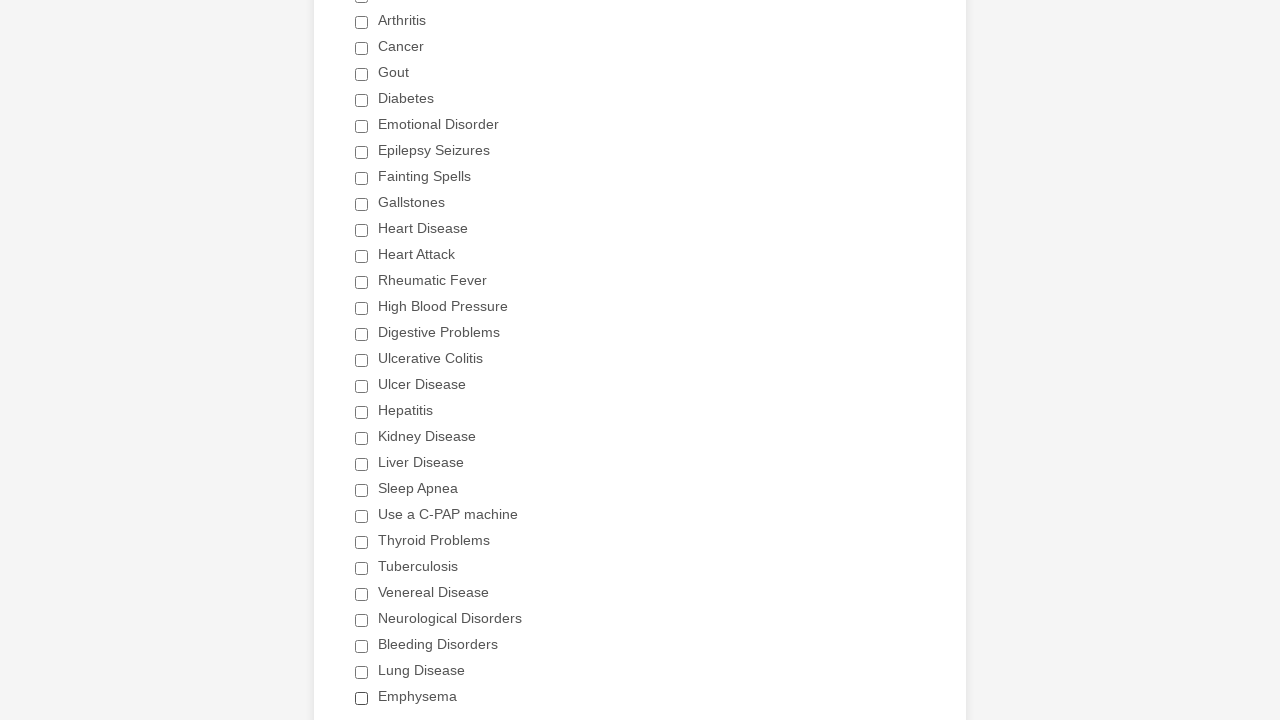

Inspected checkbox at index 5
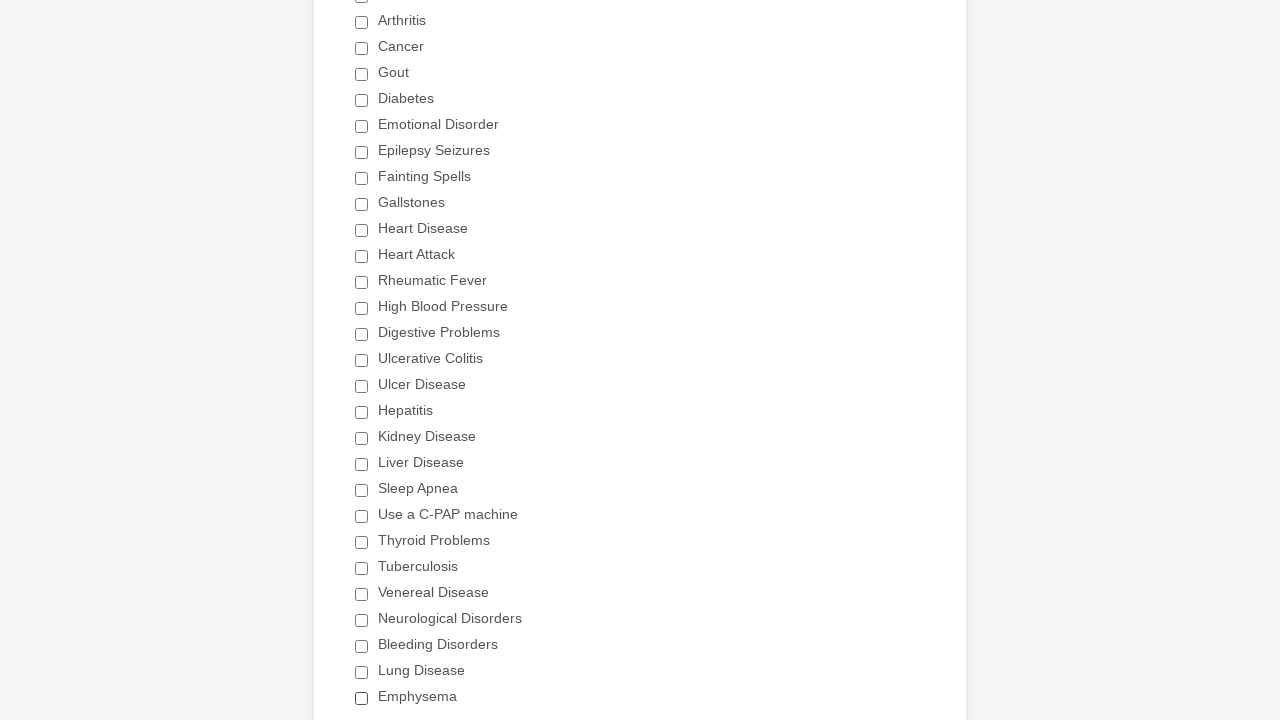

Retrieved value attribute from checkbox at index 5: Diabetes
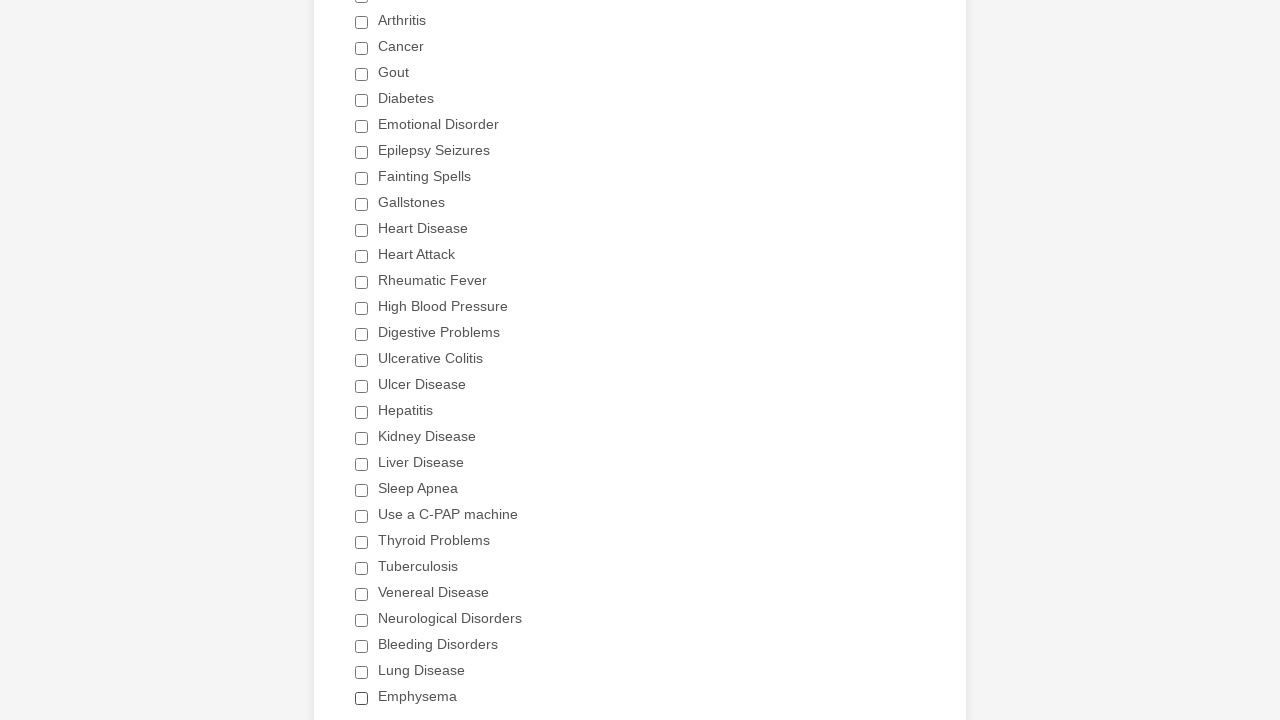

Inspected checkbox at index 6
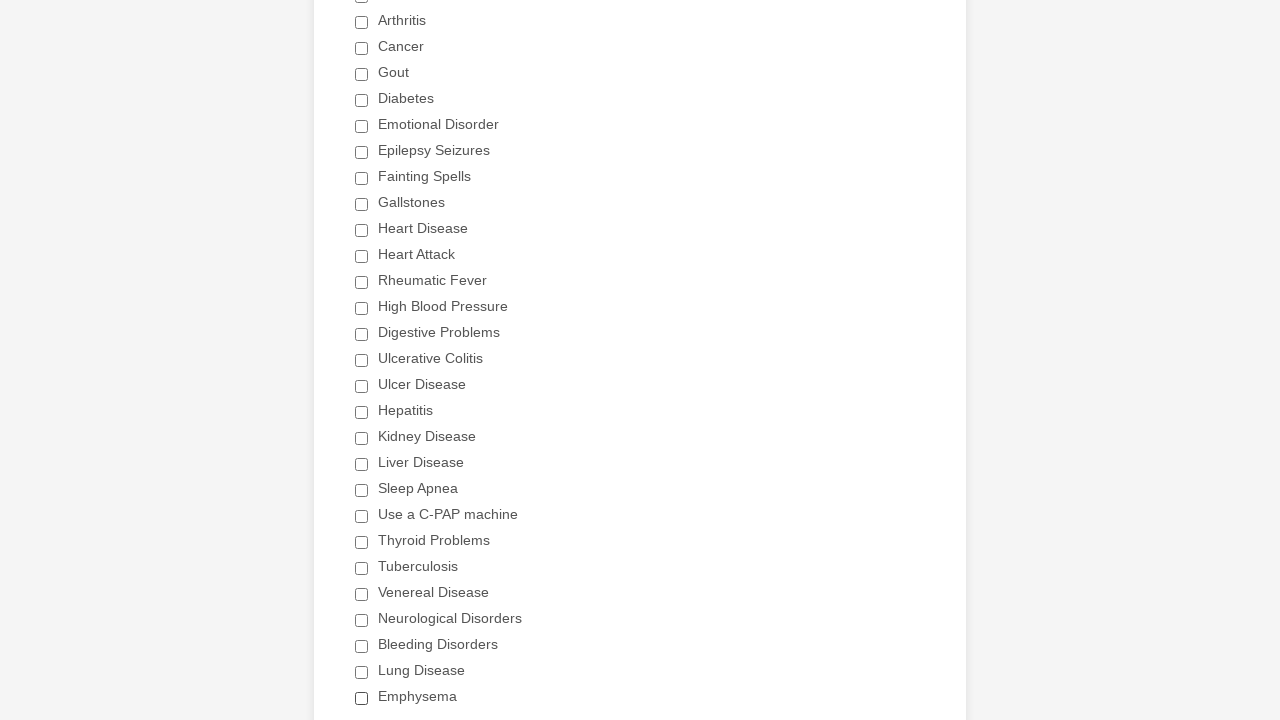

Retrieved value attribute from checkbox at index 6: Emotional Disorder
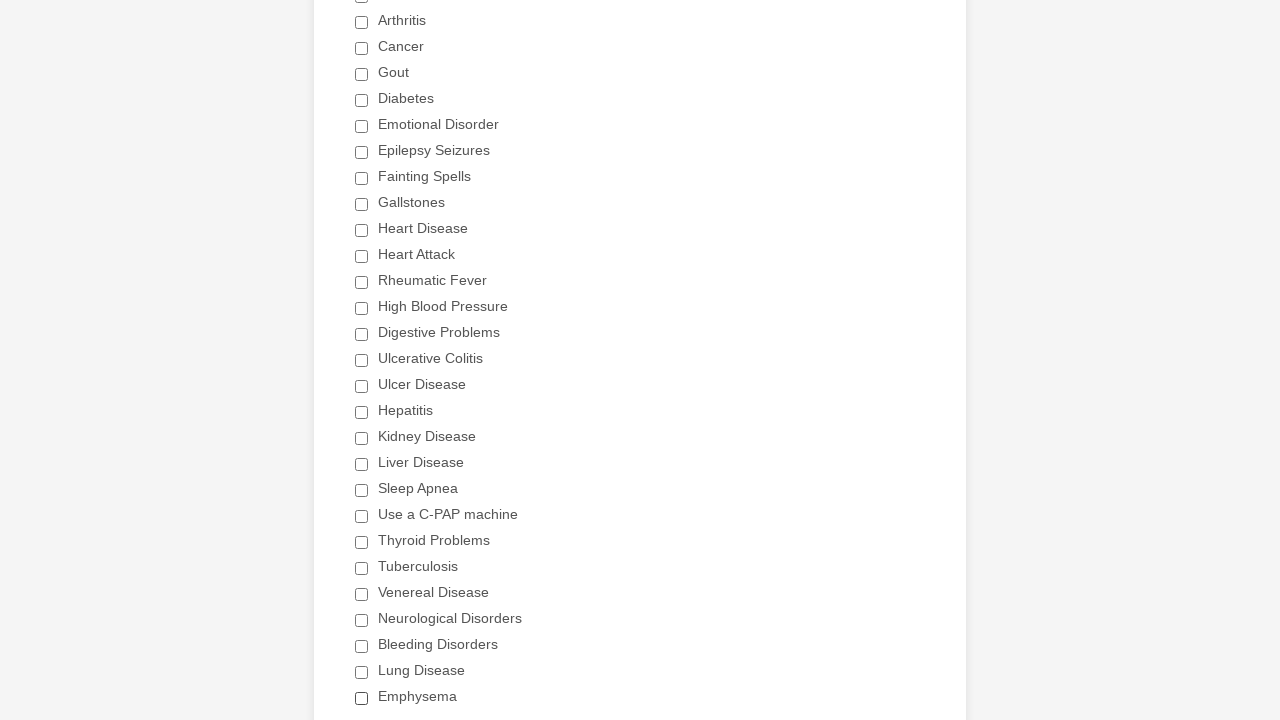

Inspected checkbox at index 7
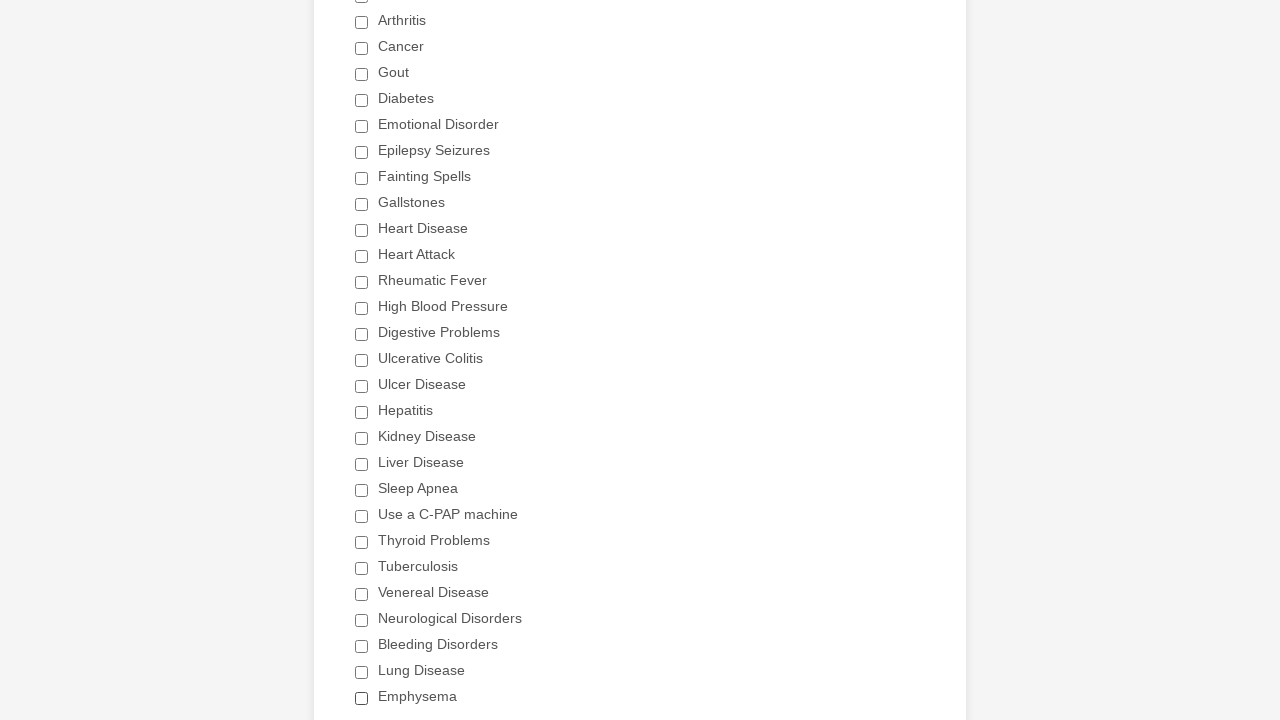

Retrieved value attribute from checkbox at index 7: Epilepsy Seizures
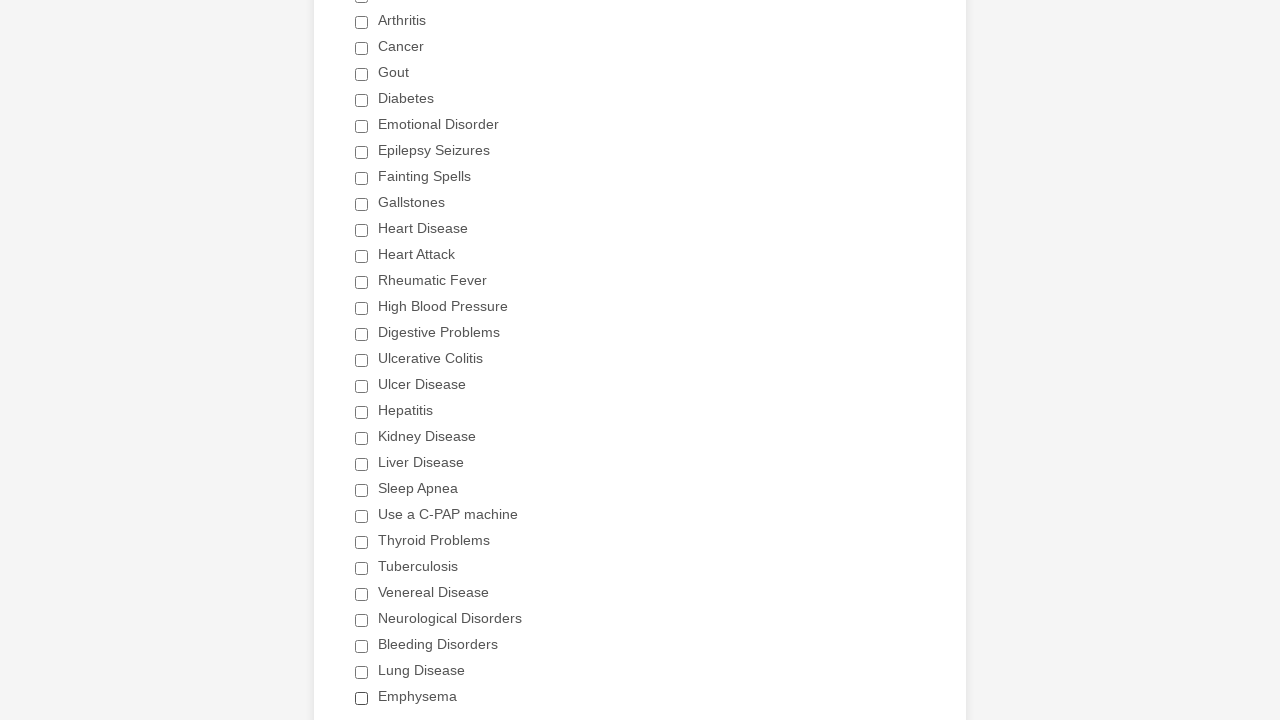

Inspected checkbox at index 8
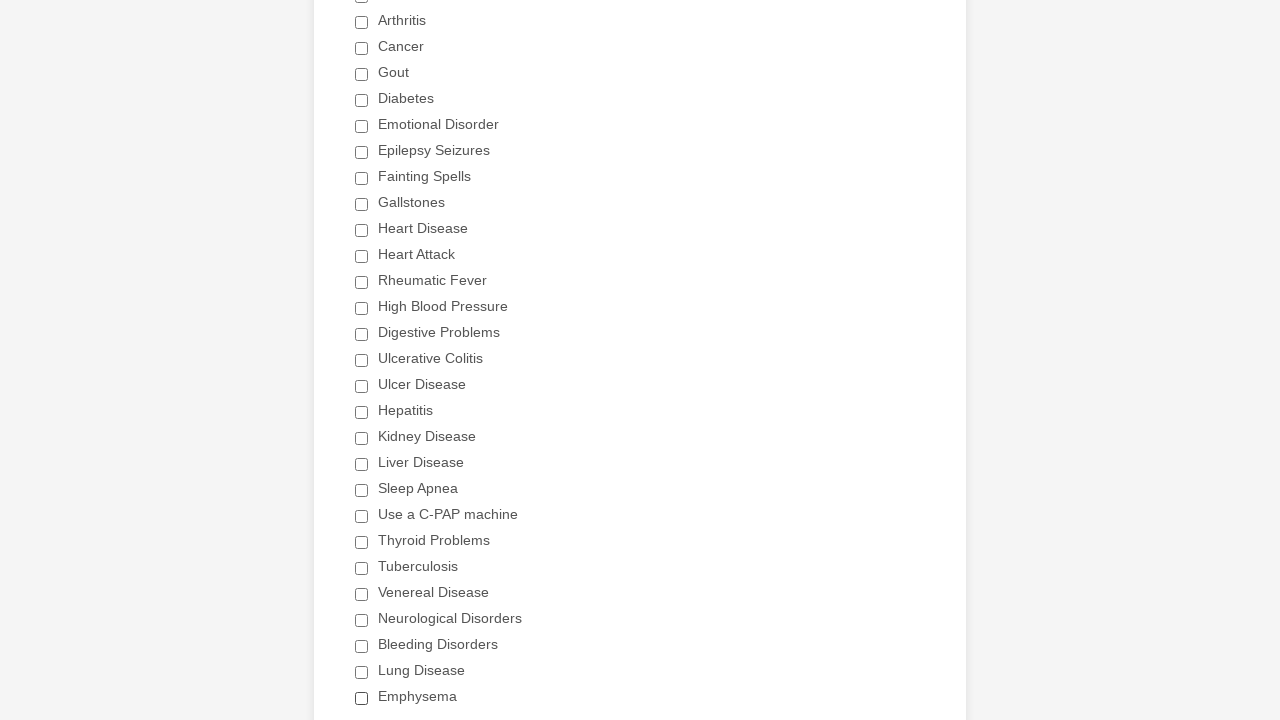

Retrieved value attribute from checkbox at index 8: Fainting Spells
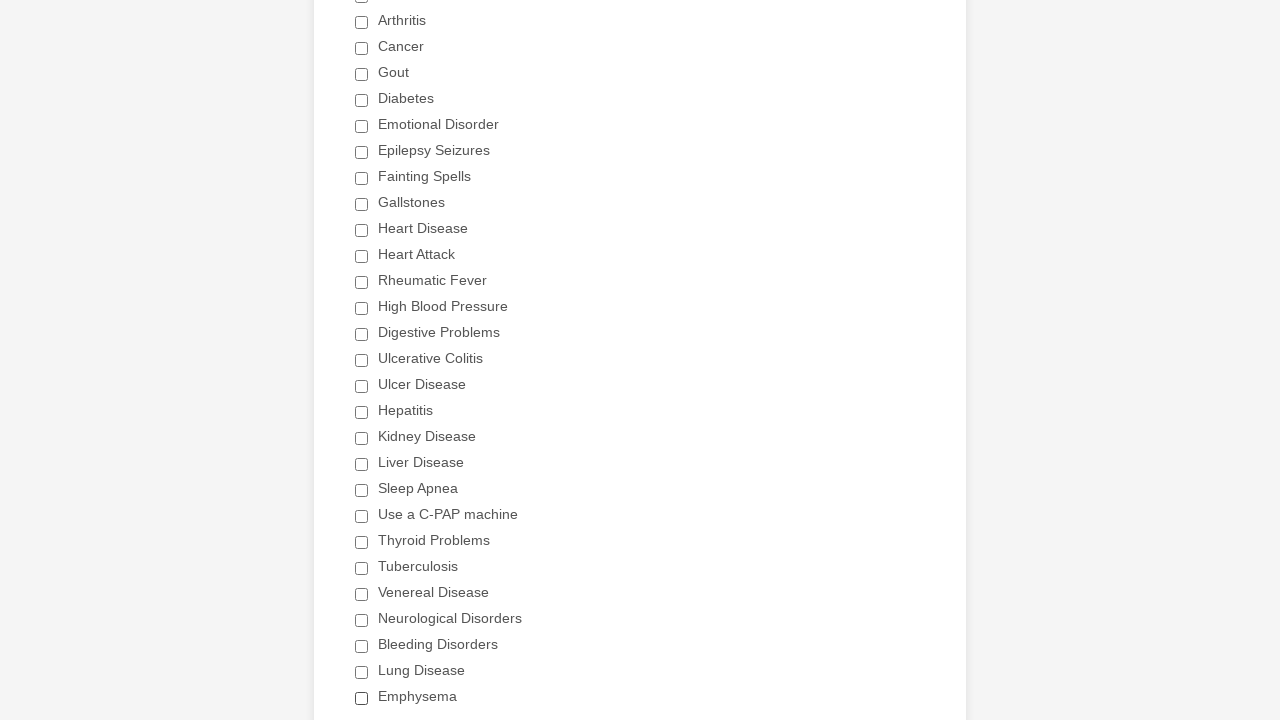

Inspected checkbox at index 9
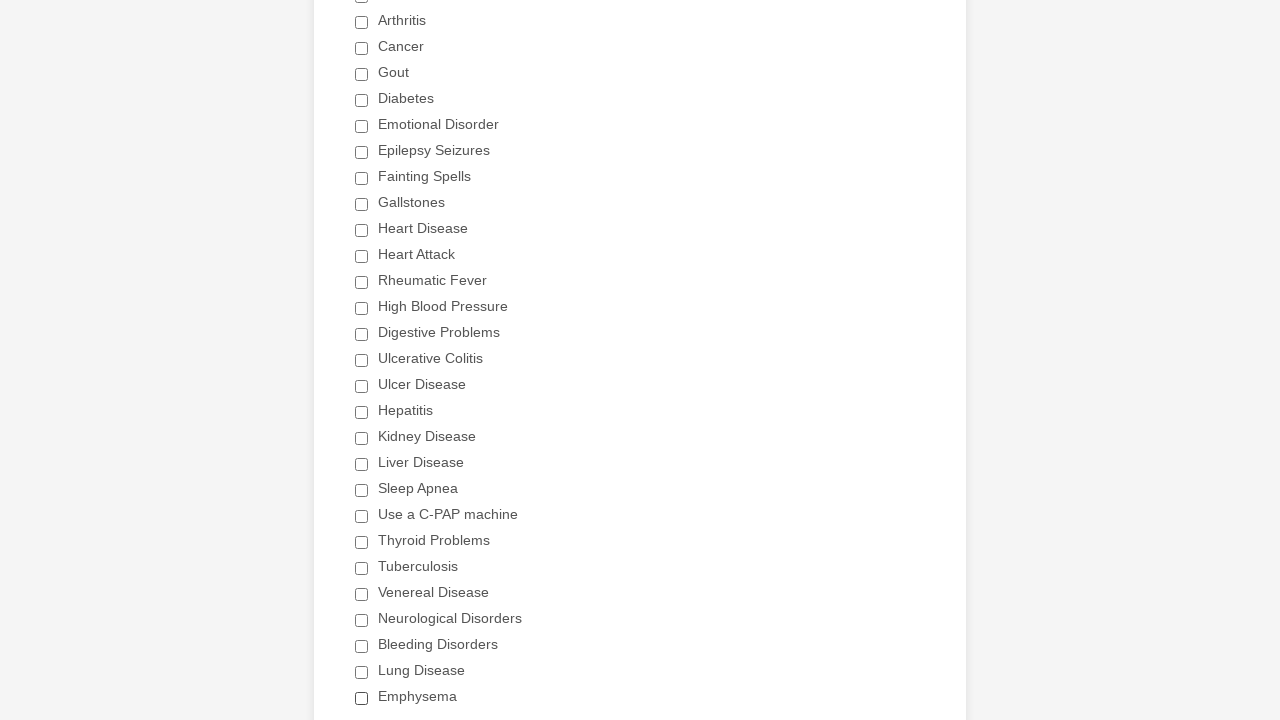

Retrieved value attribute from checkbox at index 9: Gallstones
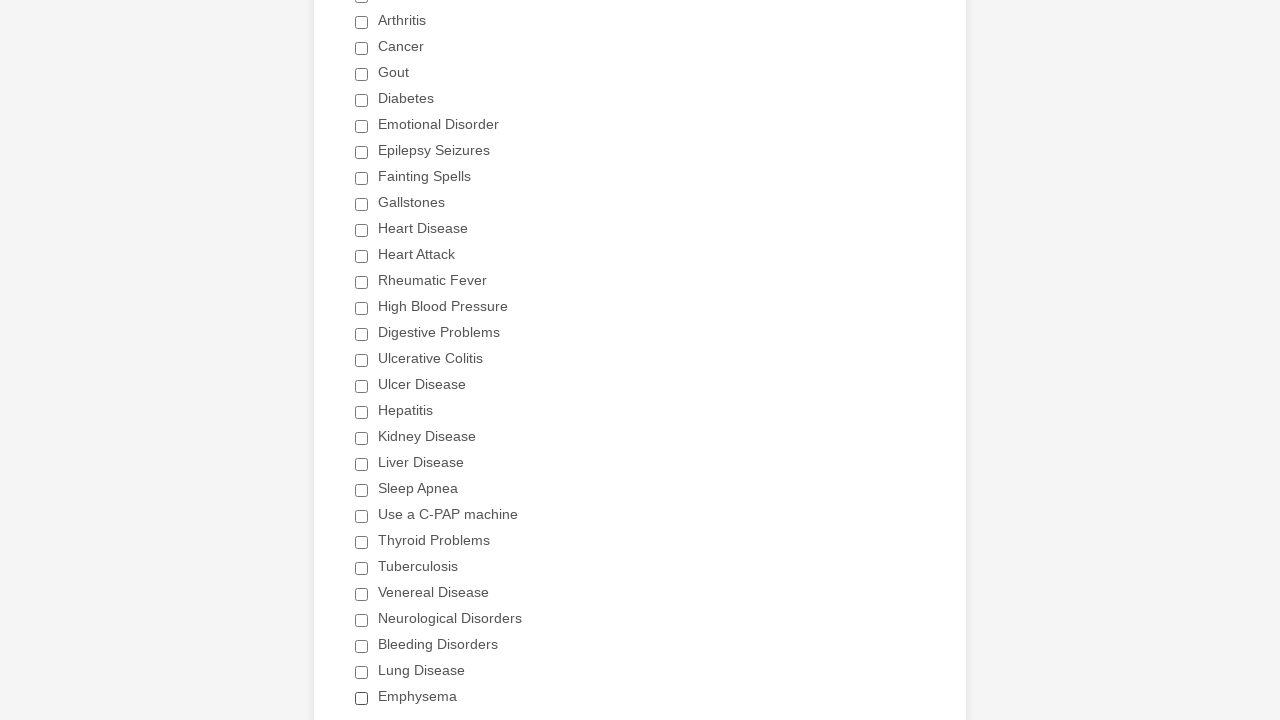

Inspected checkbox at index 10
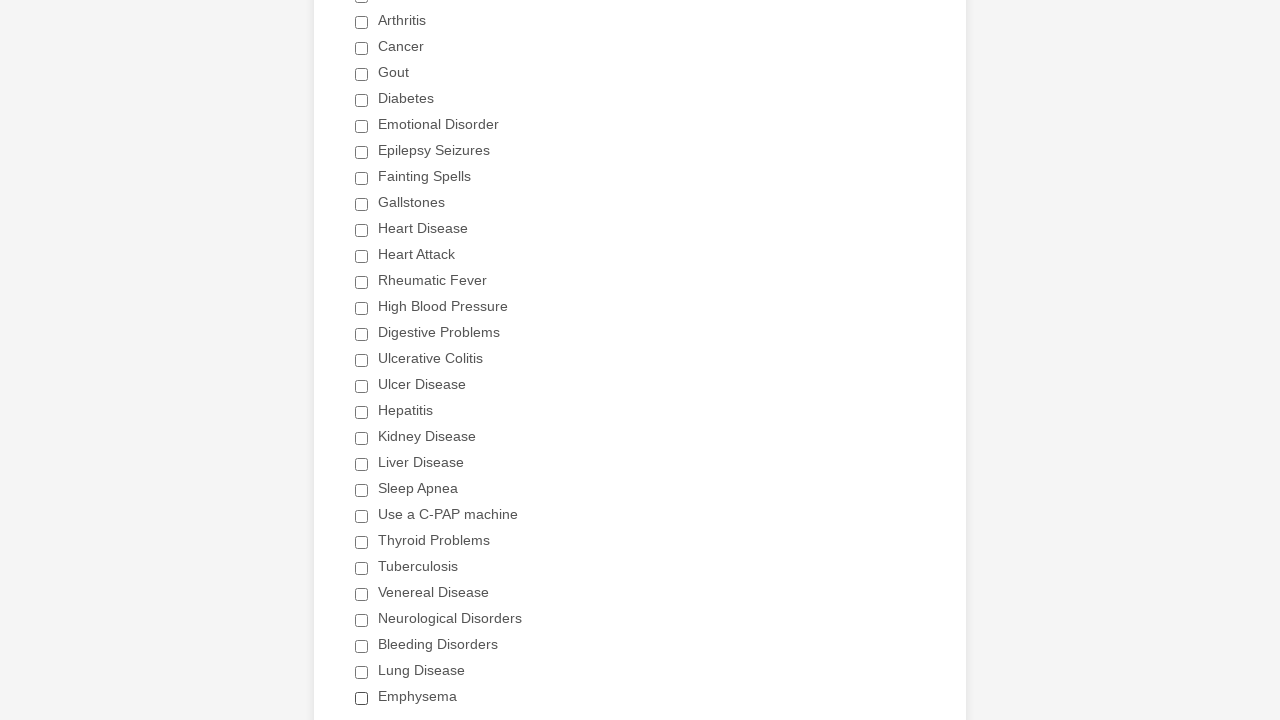

Retrieved value attribute from checkbox at index 10: Heart Disease
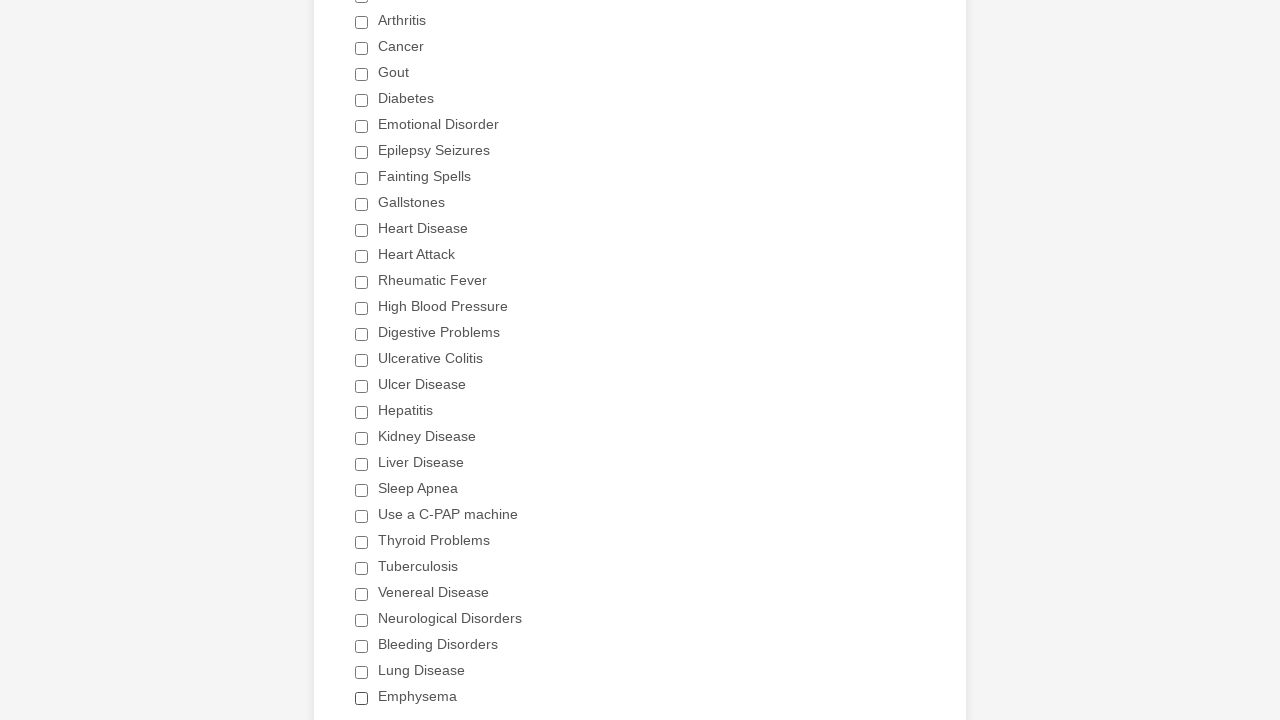

Inspected checkbox at index 11
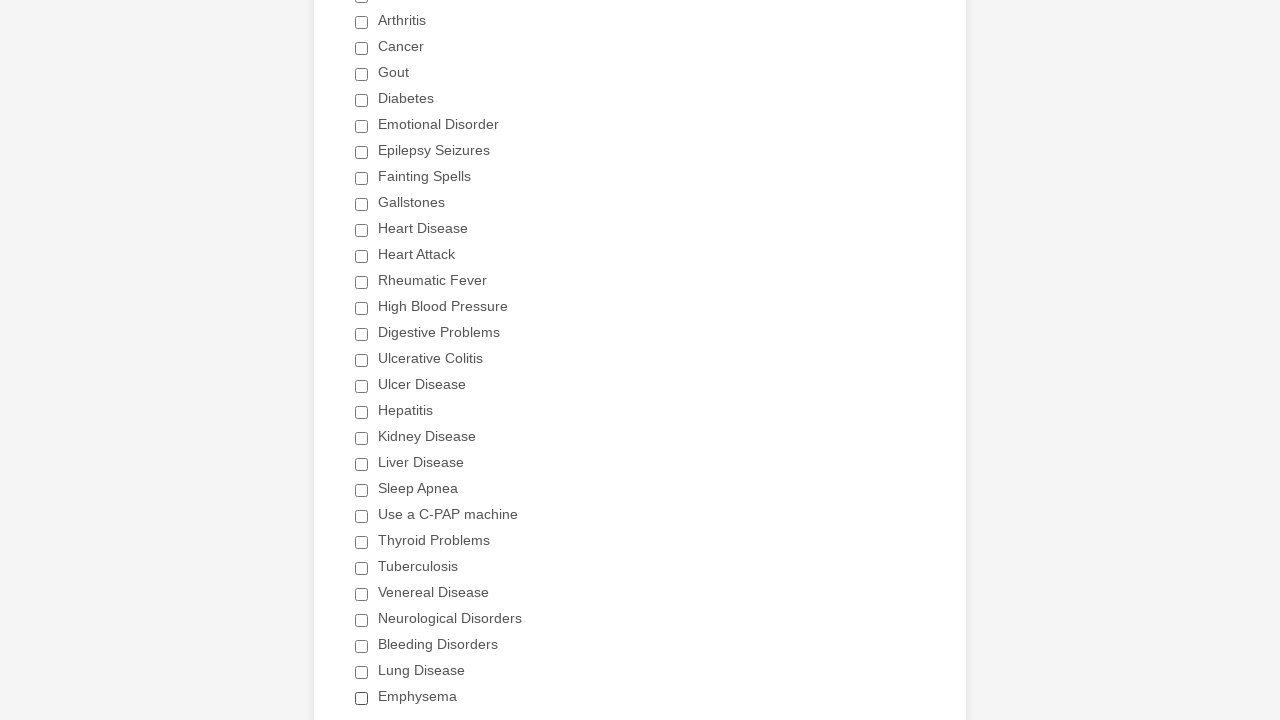

Retrieved value attribute from checkbox at index 11: Heart Attack
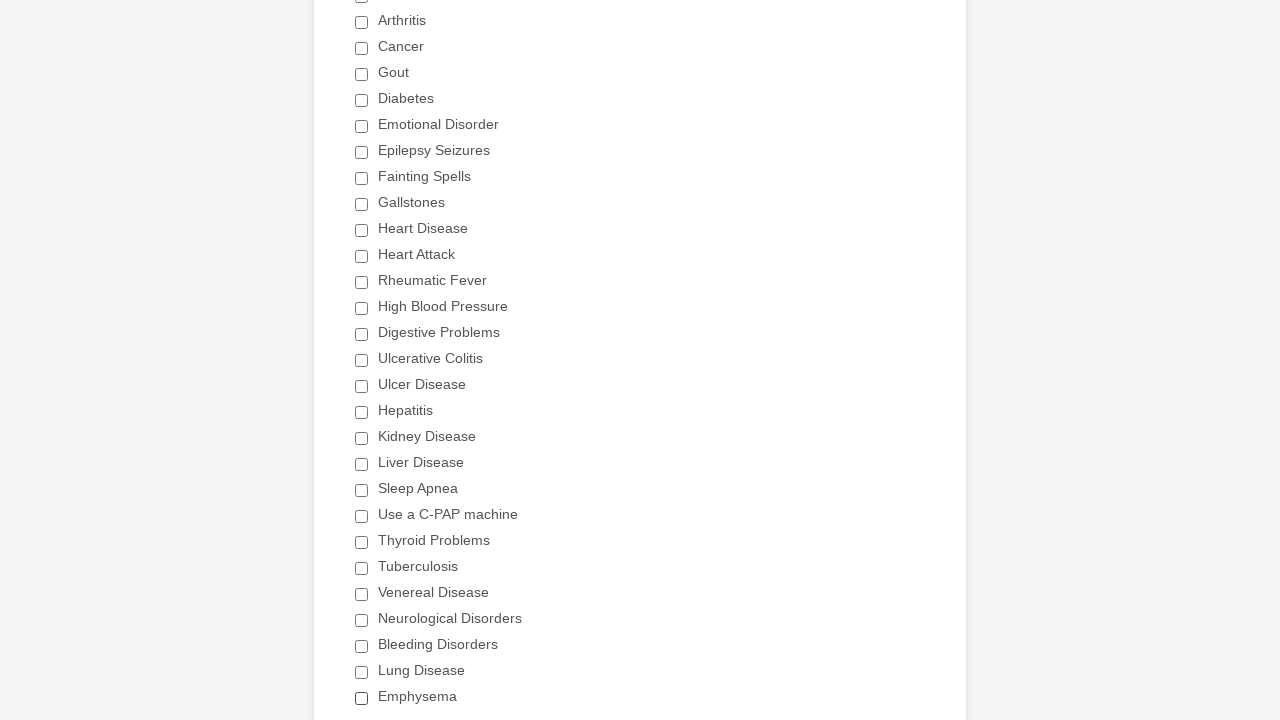

Clicked the 'Heart Attack' checkbox at (362, 256) on div.form-single-column input[type='checkbox'] >> nth=11
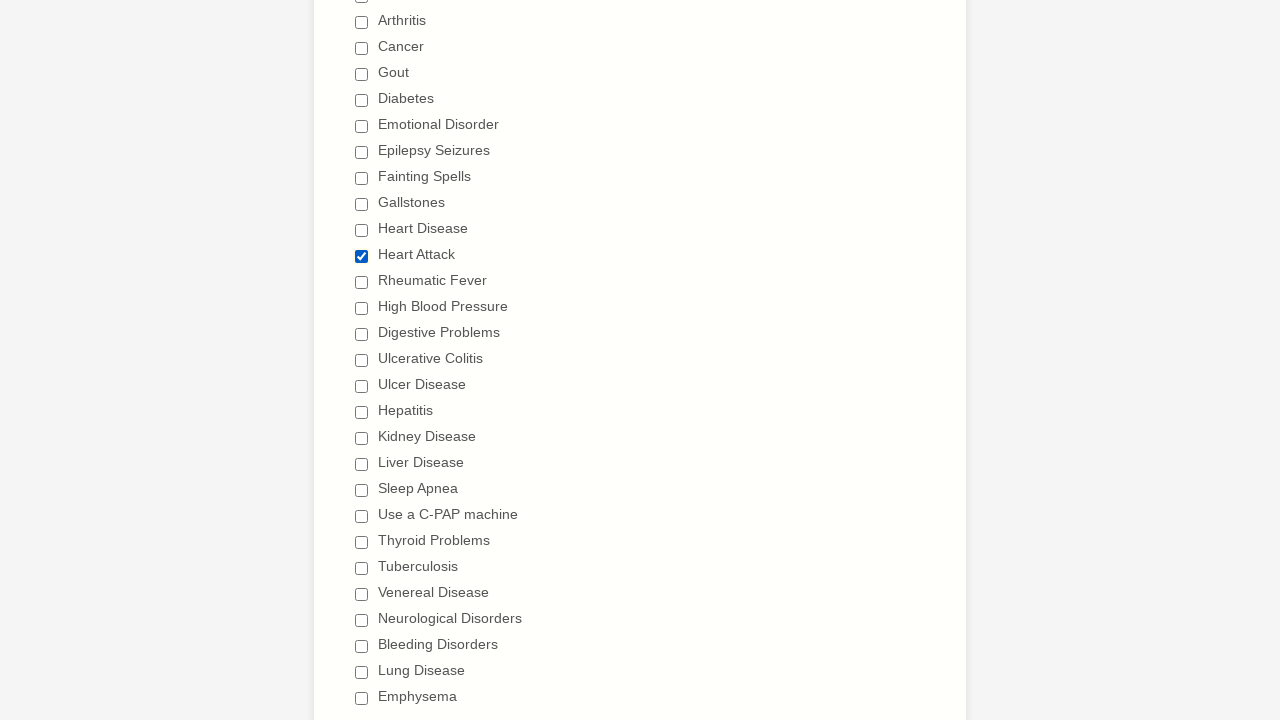

Inspected checkbox at index 12
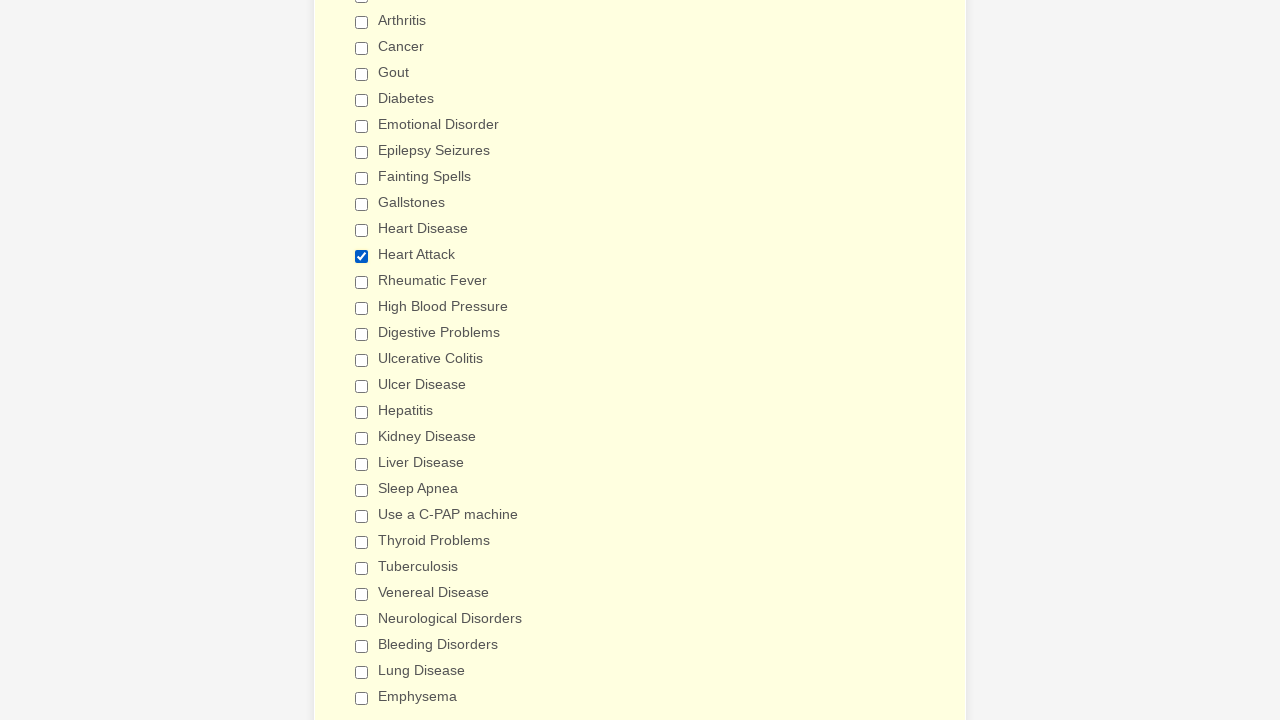

Retrieved value attribute from checkbox at index 12: Rheumatic Fever
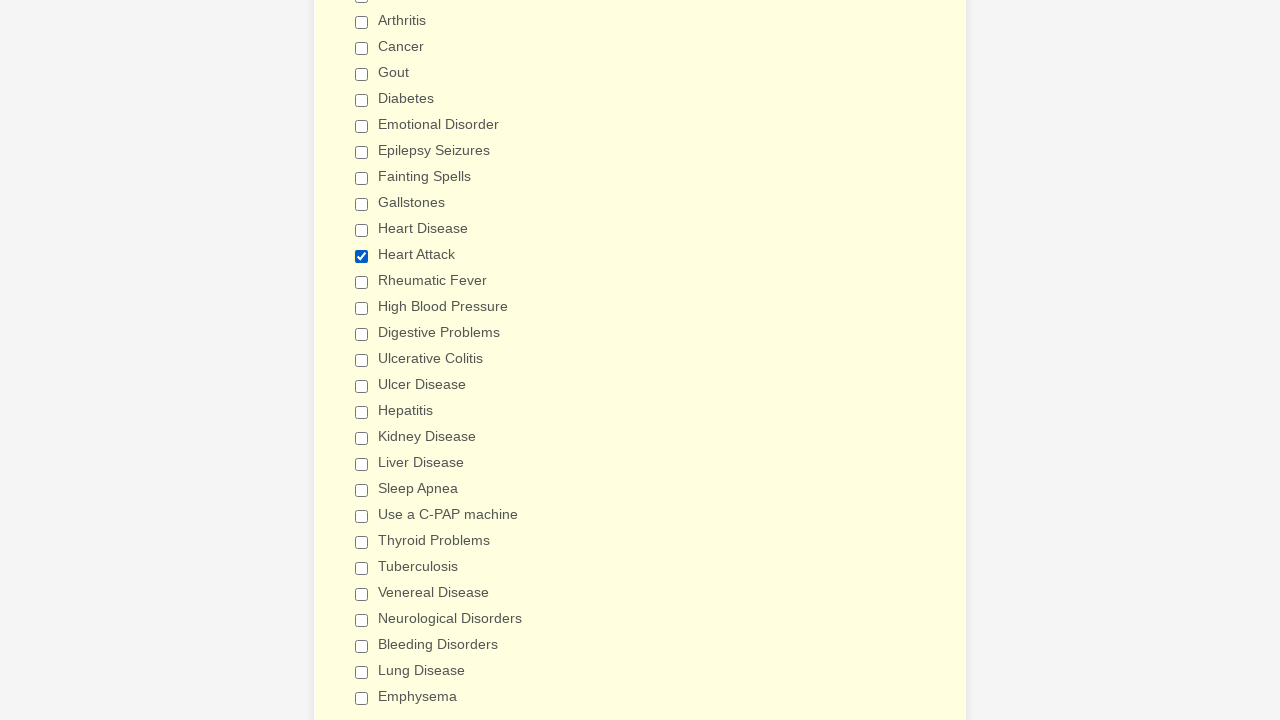

Inspected checkbox at index 13
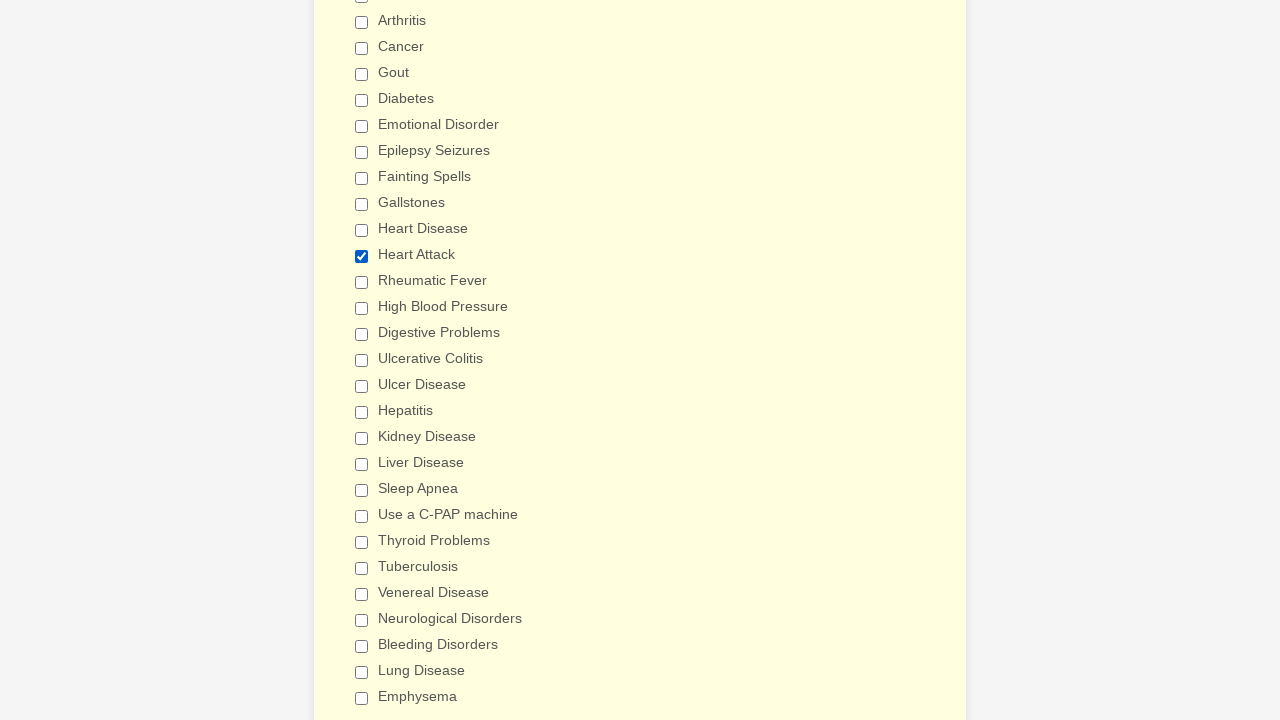

Retrieved value attribute from checkbox at index 13: High Blood Pressure
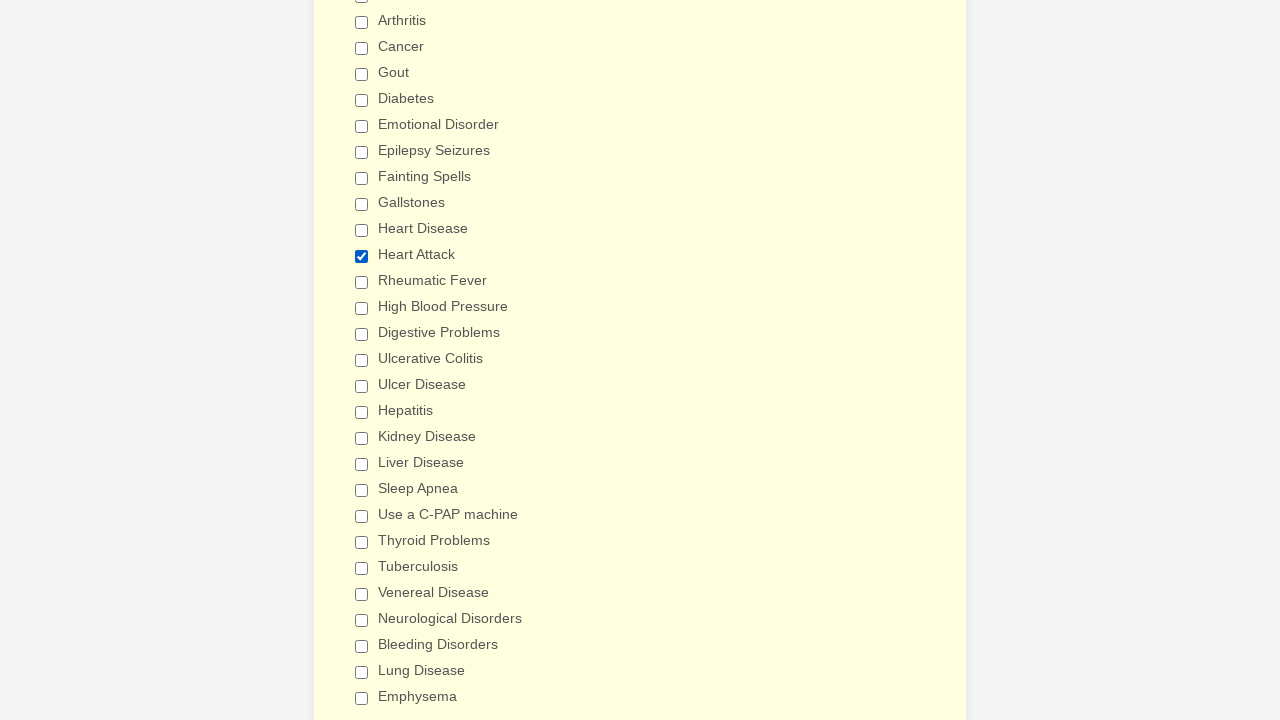

Inspected checkbox at index 14
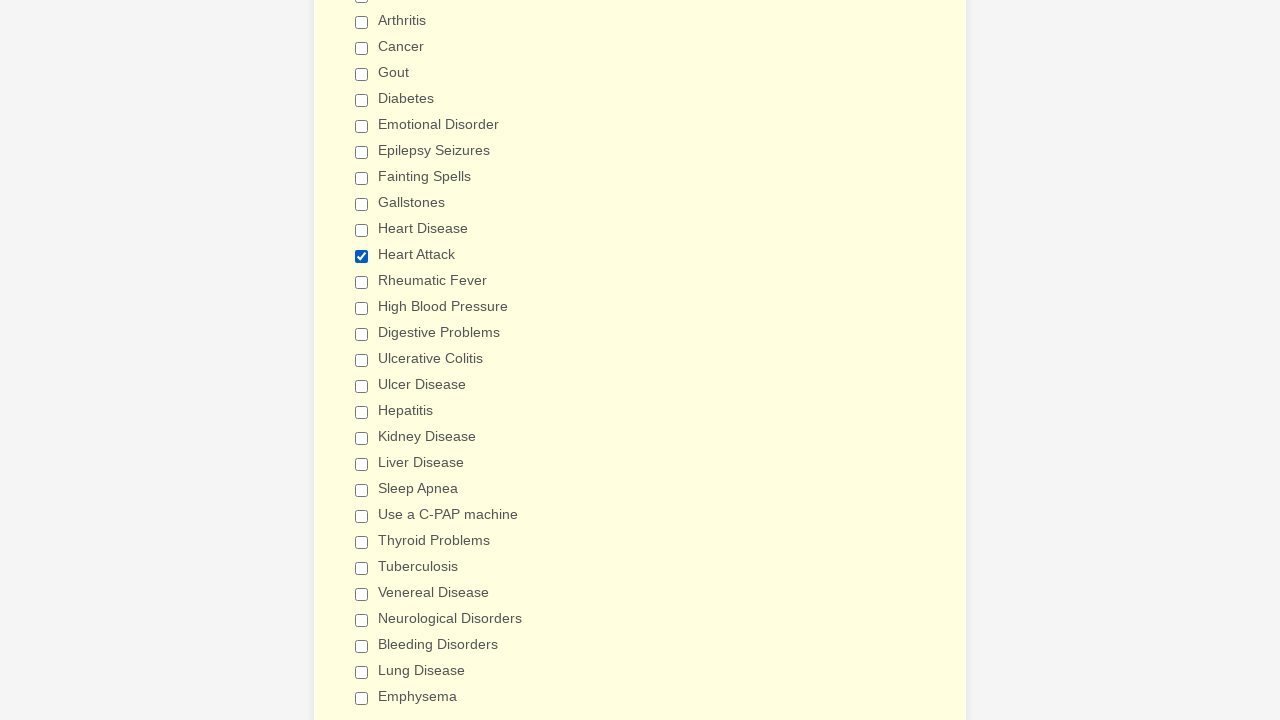

Retrieved value attribute from checkbox at index 14: Digestive Problems
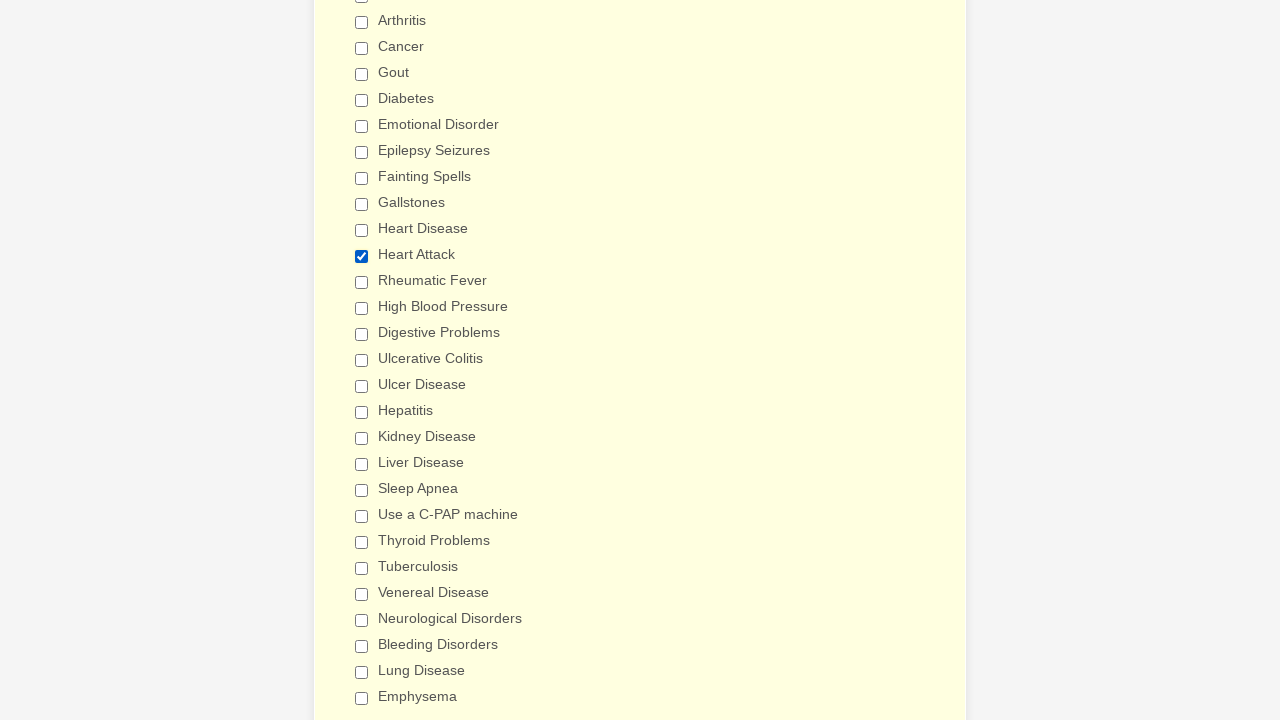

Inspected checkbox at index 15
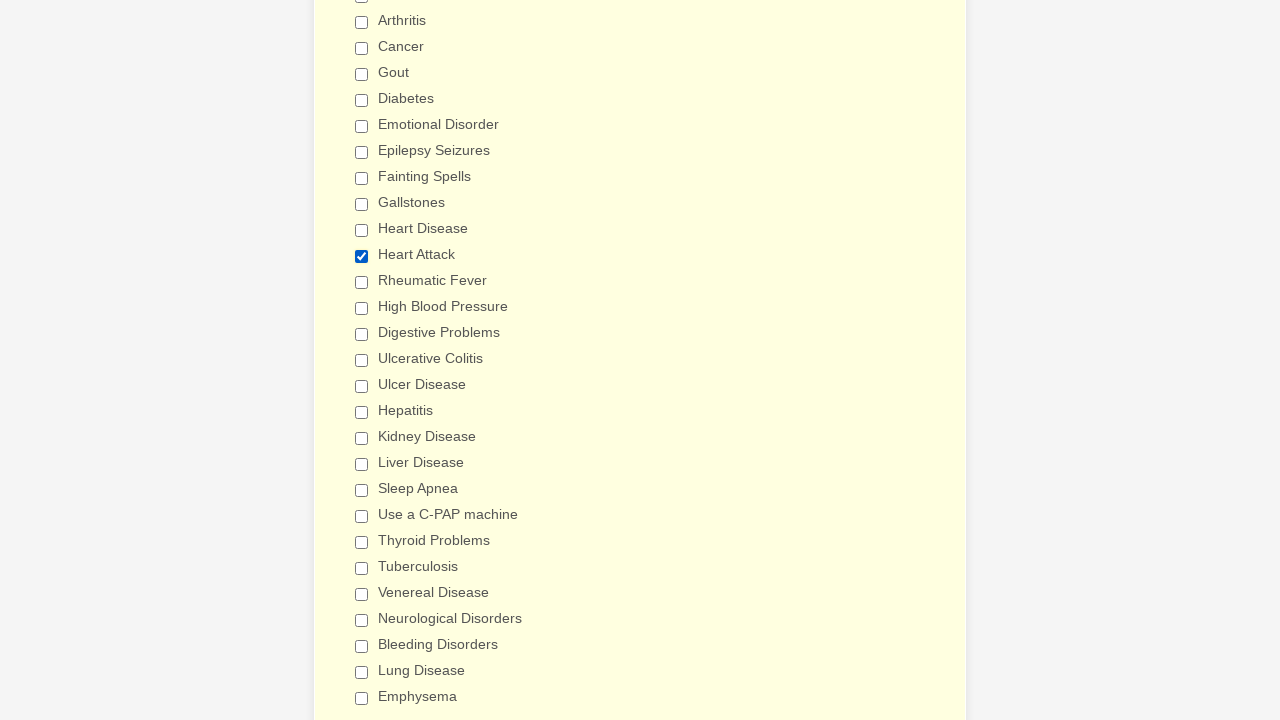

Retrieved value attribute from checkbox at index 15: Ulcerative Colitis
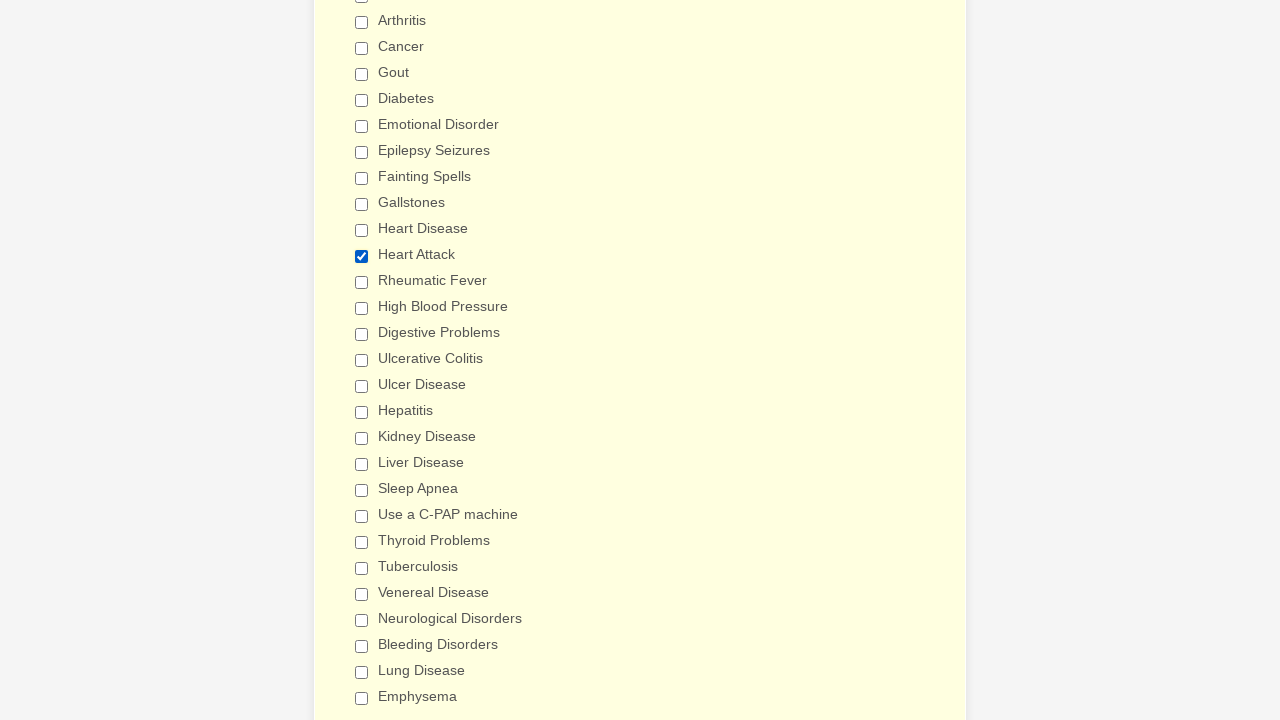

Inspected checkbox at index 16
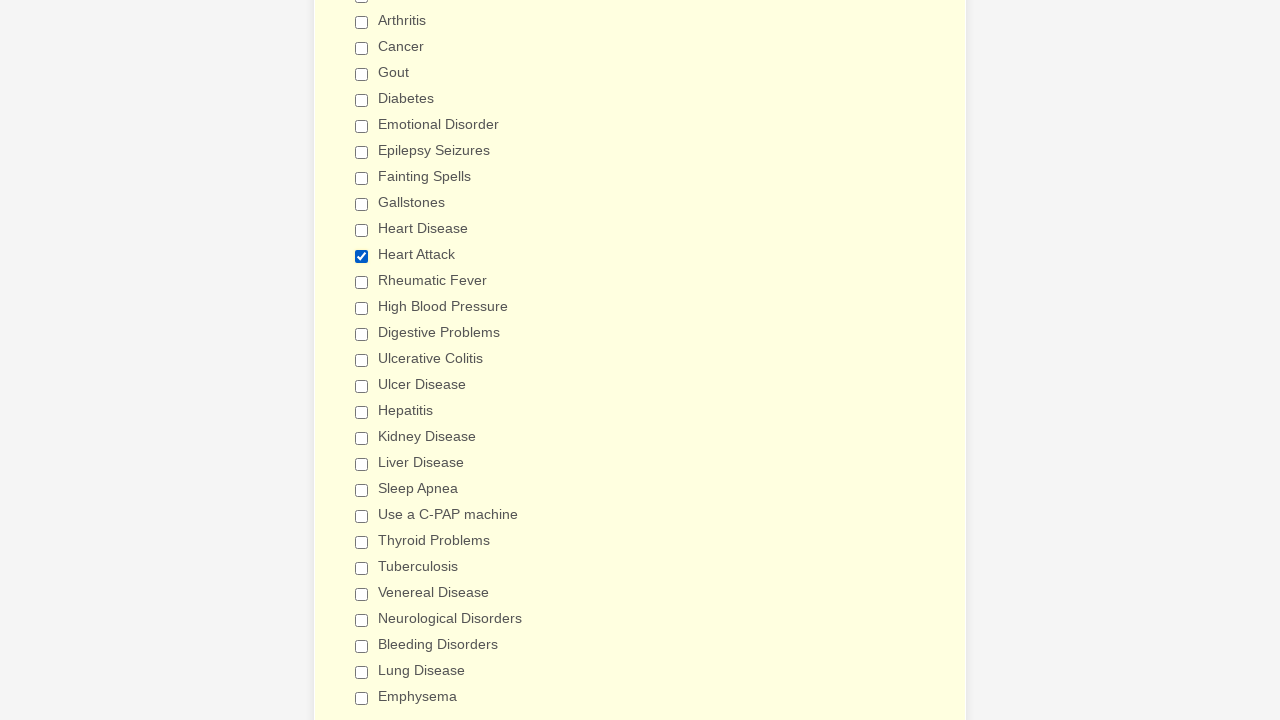

Retrieved value attribute from checkbox at index 16: Ulcer Disease
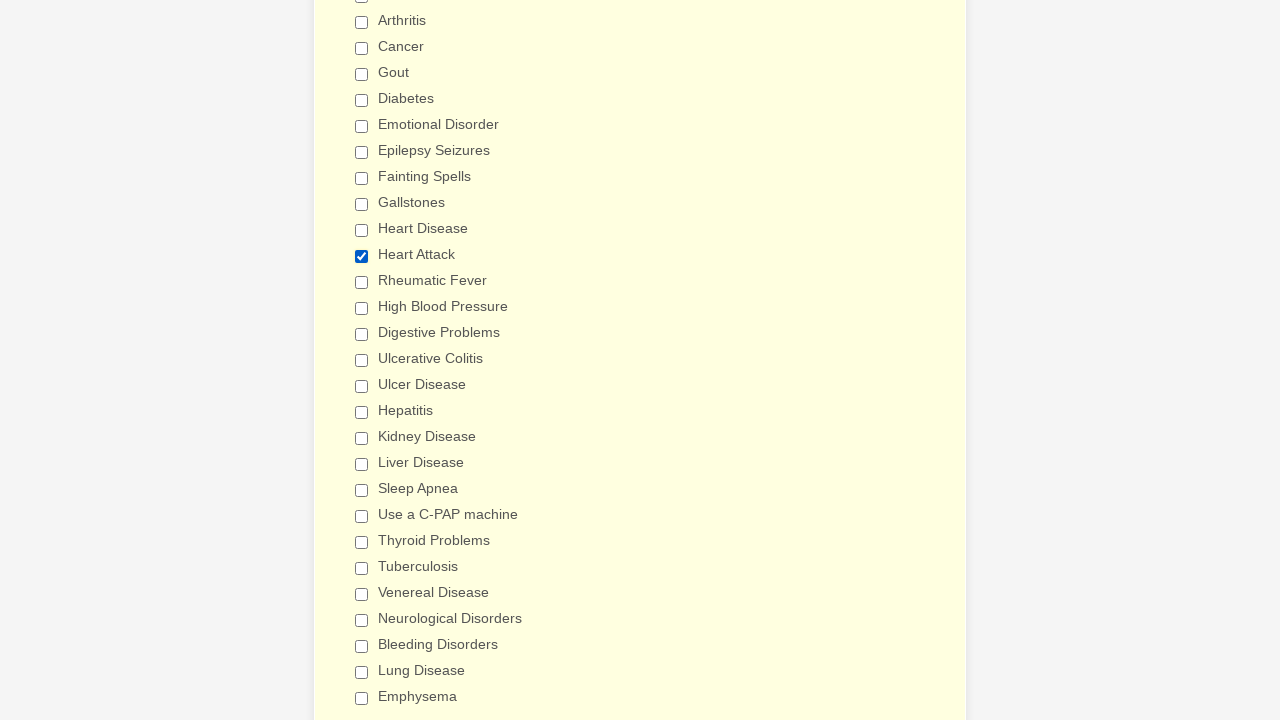

Inspected checkbox at index 17
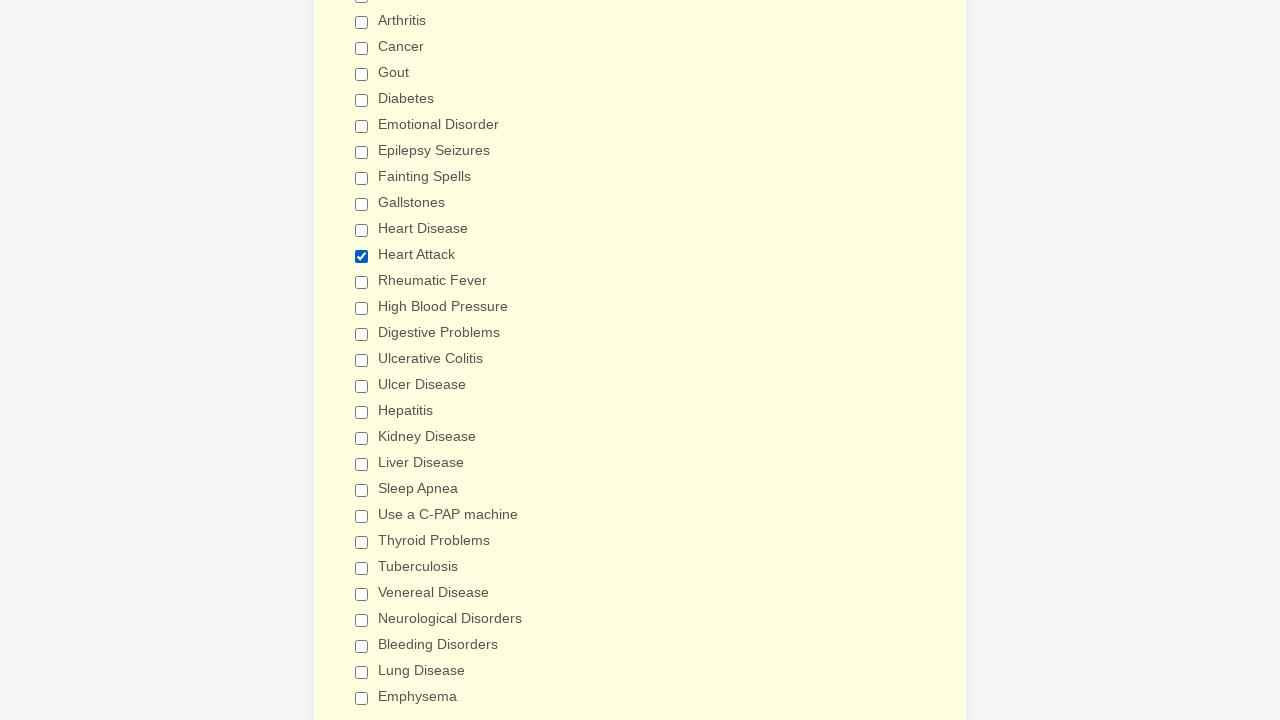

Retrieved value attribute from checkbox at index 17: Hepatitis
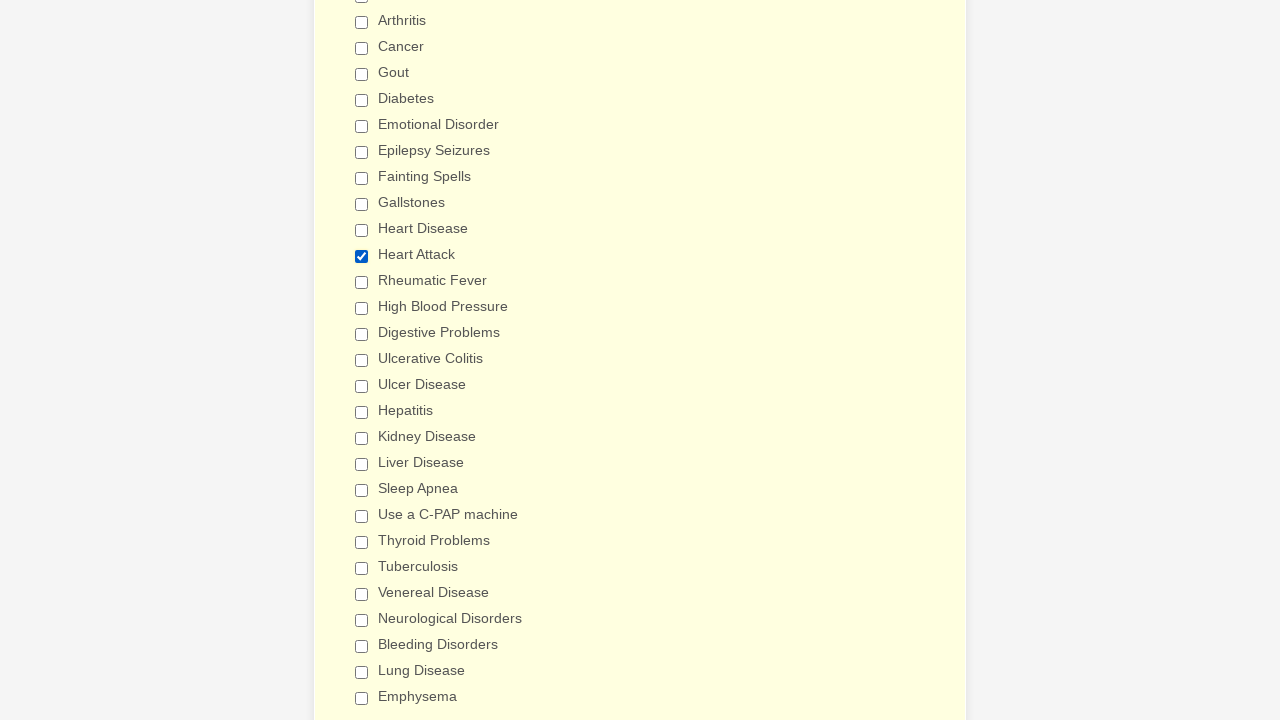

Inspected checkbox at index 18
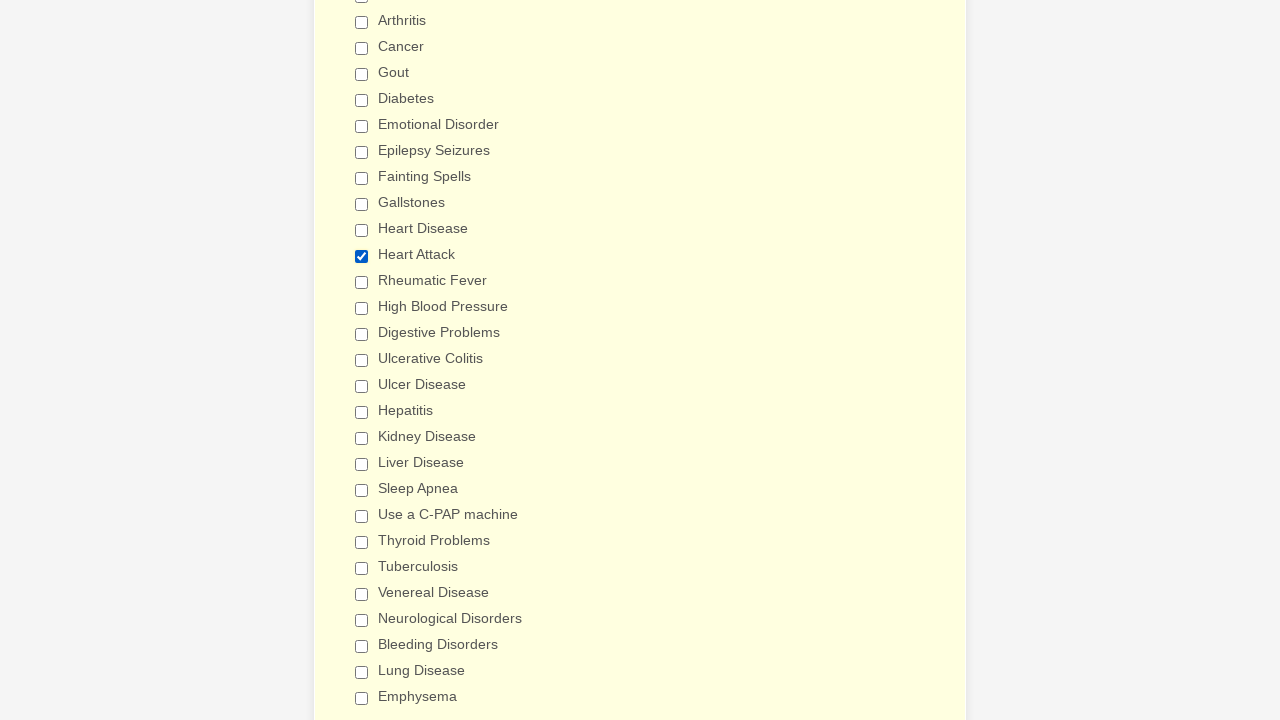

Retrieved value attribute from checkbox at index 18: Kidney Disease
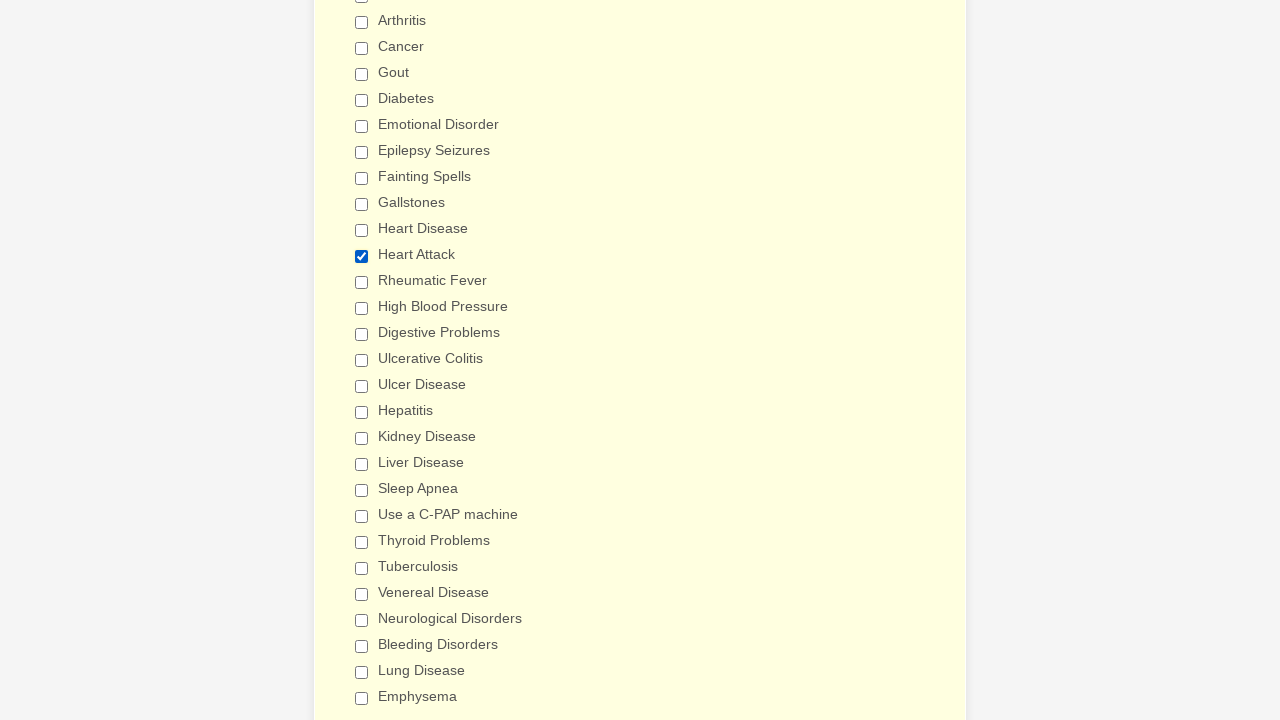

Inspected checkbox at index 19
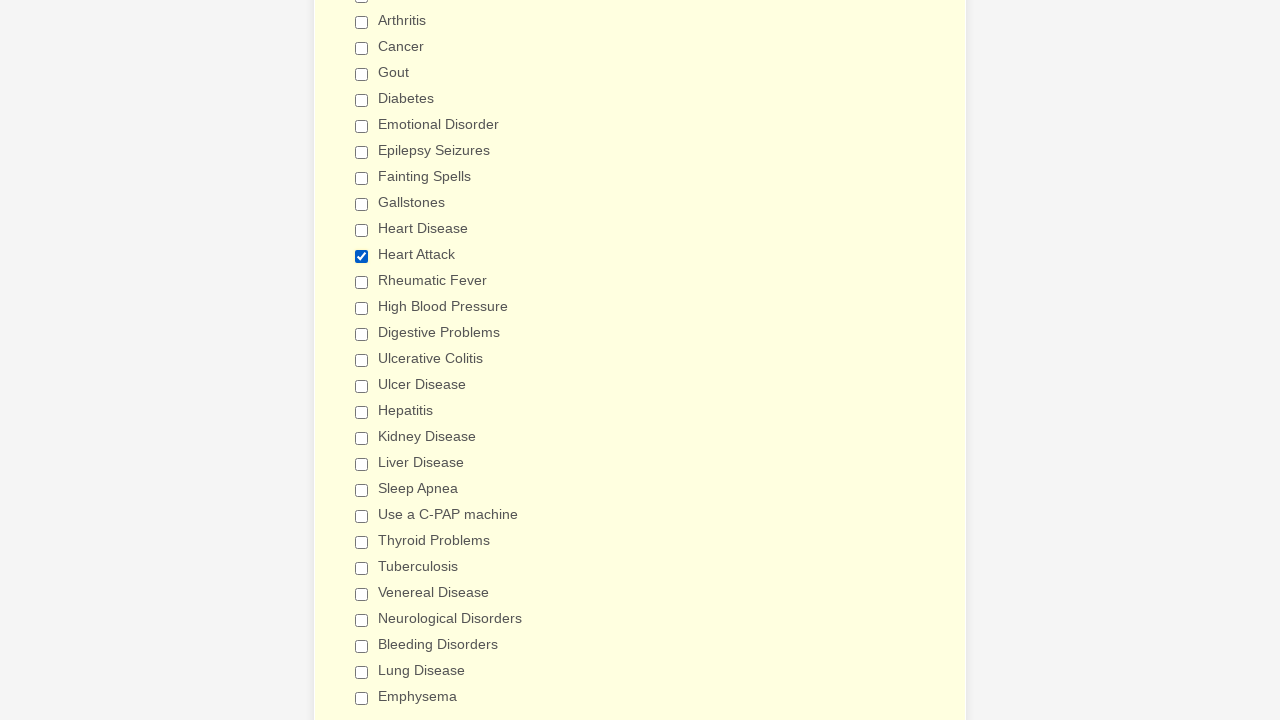

Retrieved value attribute from checkbox at index 19: Liver Disease
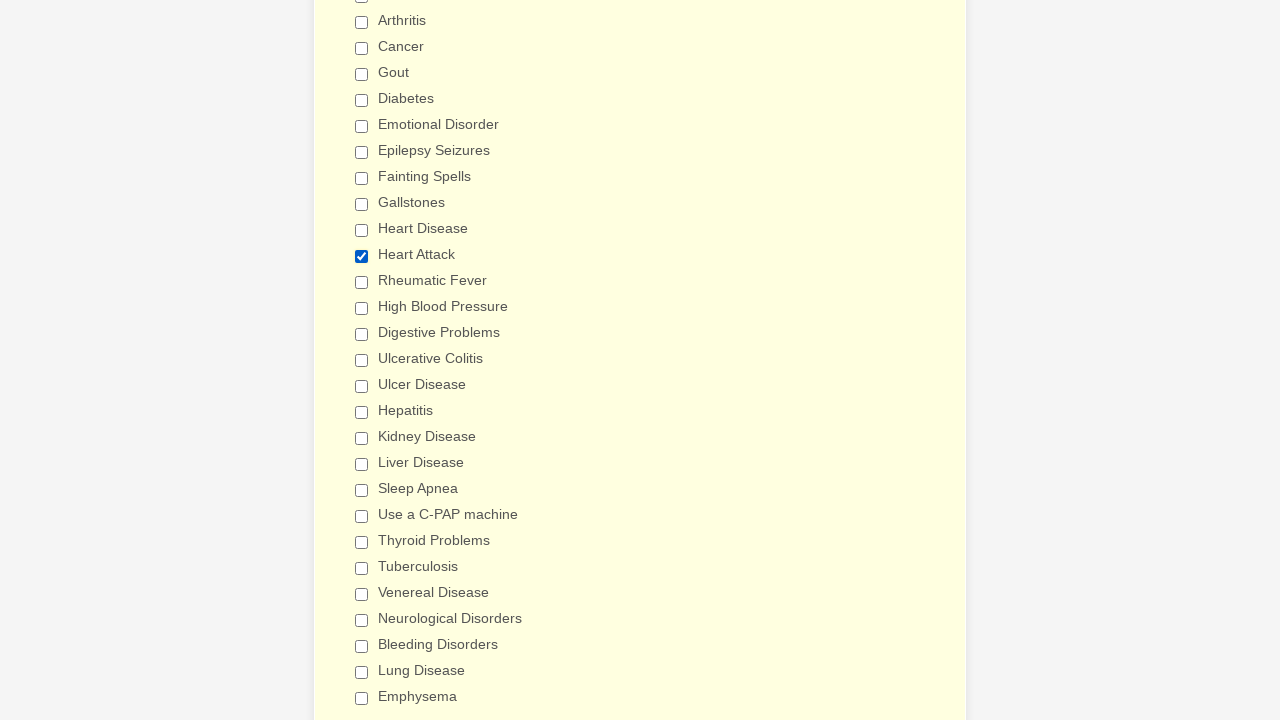

Inspected checkbox at index 20
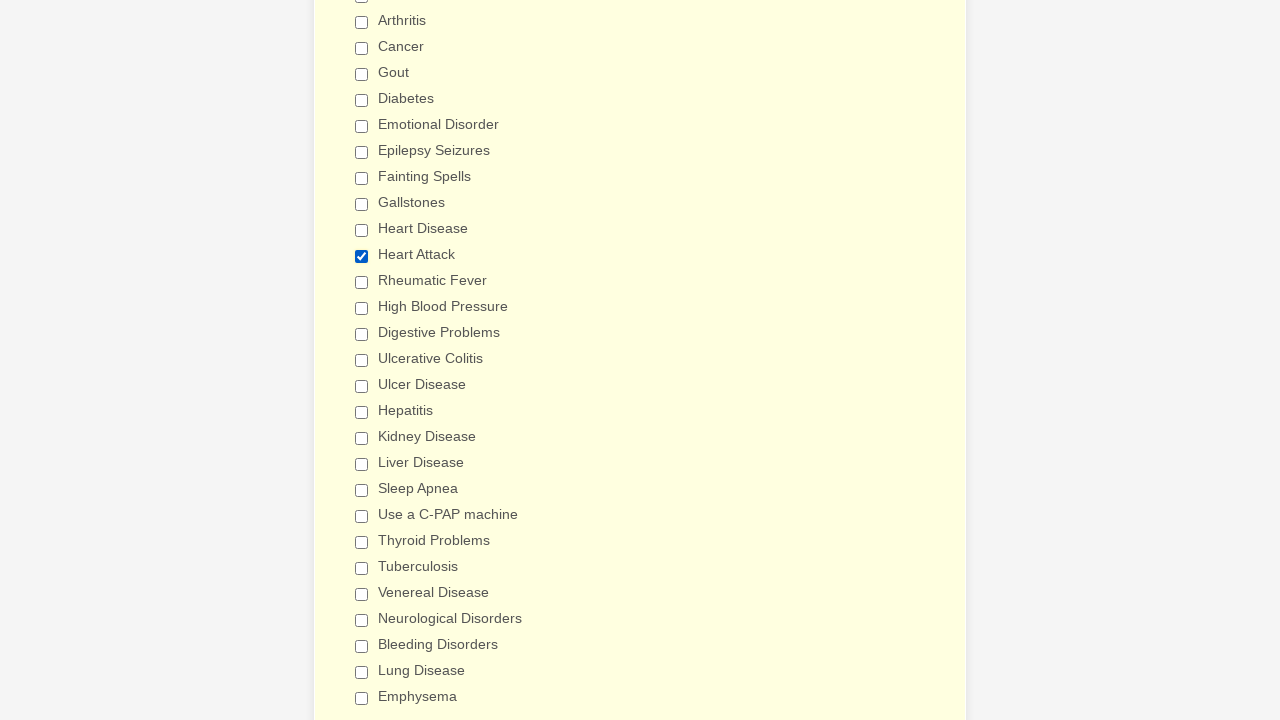

Retrieved value attribute from checkbox at index 20: Sleep Apnea
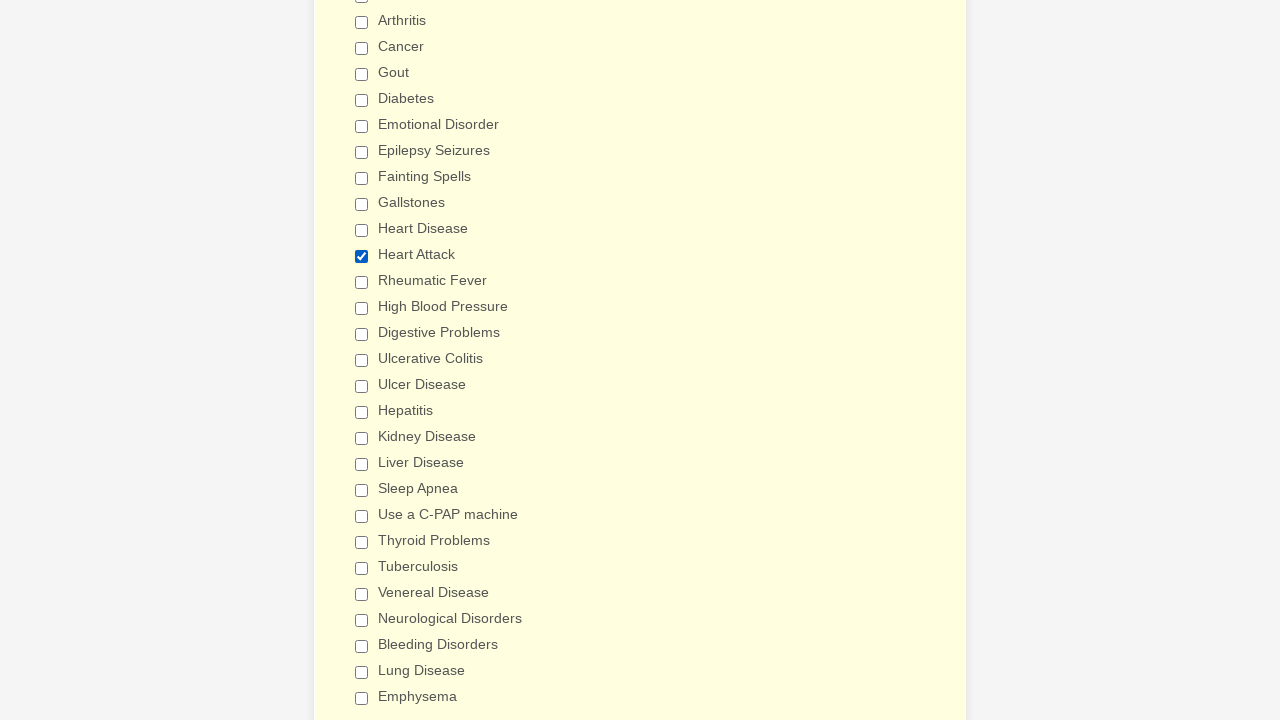

Inspected checkbox at index 21
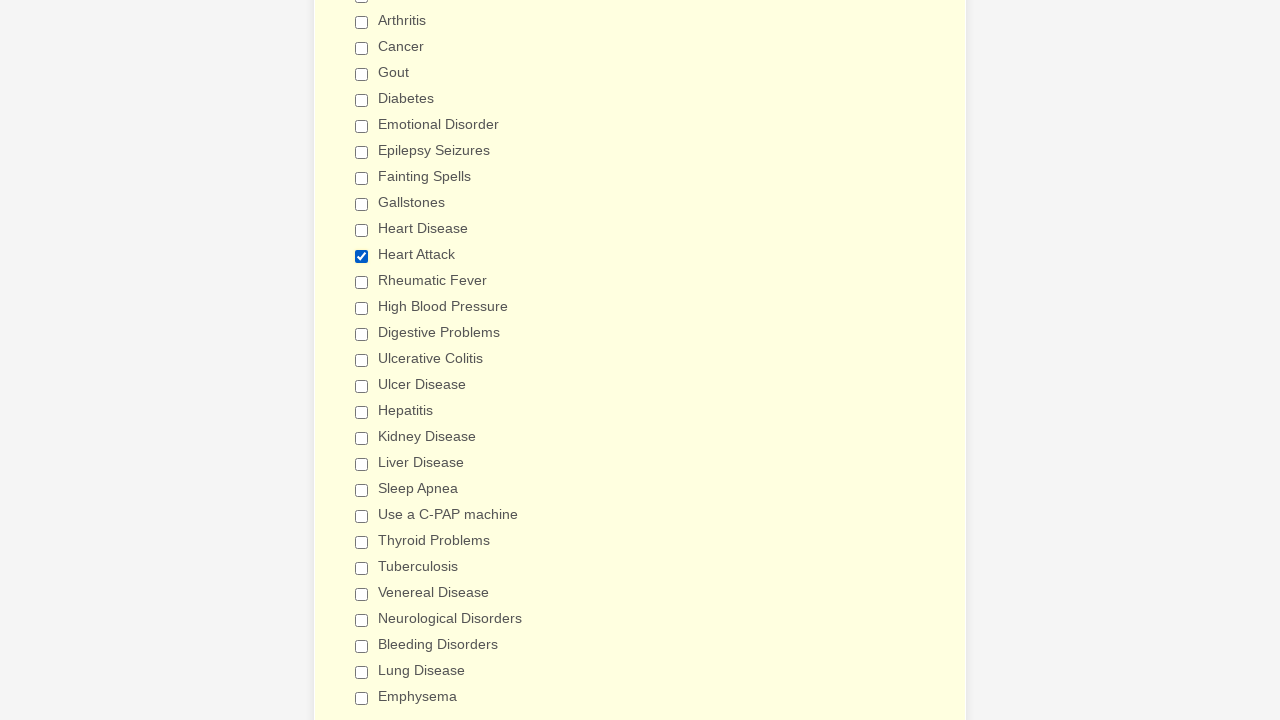

Retrieved value attribute from checkbox at index 21: Use a C-PAP machine
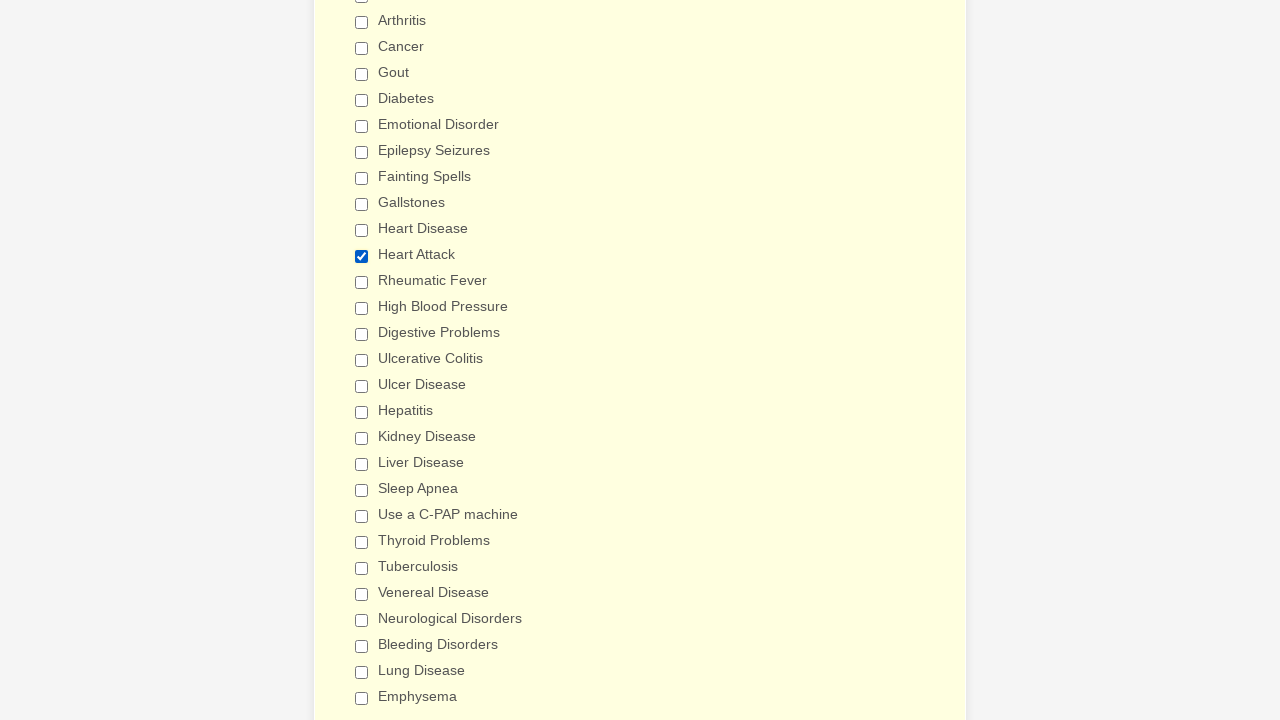

Inspected checkbox at index 22
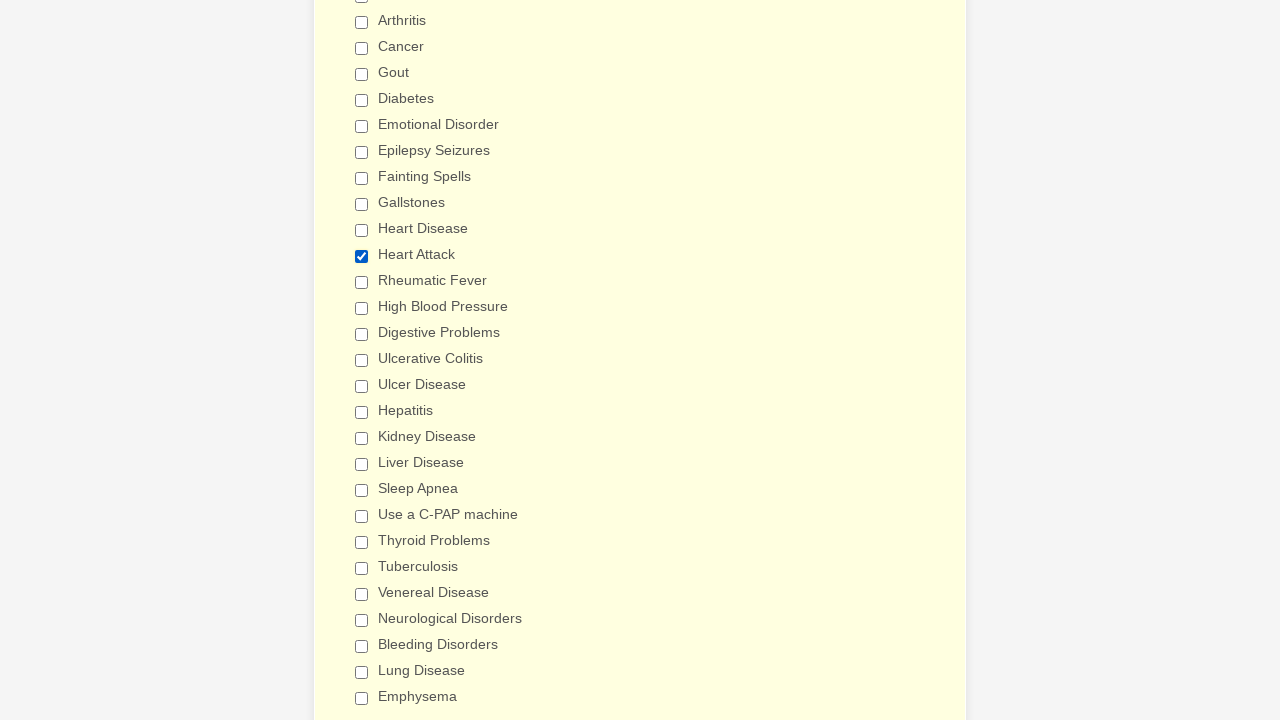

Retrieved value attribute from checkbox at index 22: Thyroid Problems
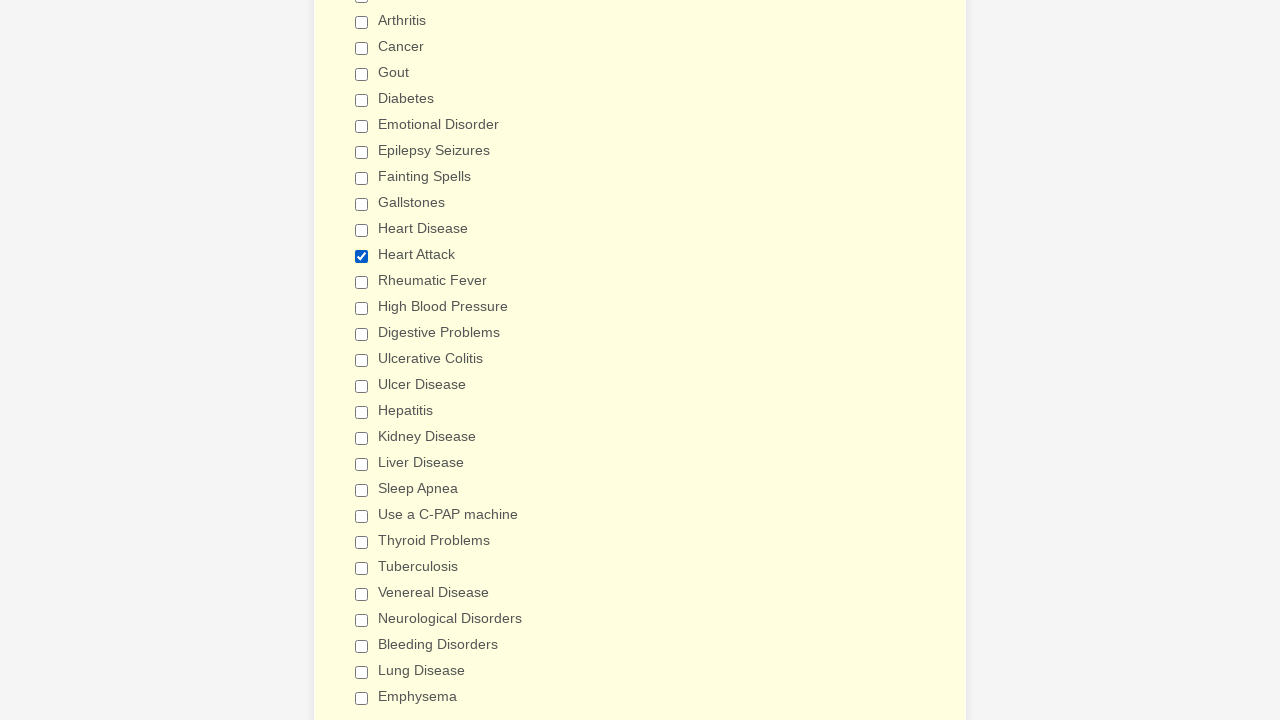

Inspected checkbox at index 23
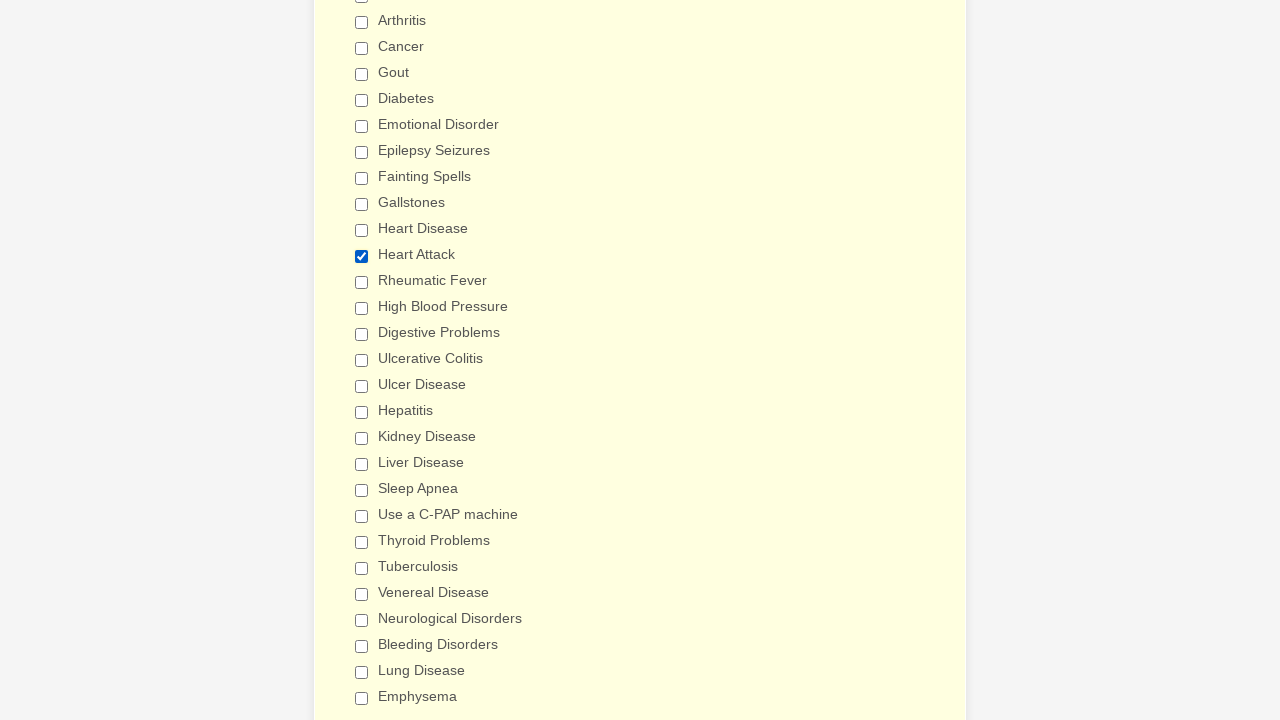

Retrieved value attribute from checkbox at index 23: Tuberculosis
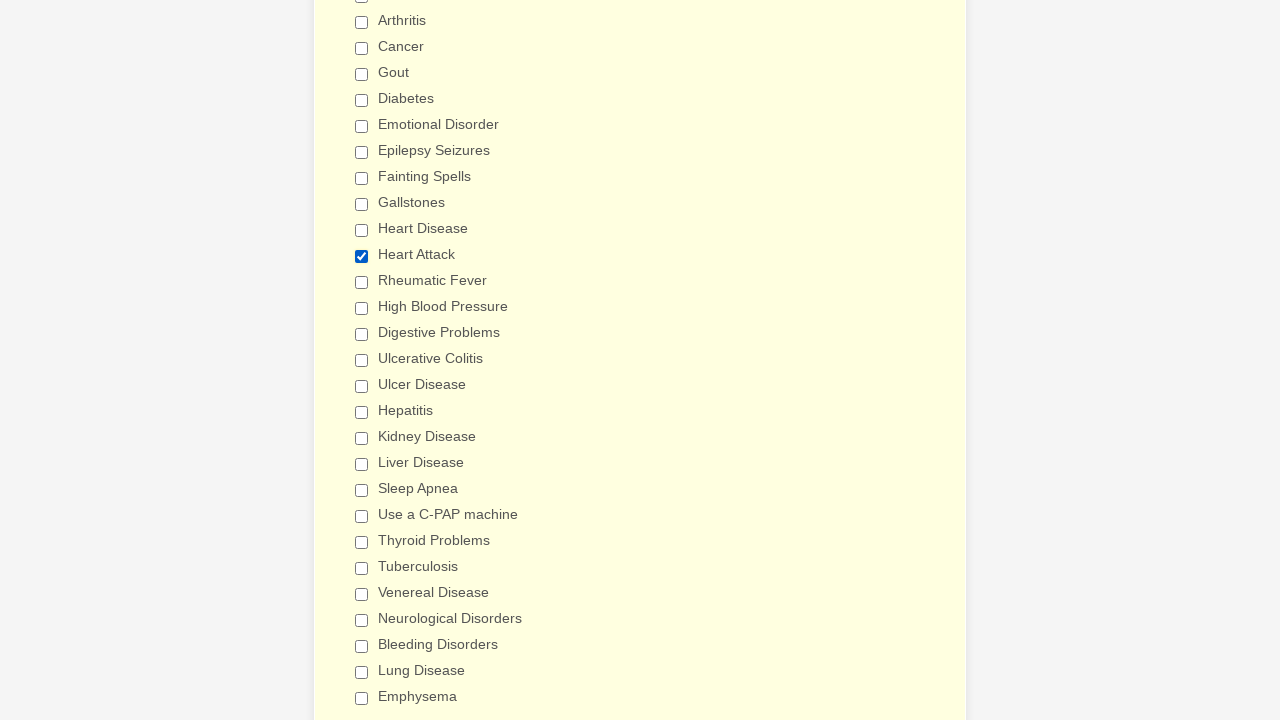

Inspected checkbox at index 24
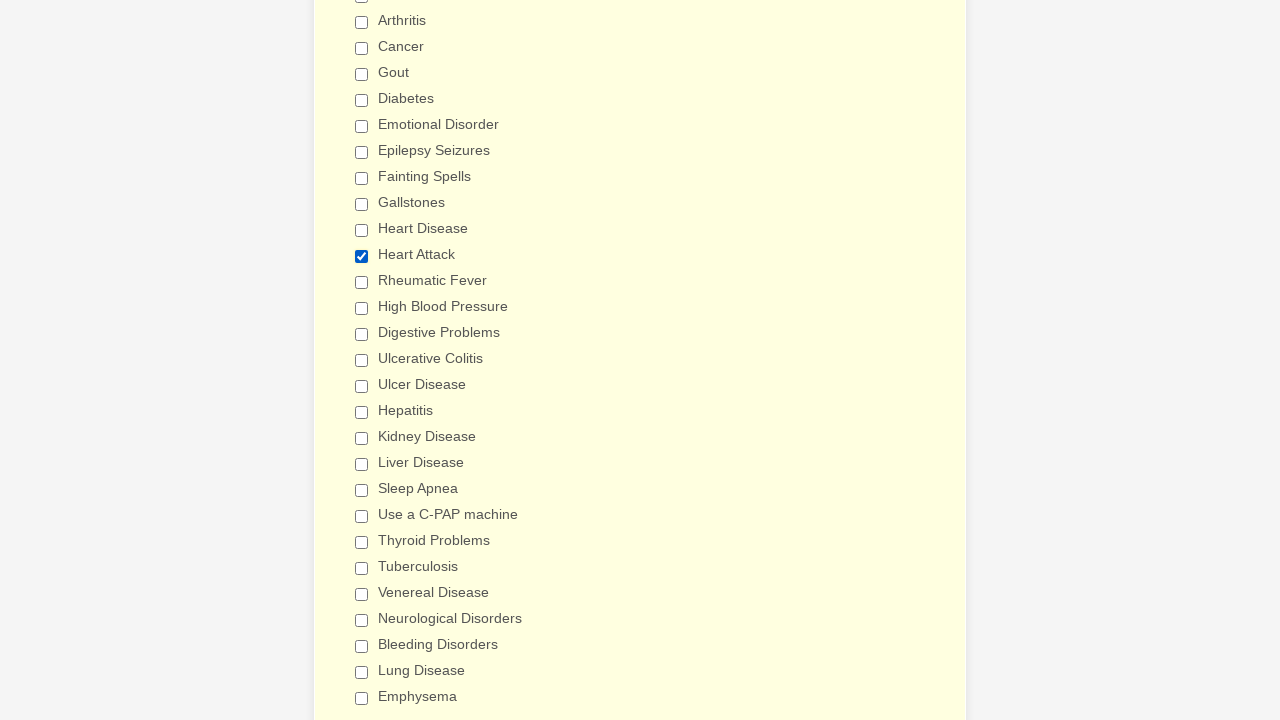

Retrieved value attribute from checkbox at index 24: Venereal Disease
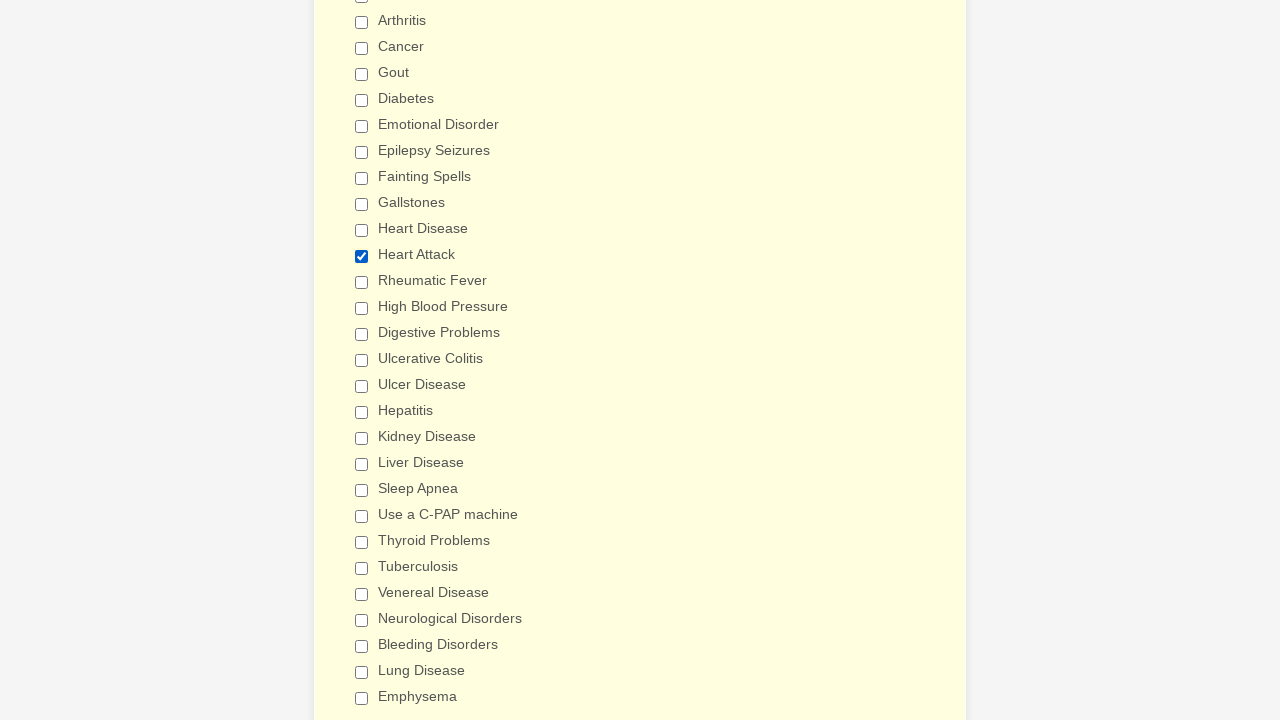

Inspected checkbox at index 25
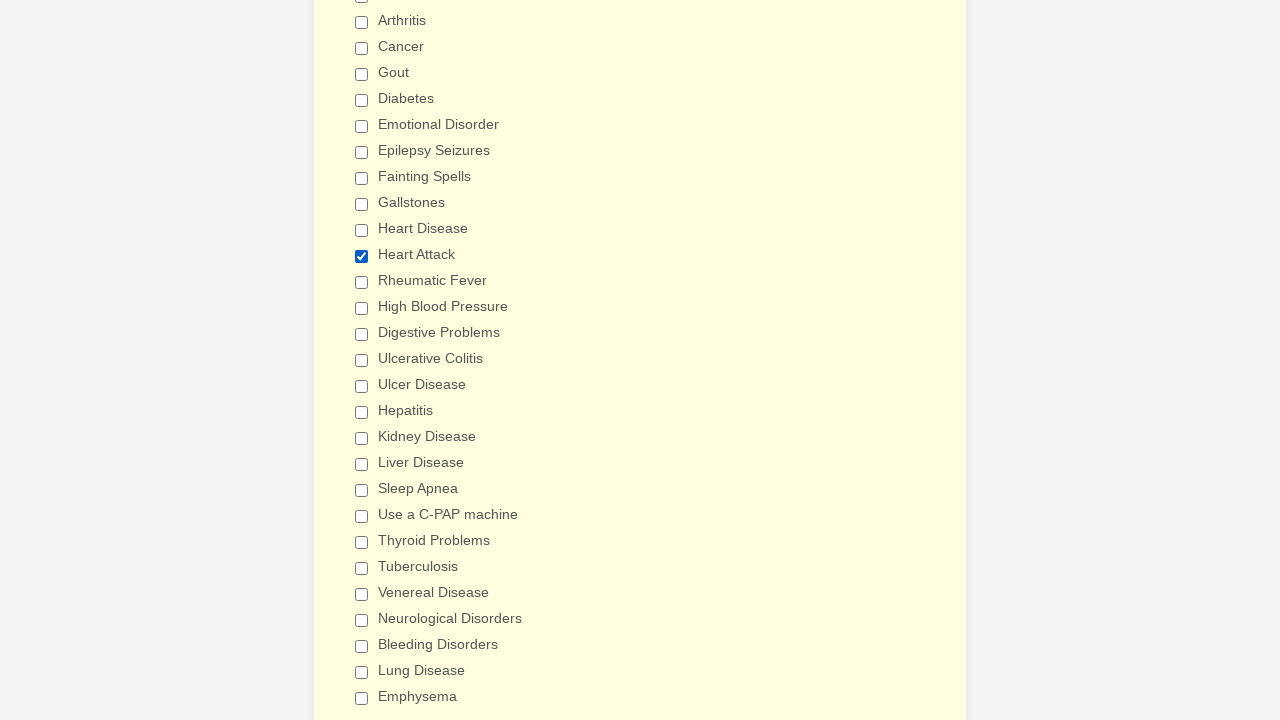

Retrieved value attribute from checkbox at index 25: Neurological Disorders
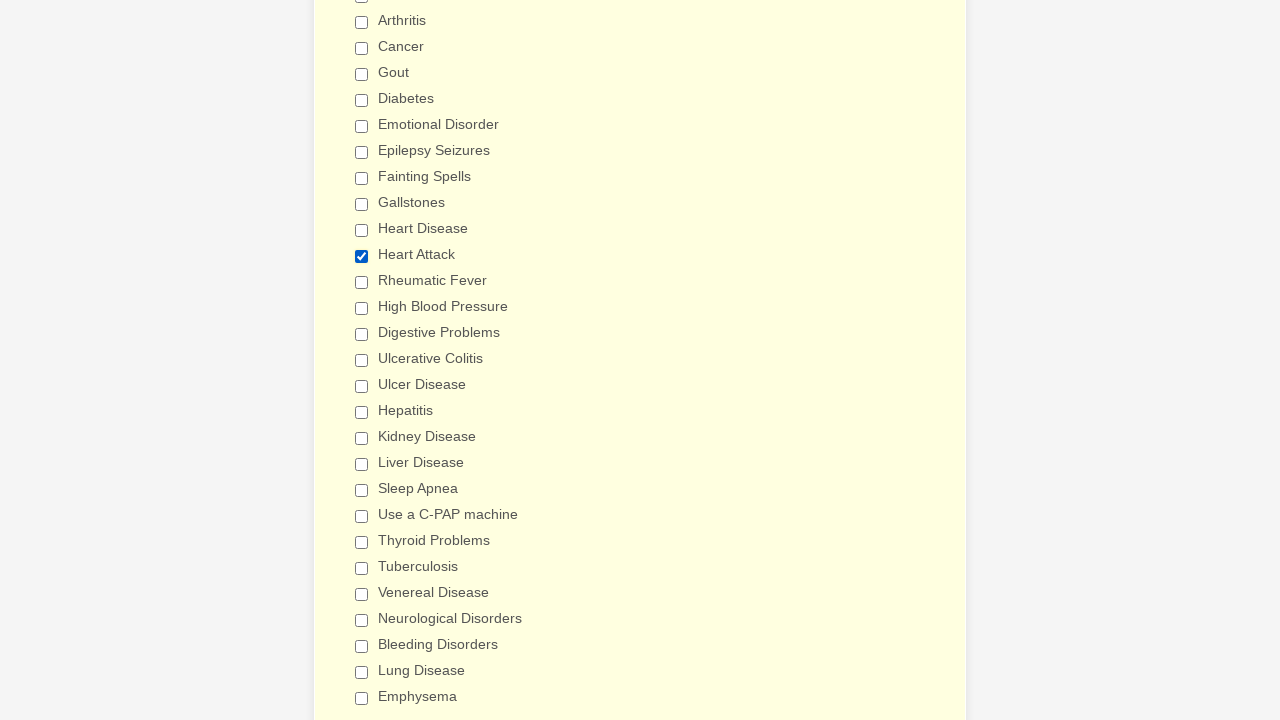

Inspected checkbox at index 26
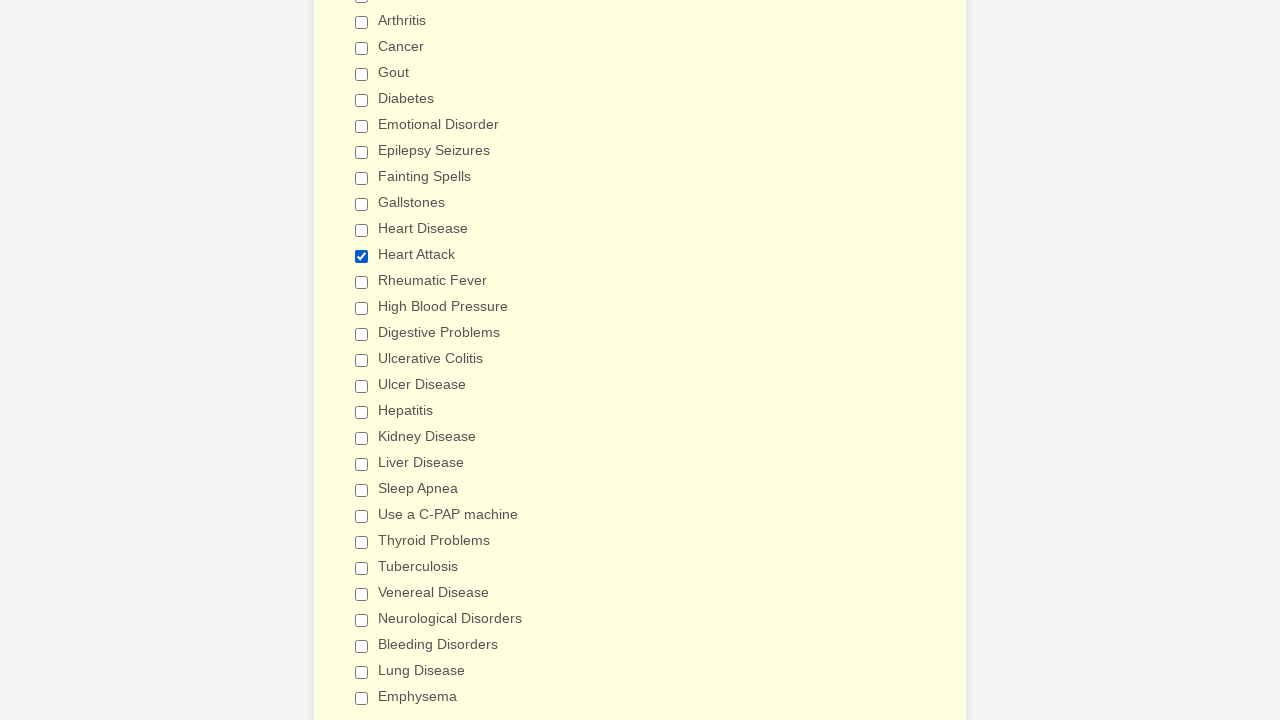

Retrieved value attribute from checkbox at index 26: Bleeding Disorders
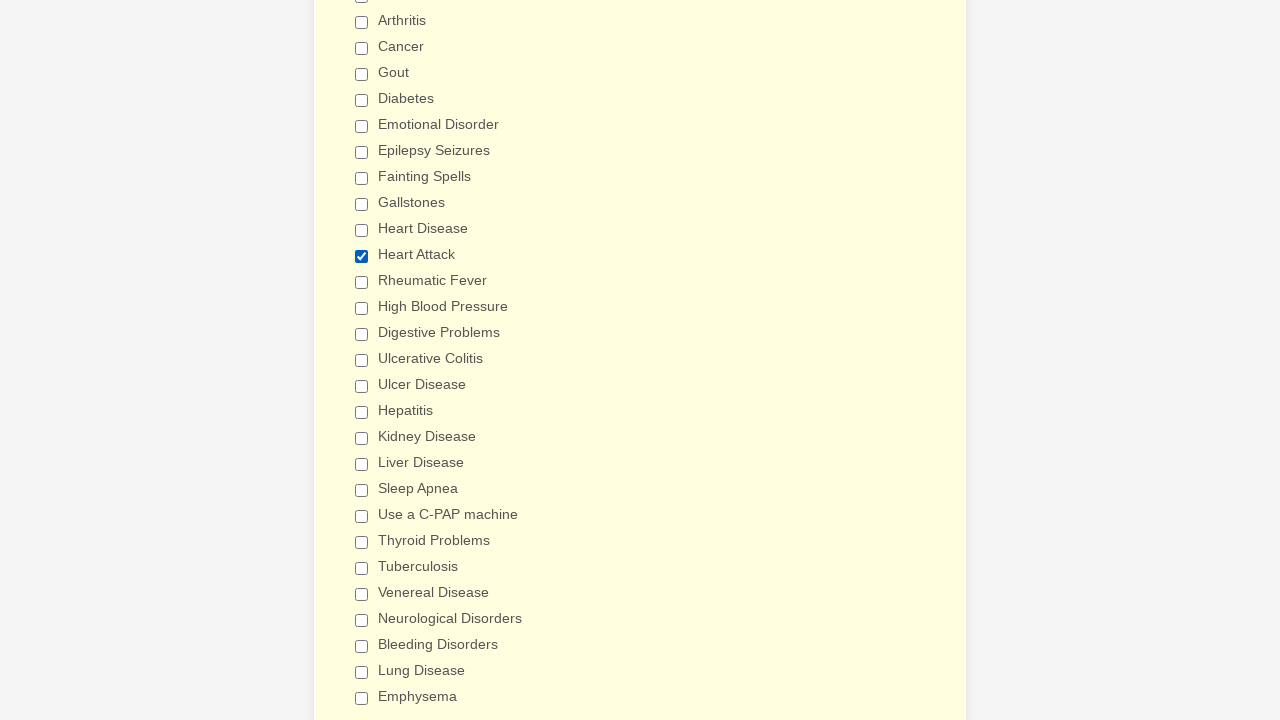

Inspected checkbox at index 27
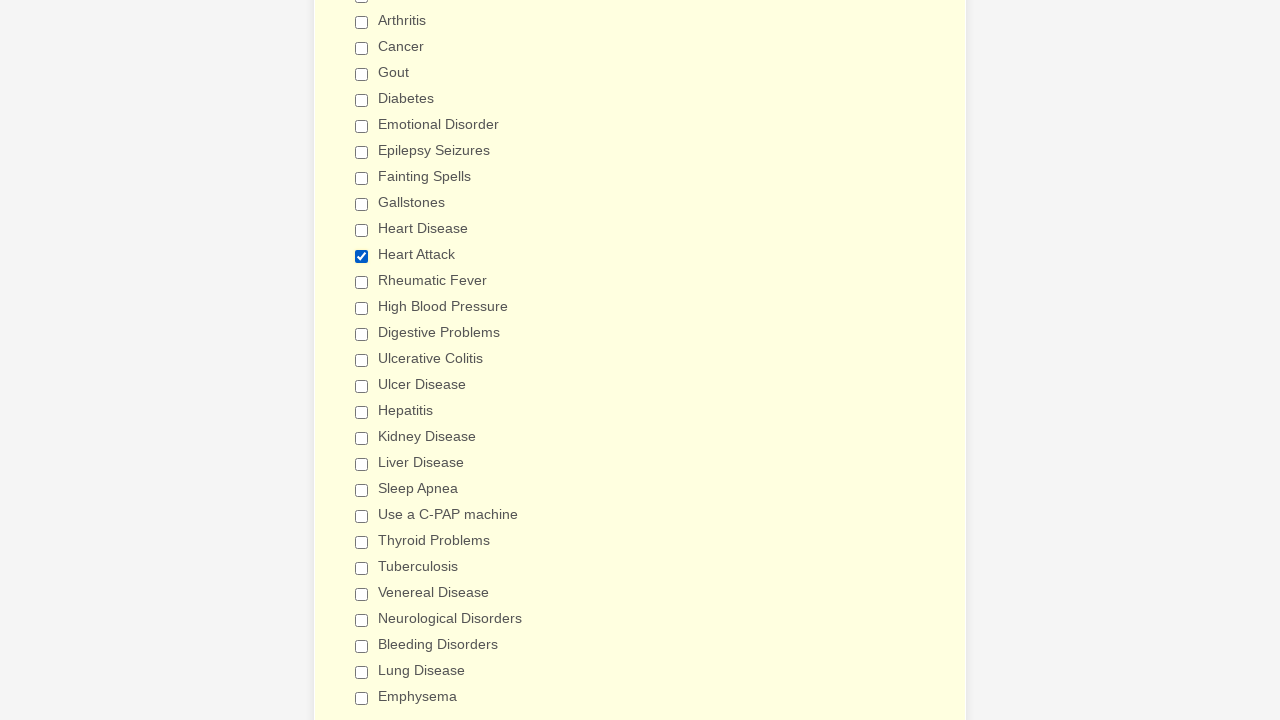

Retrieved value attribute from checkbox at index 27: Lung Disease
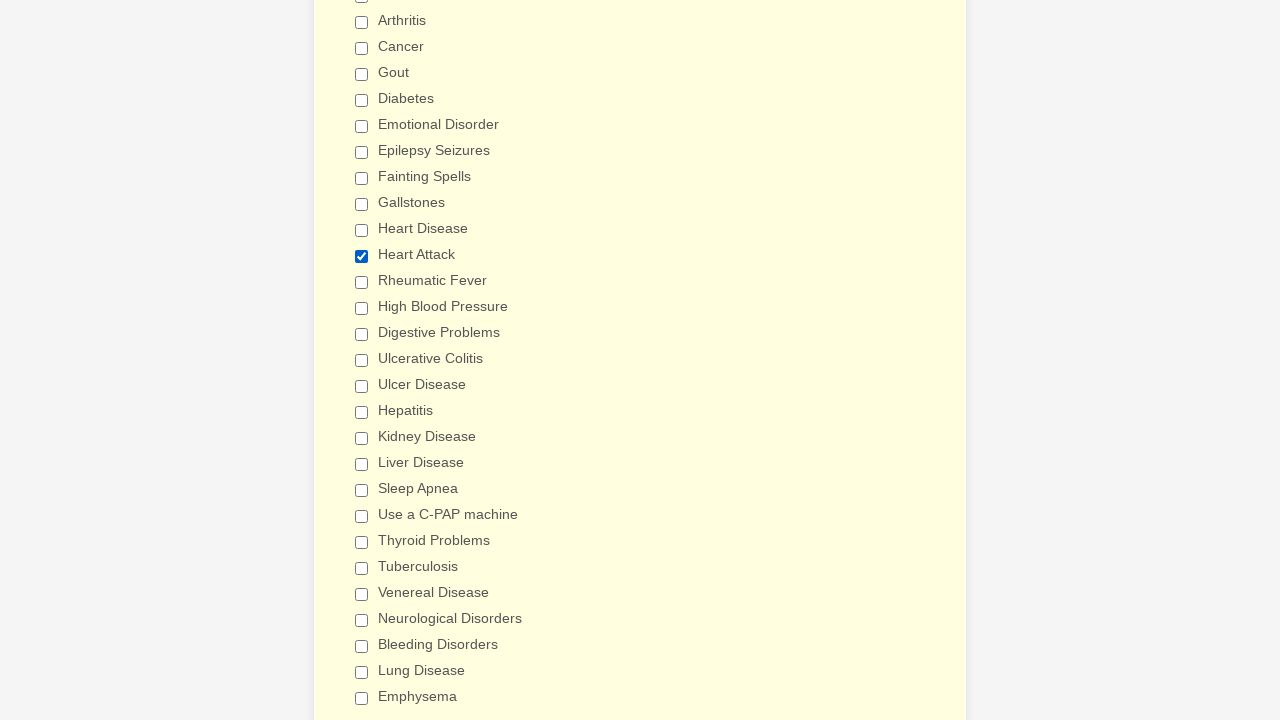

Inspected checkbox at index 28
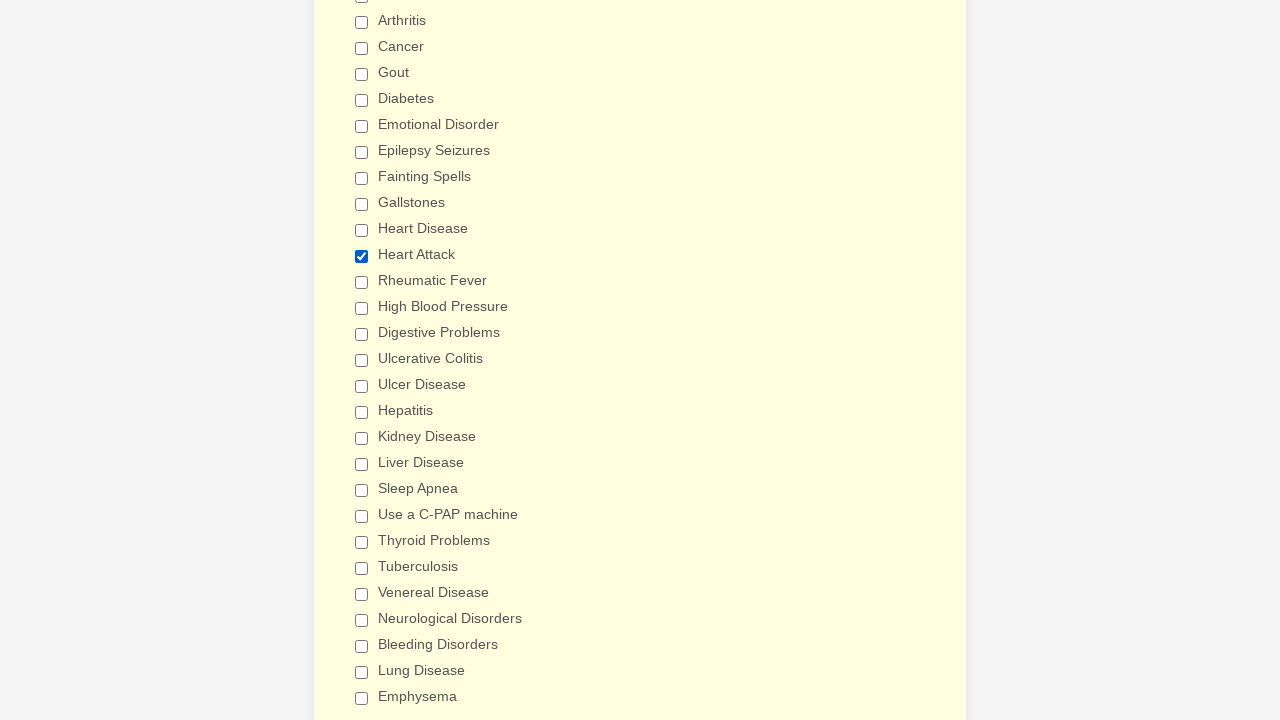

Retrieved value attribute from checkbox at index 28: Emphysema
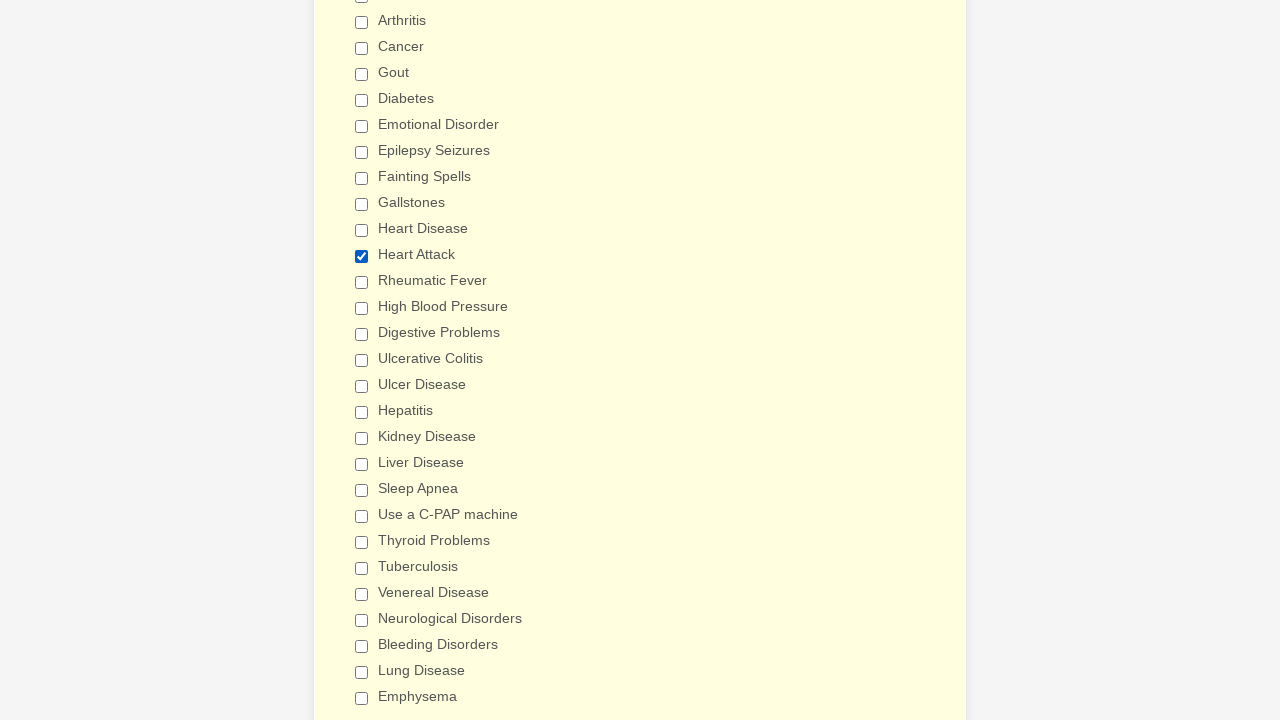

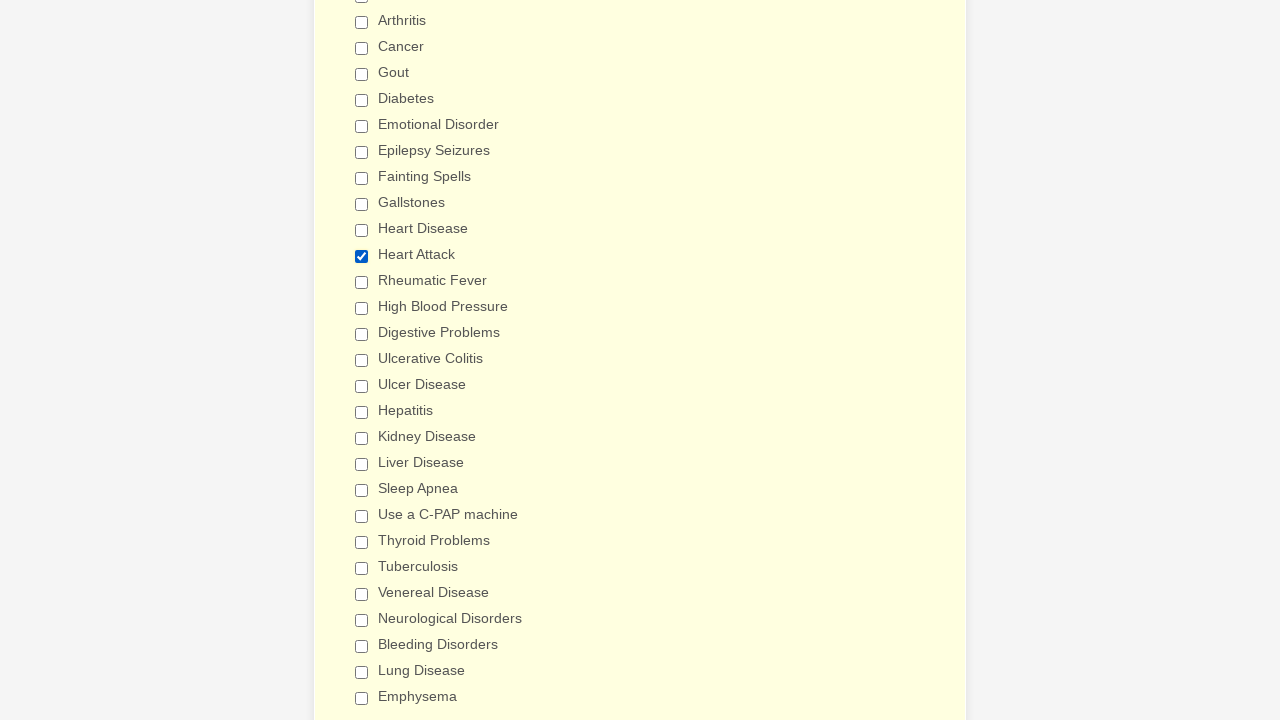